Tests filling out a large form by entering values into firstname, lastname, email fields, then filling all remaining input fields with a default answer, and finally submitting the form.

Starting URL: http://suninjuly.github.io/huge_form.html

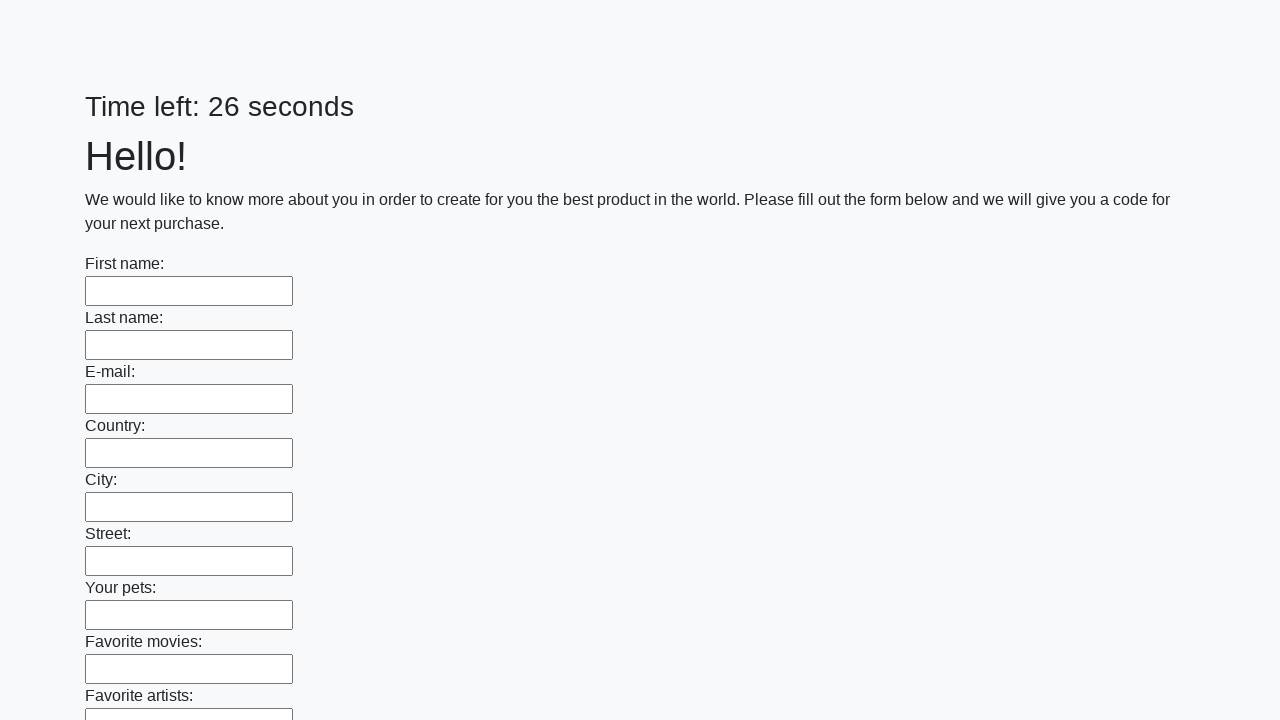

Filled firstname field with 'Ivan' on input[name='firstname']
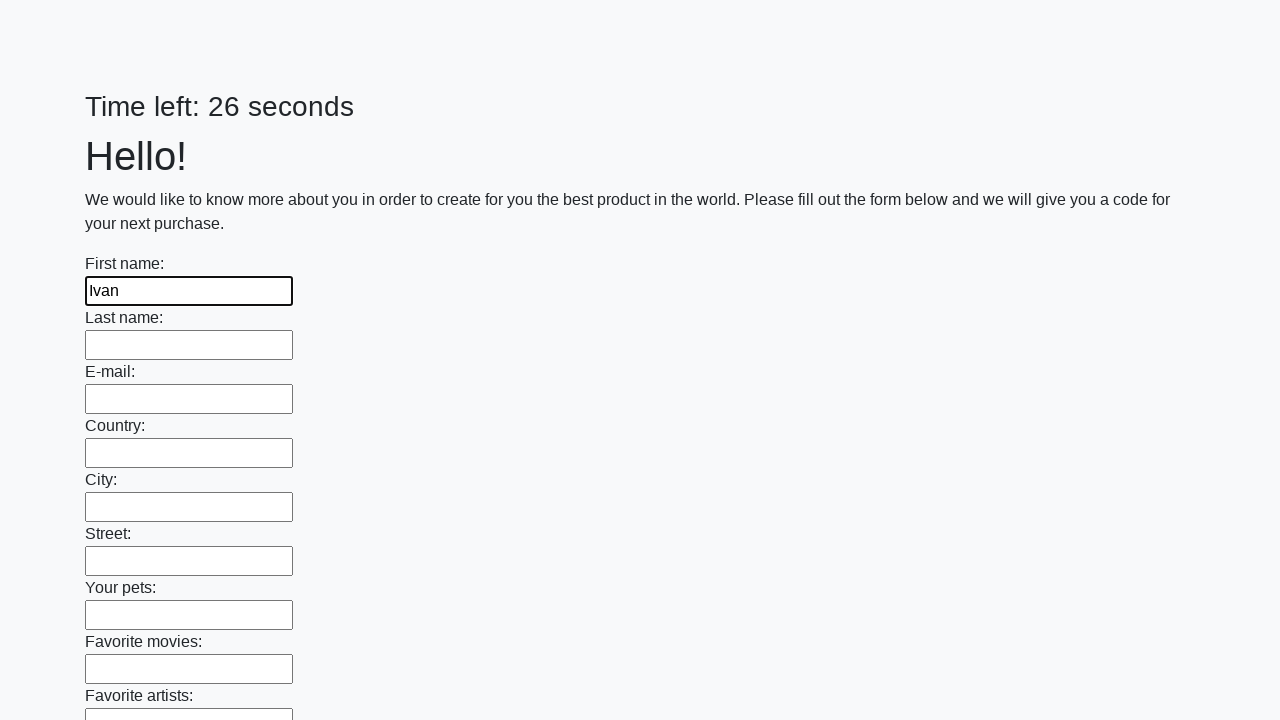

Filled lastname field with 'Ivanov' on input[name='lastname']
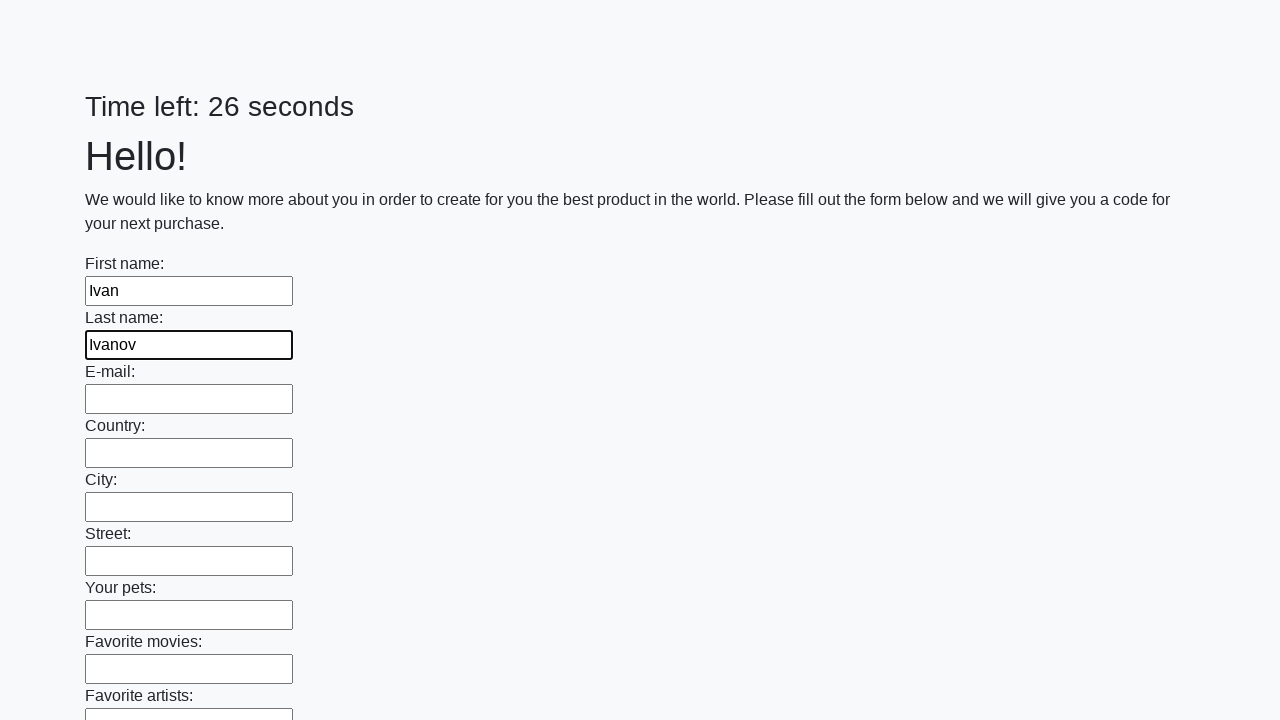

Filled email field with 'test@test.ru' on input[name='e-mail']
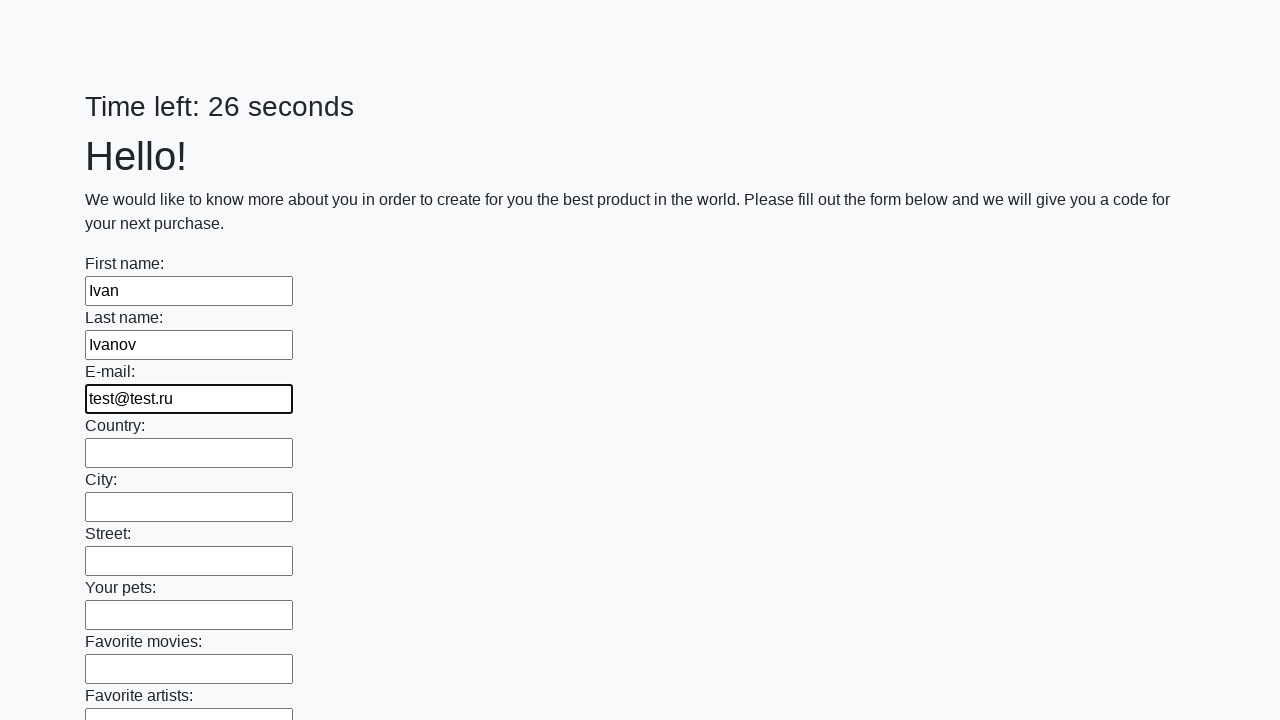

Filled input field with default answer 'Мой ответ' on input >> nth=0
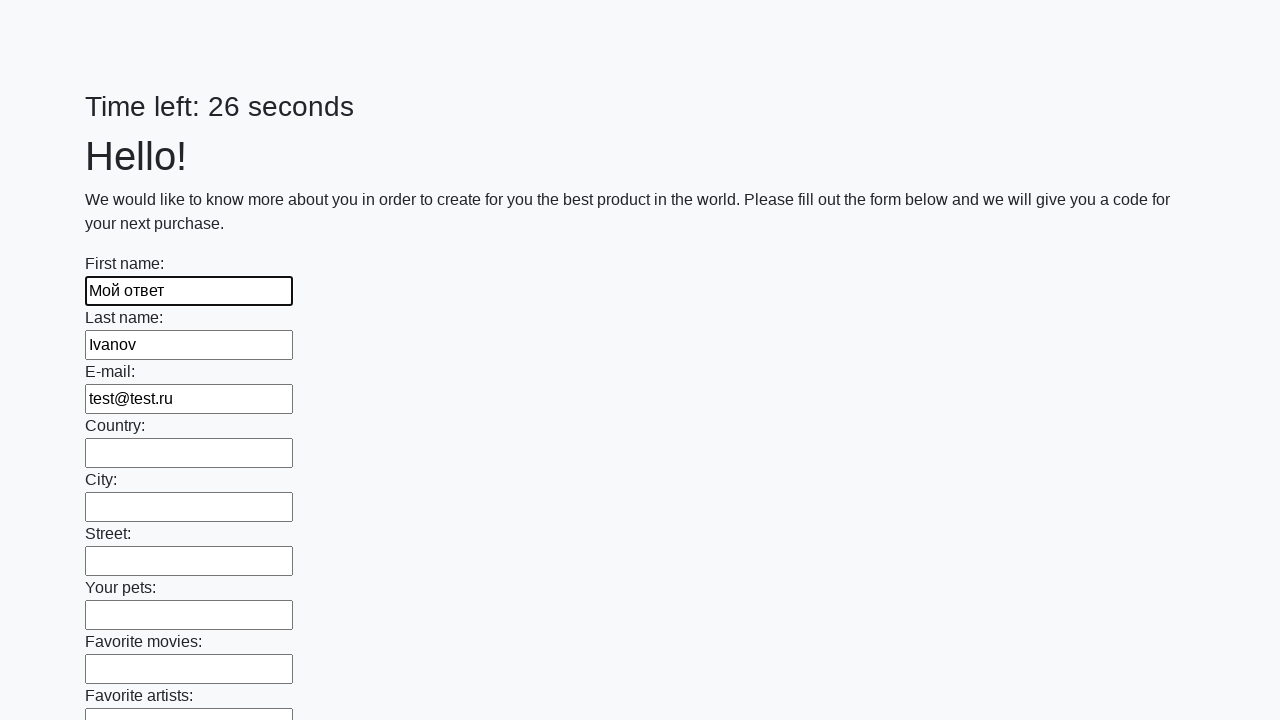

Filled input field with default answer 'Мой ответ' on input >> nth=1
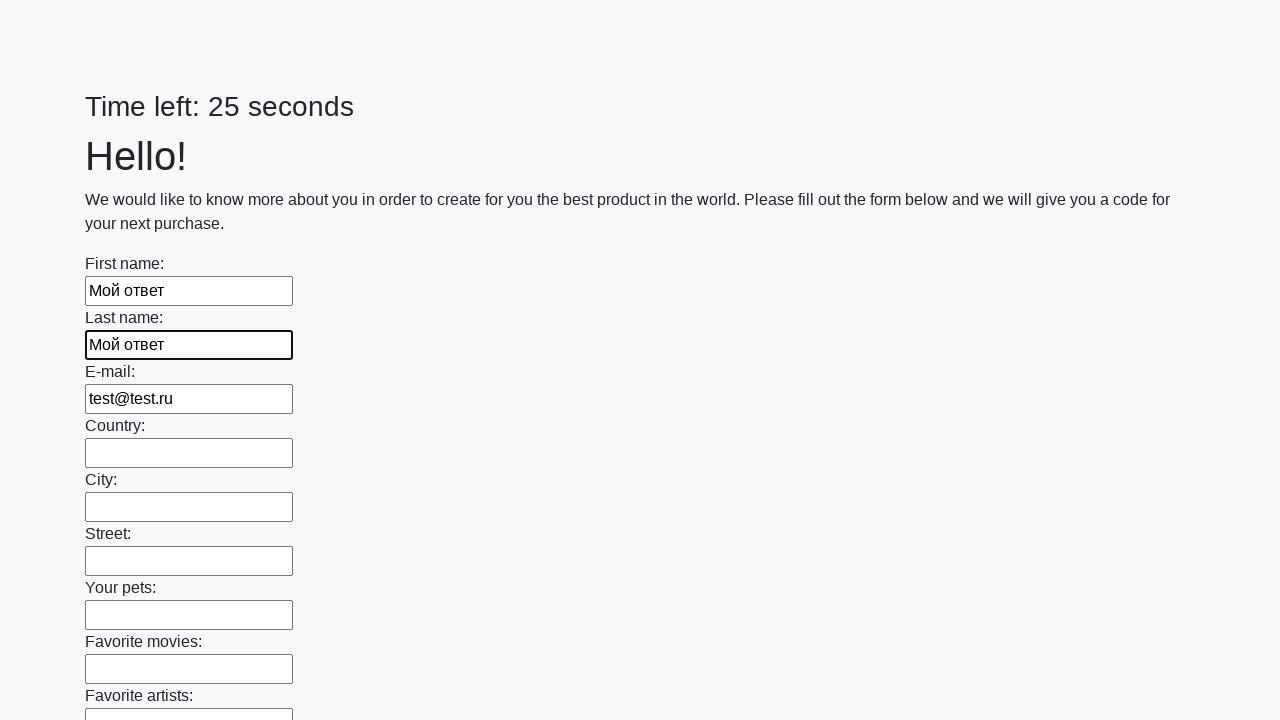

Filled input field with default answer 'Мой ответ' on input >> nth=2
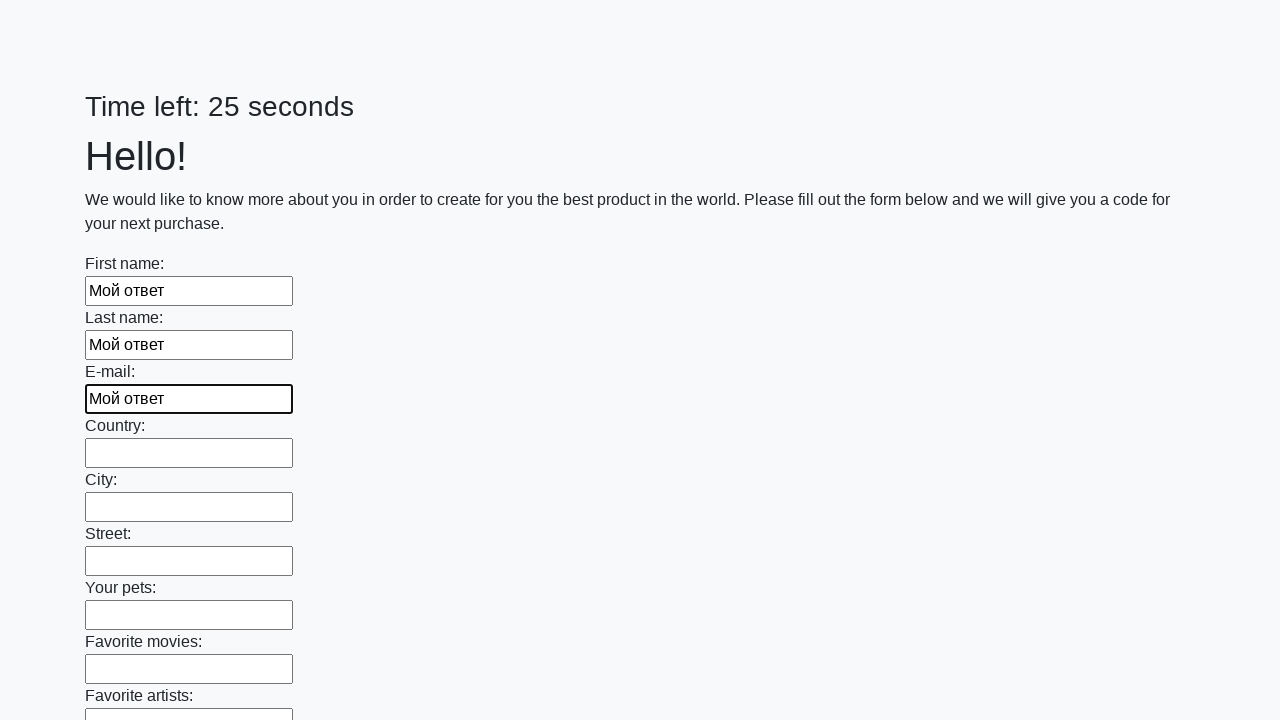

Filled input field with default answer 'Мой ответ' on input >> nth=3
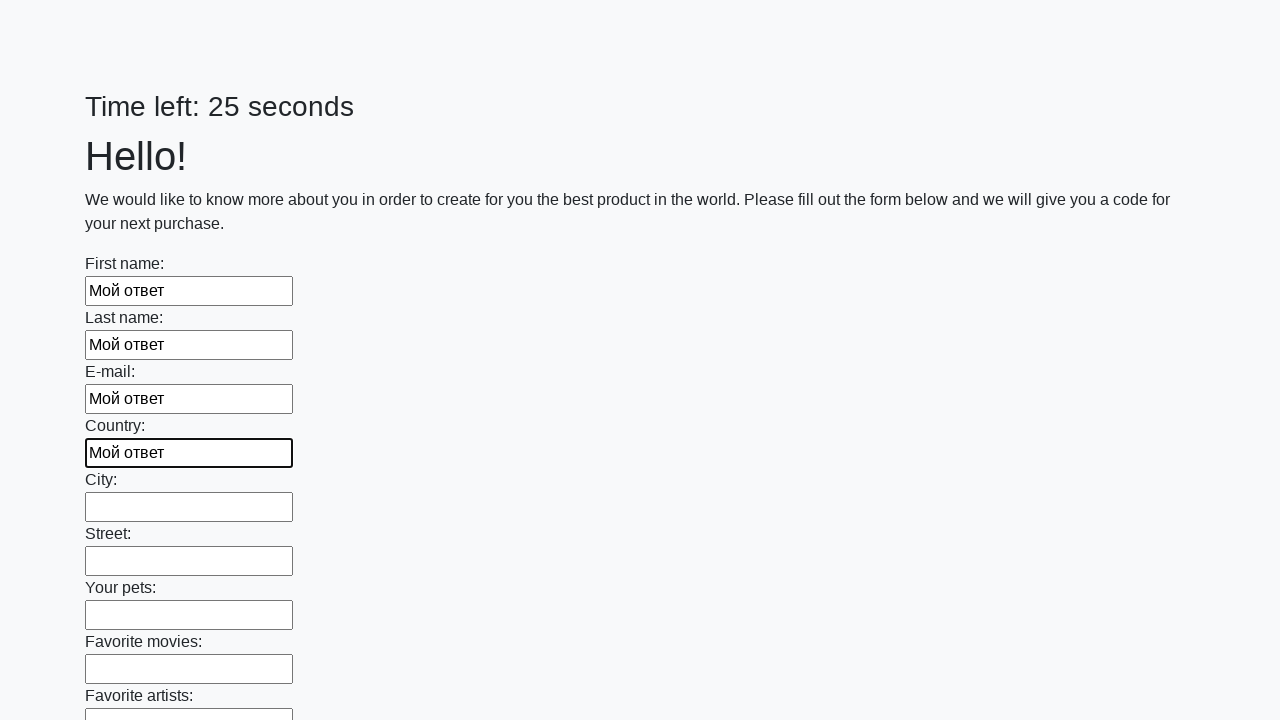

Filled input field with default answer 'Мой ответ' on input >> nth=4
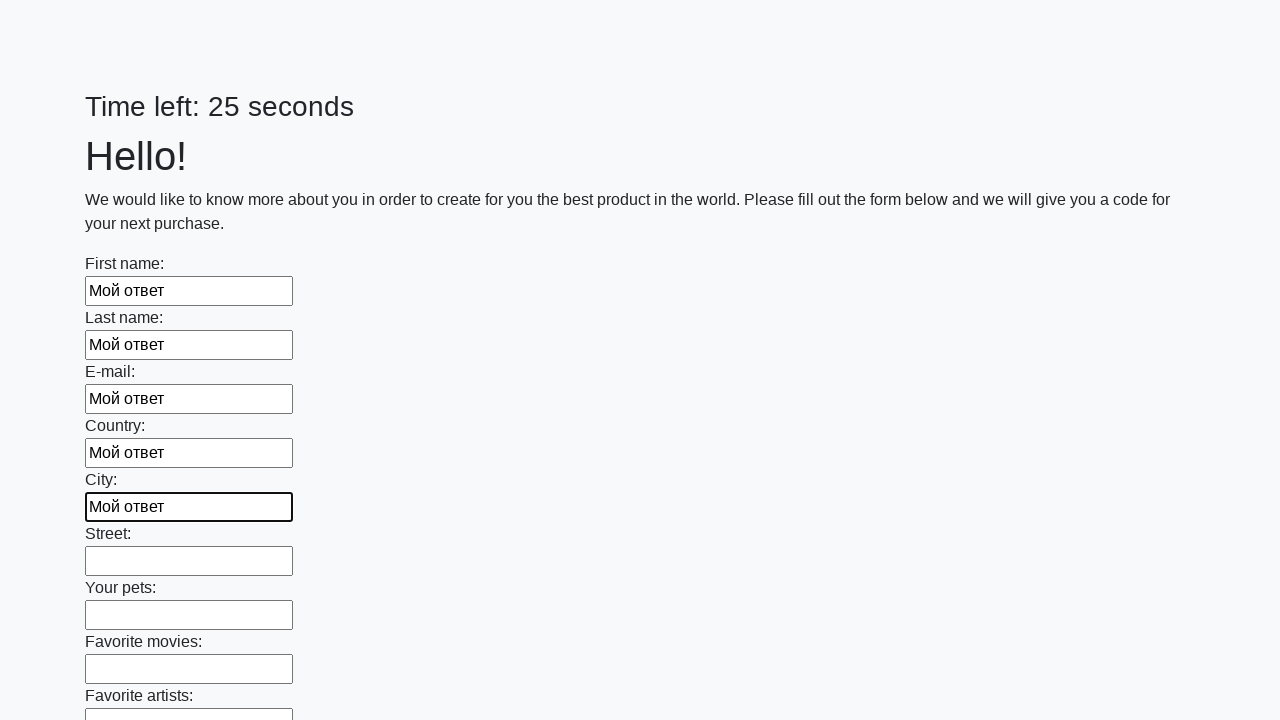

Filled input field with default answer 'Мой ответ' on input >> nth=5
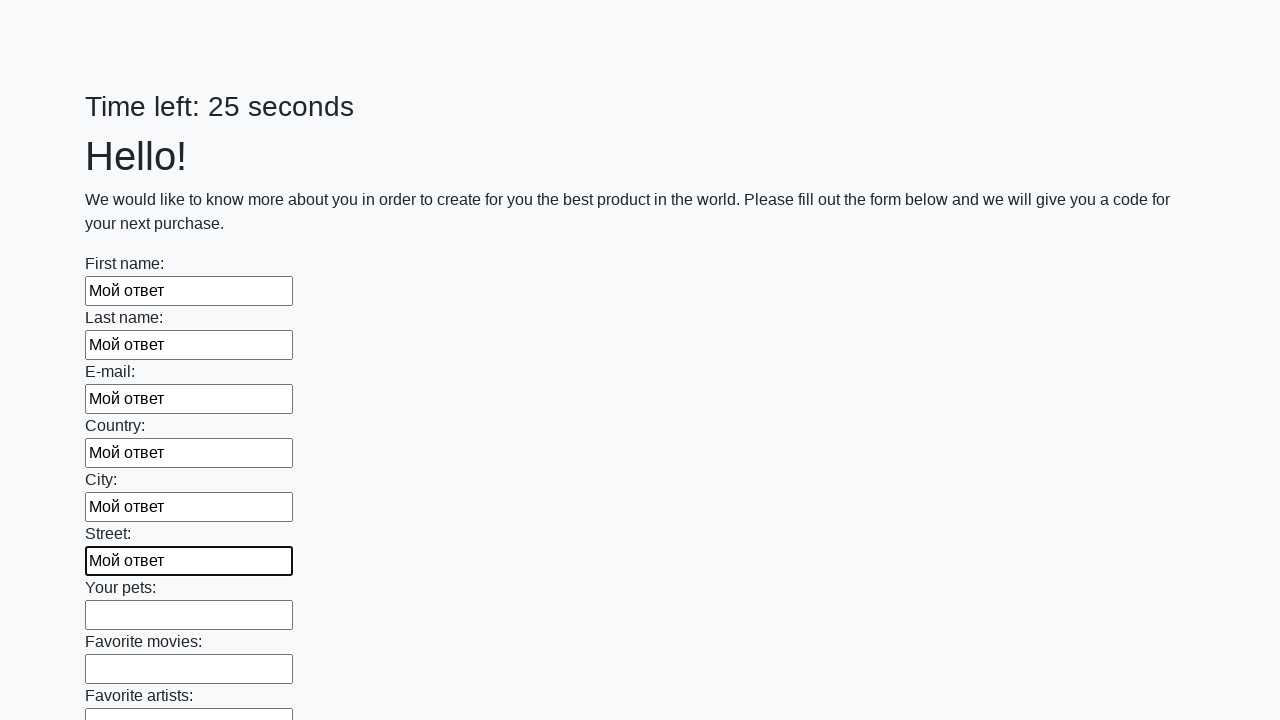

Filled input field with default answer 'Мой ответ' on input >> nth=6
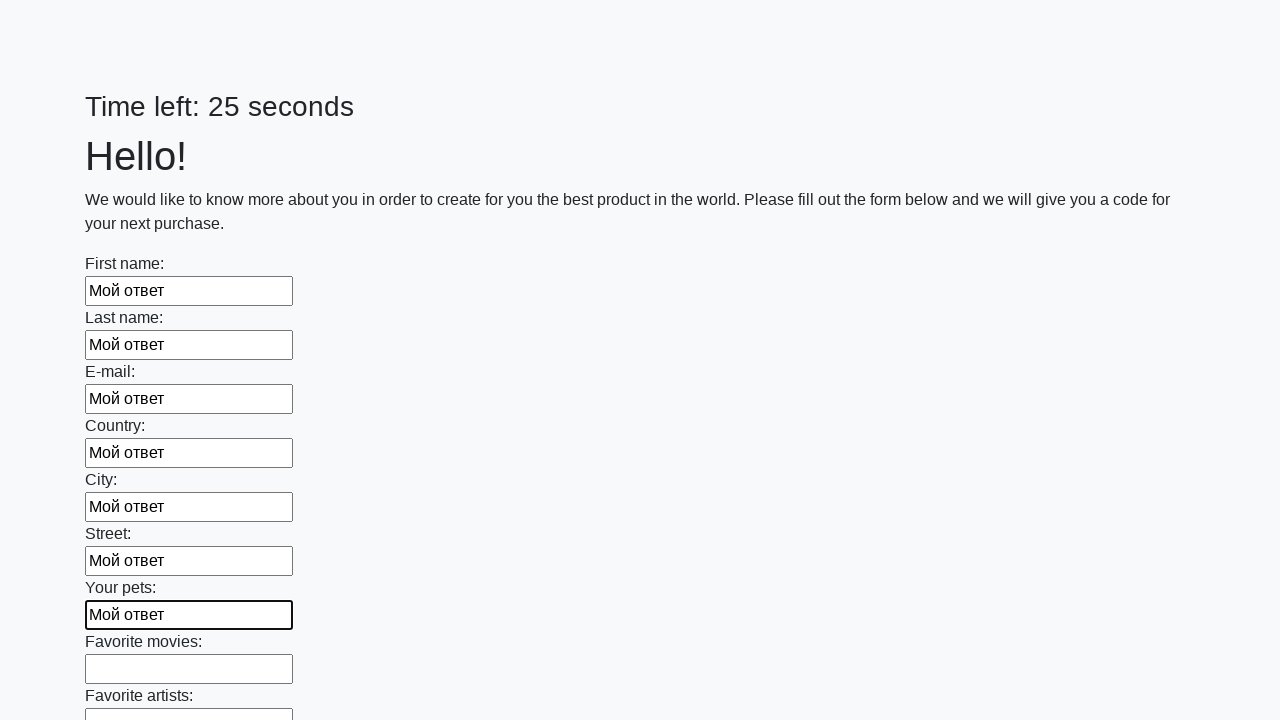

Filled input field with default answer 'Мой ответ' on input >> nth=7
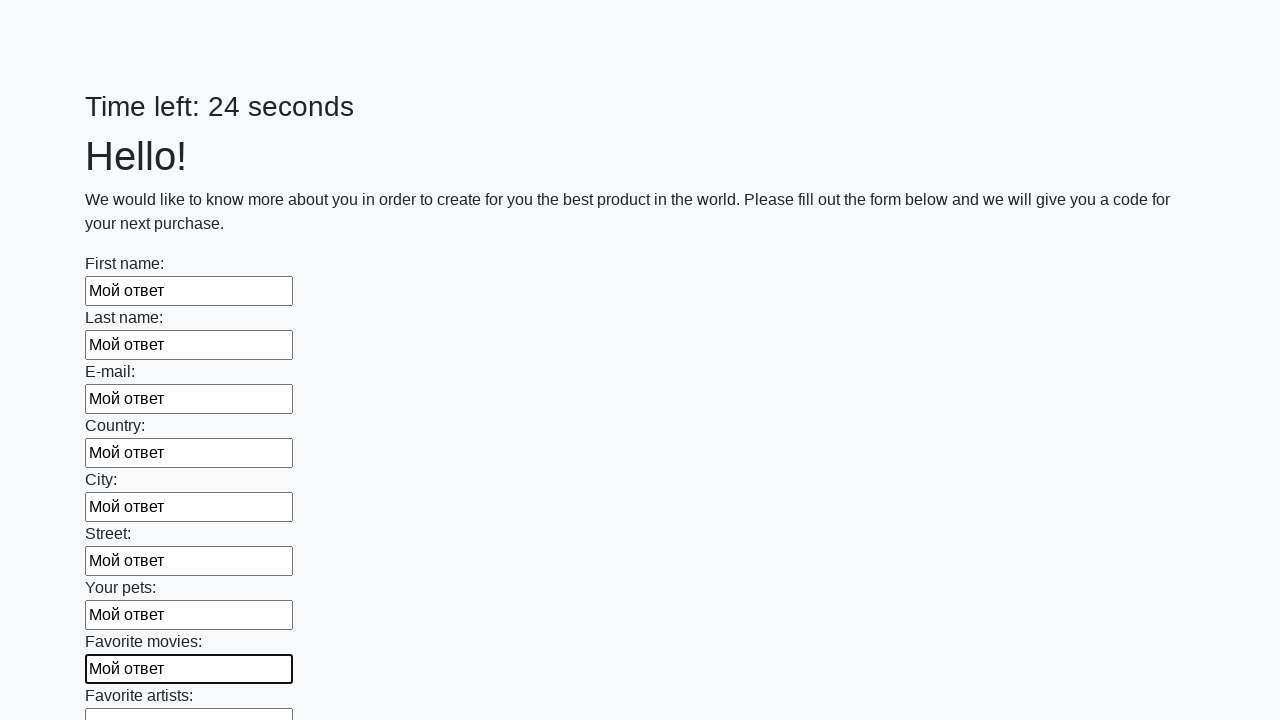

Filled input field with default answer 'Мой ответ' on input >> nth=8
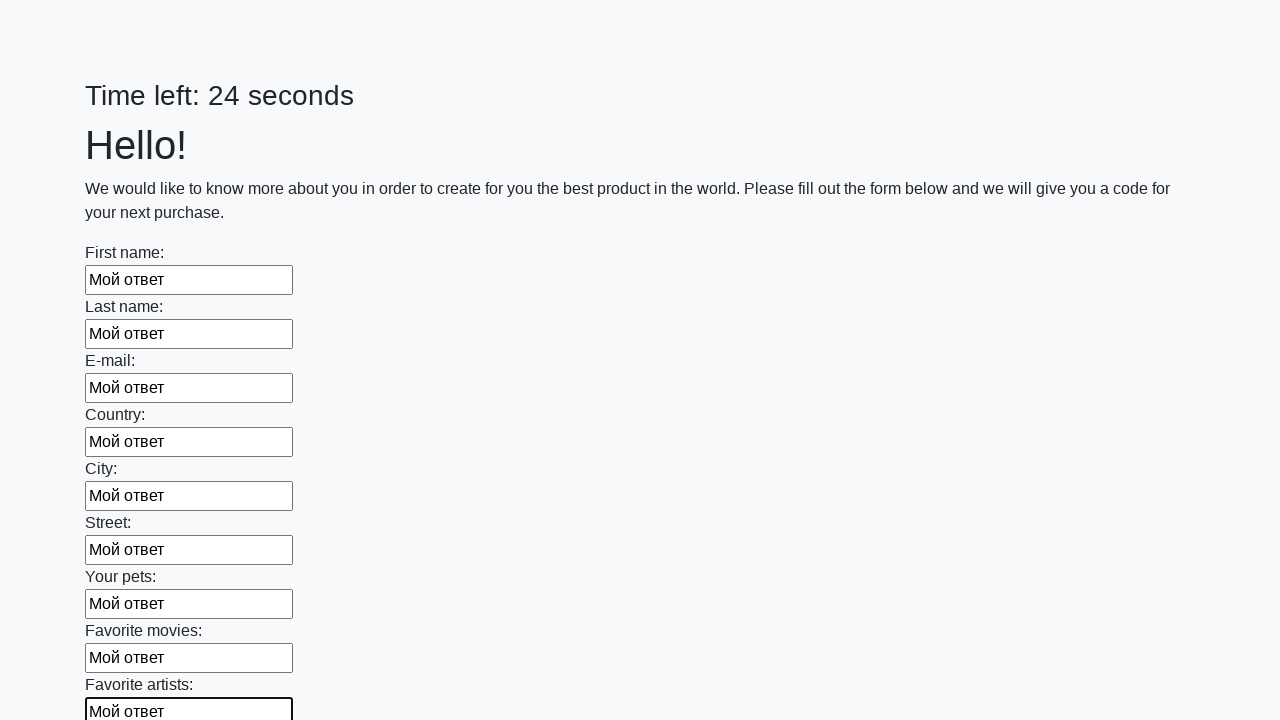

Filled input field with default answer 'Мой ответ' on input >> nth=9
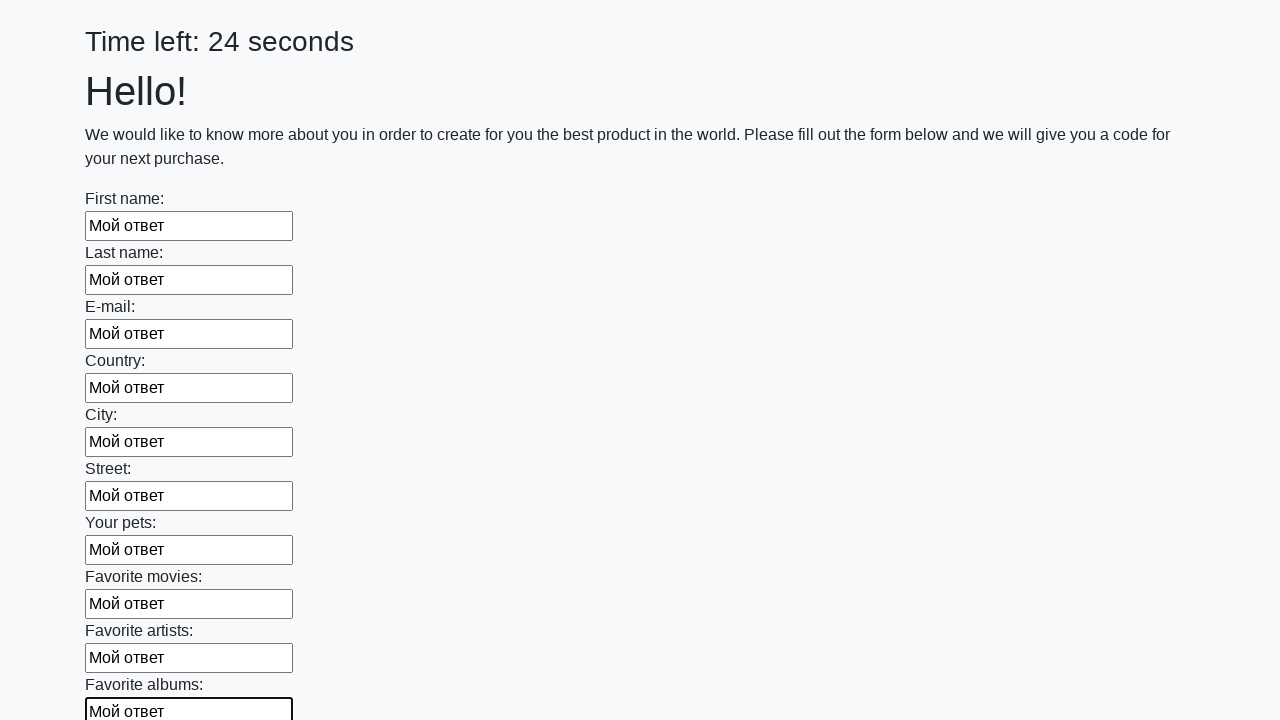

Filled input field with default answer 'Мой ответ' on input >> nth=10
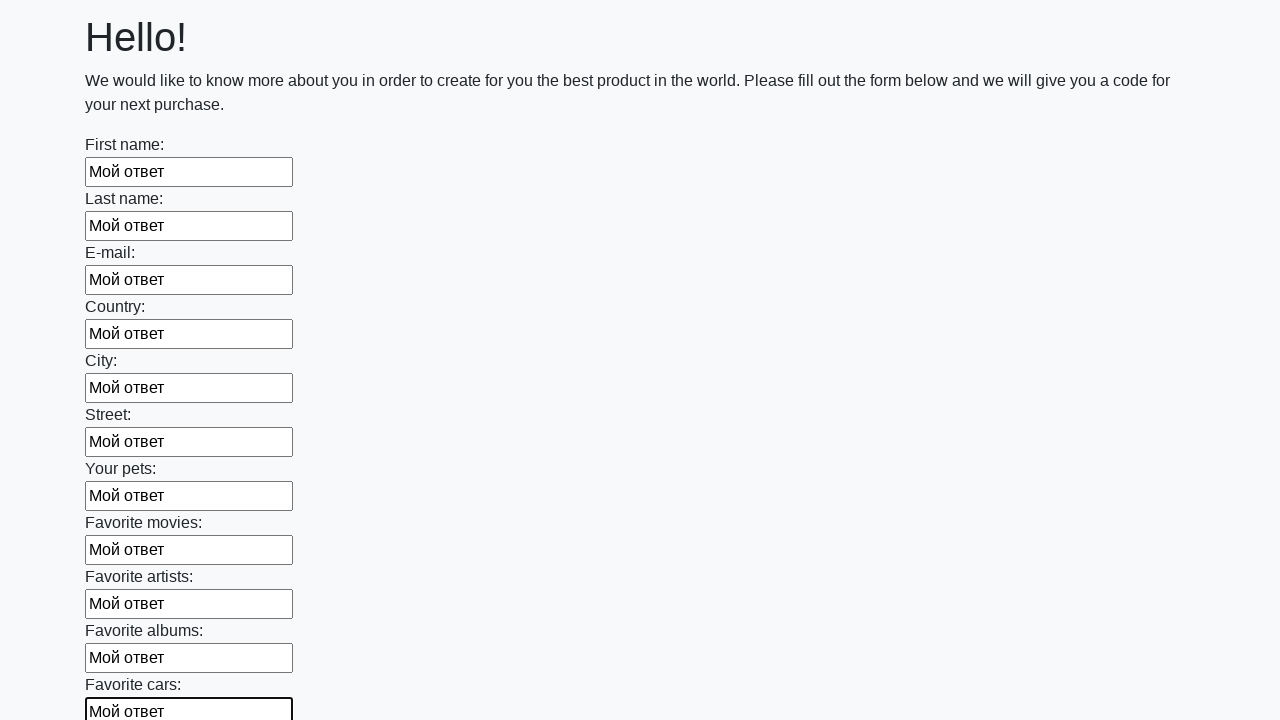

Filled input field with default answer 'Мой ответ' on input >> nth=11
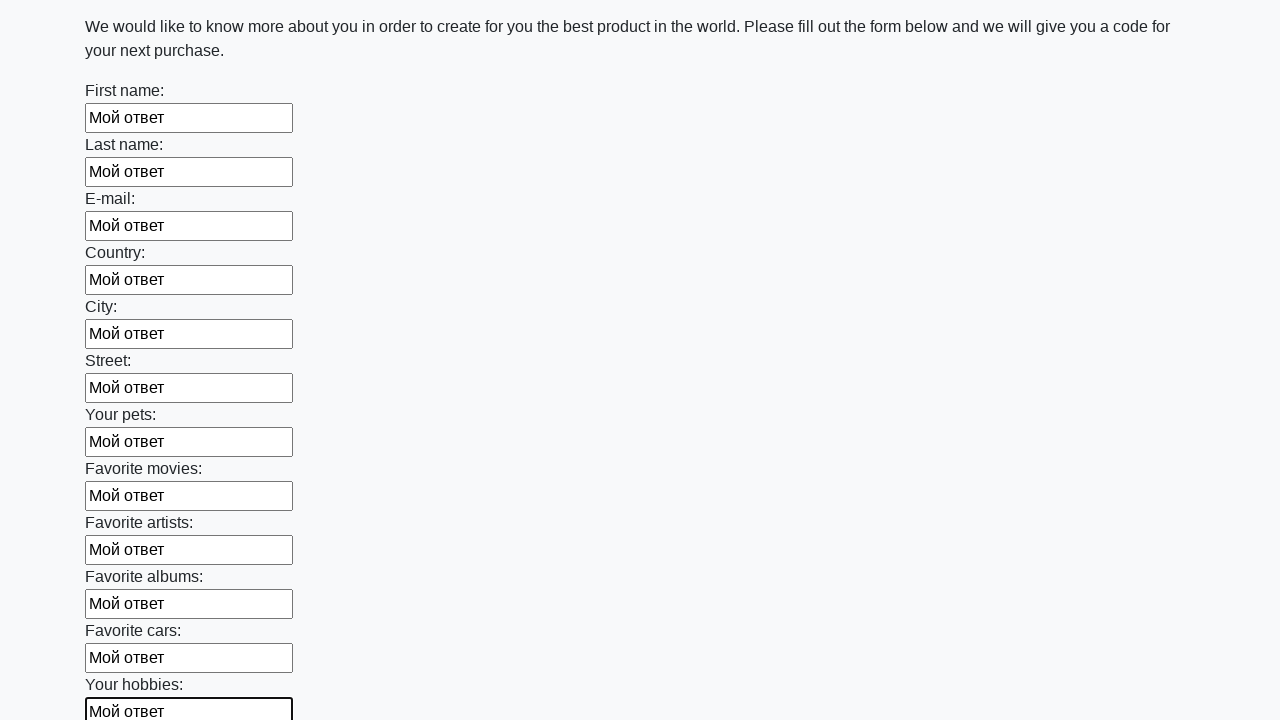

Filled input field with default answer 'Мой ответ' on input >> nth=12
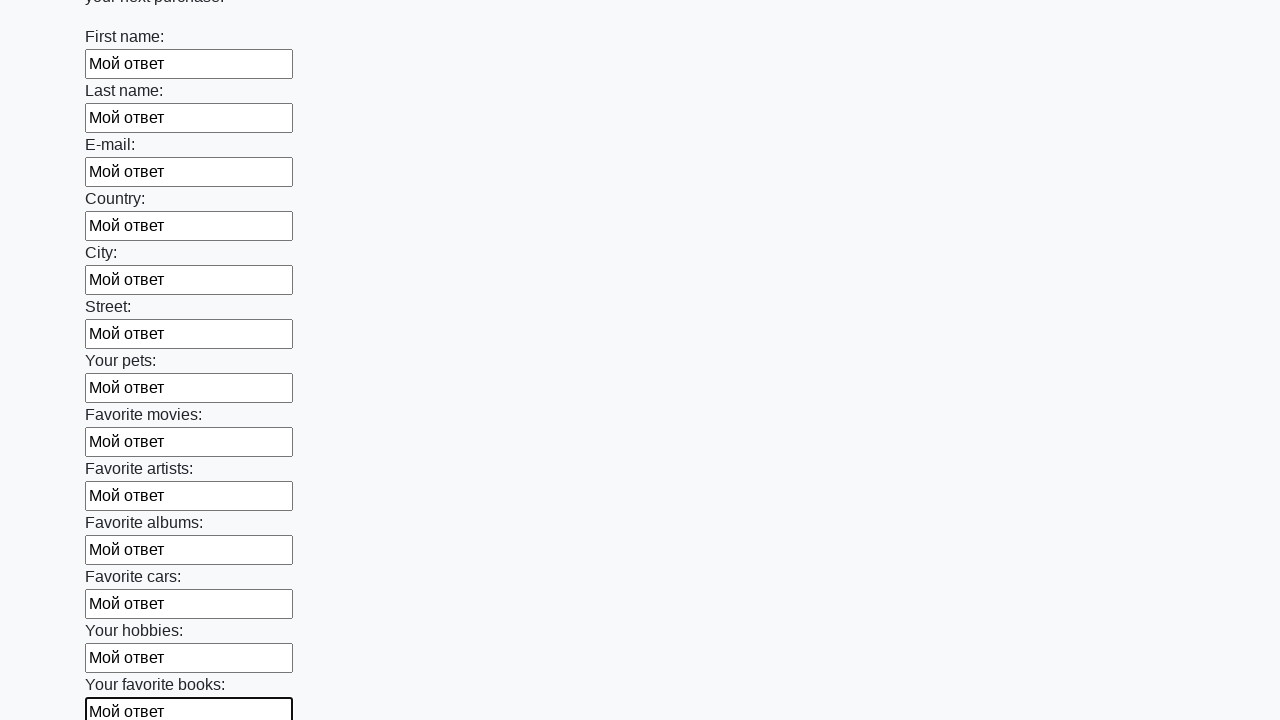

Filled input field with default answer 'Мой ответ' on input >> nth=13
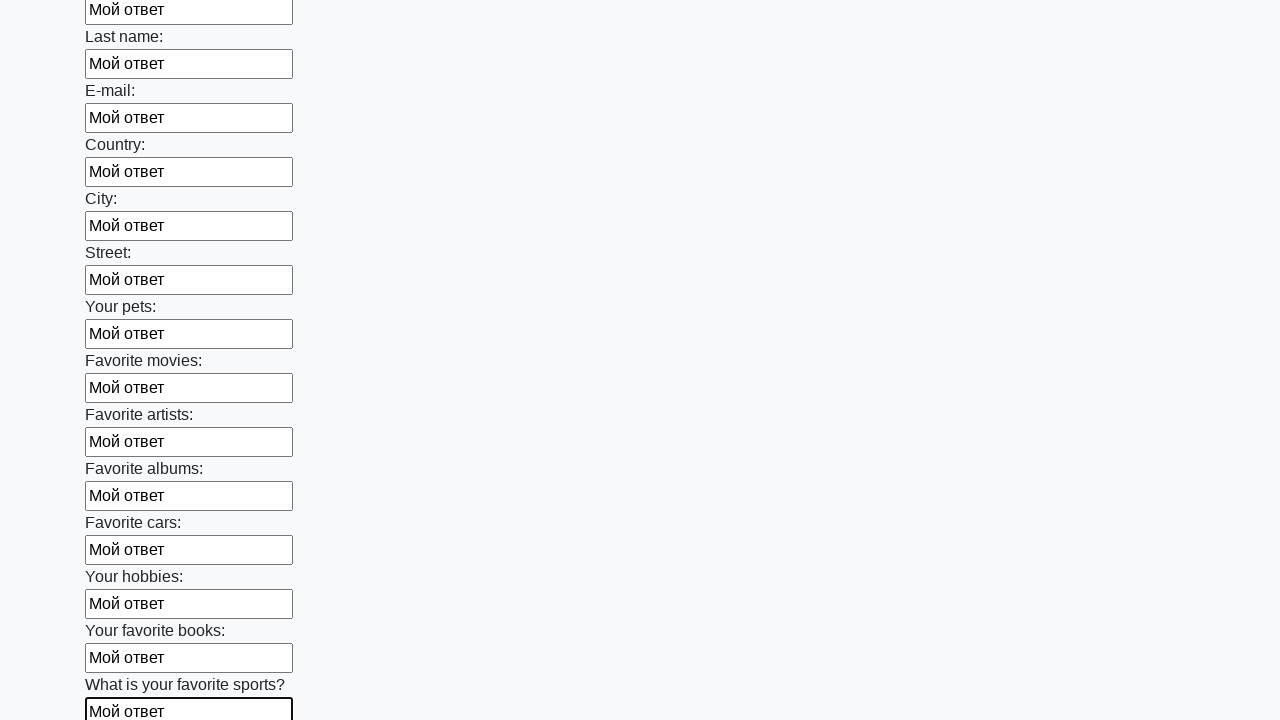

Filled input field with default answer 'Мой ответ' on input >> nth=14
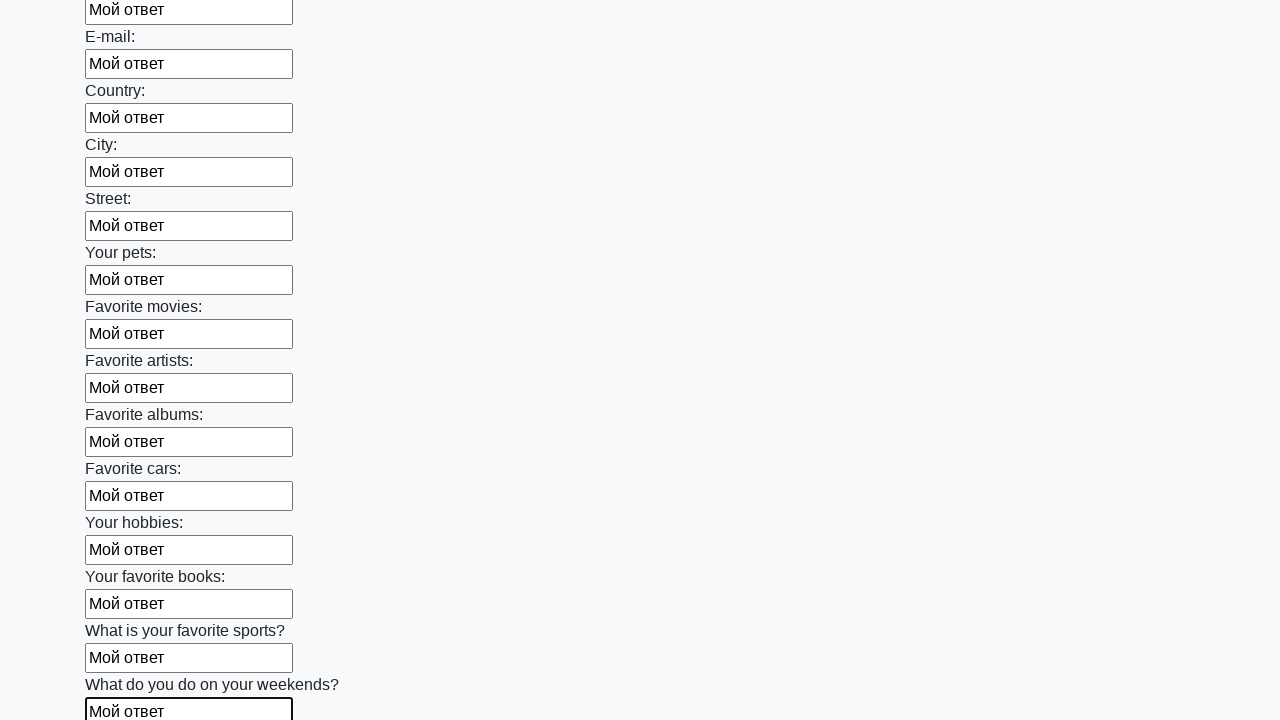

Filled input field with default answer 'Мой ответ' on input >> nth=15
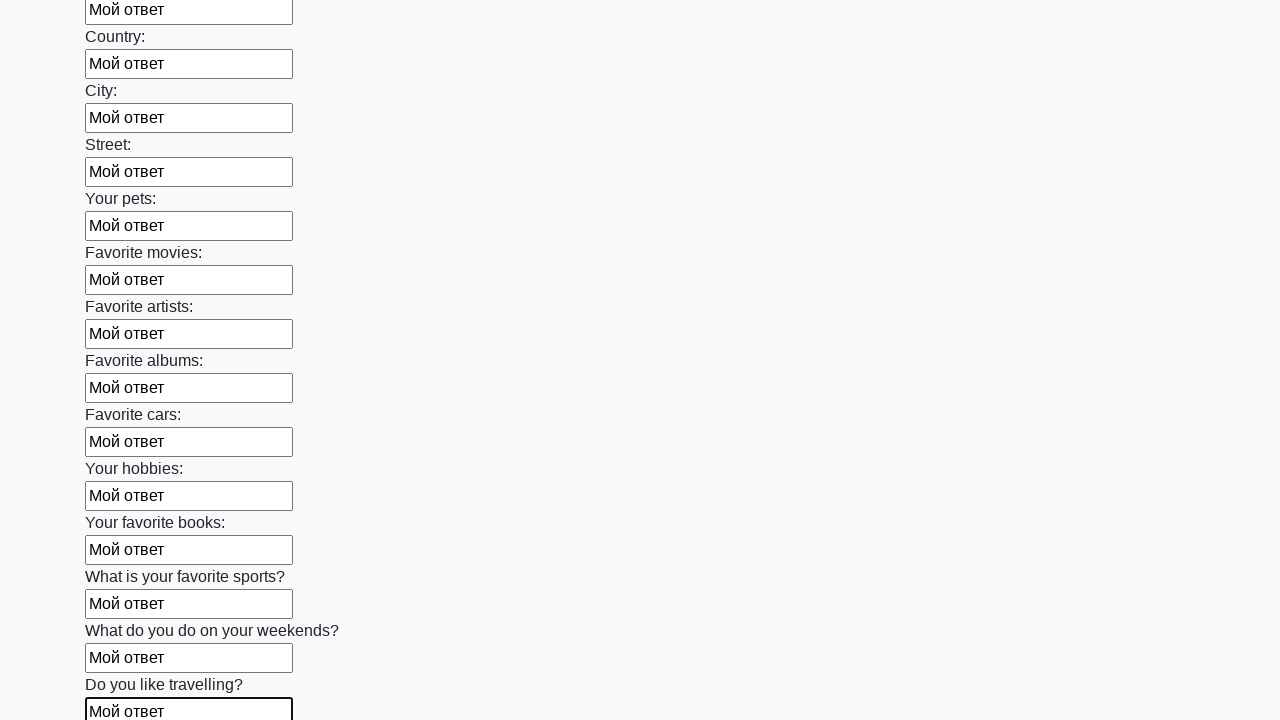

Filled input field with default answer 'Мой ответ' on input >> nth=16
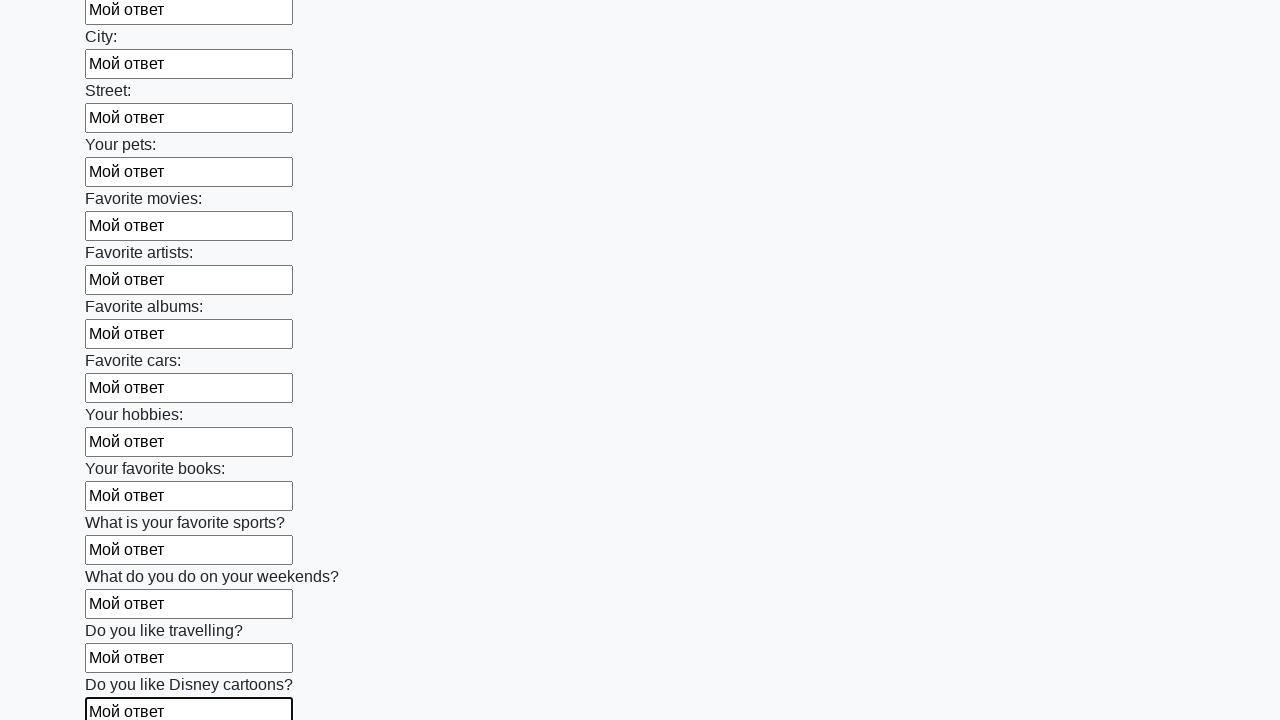

Filled input field with default answer 'Мой ответ' on input >> nth=17
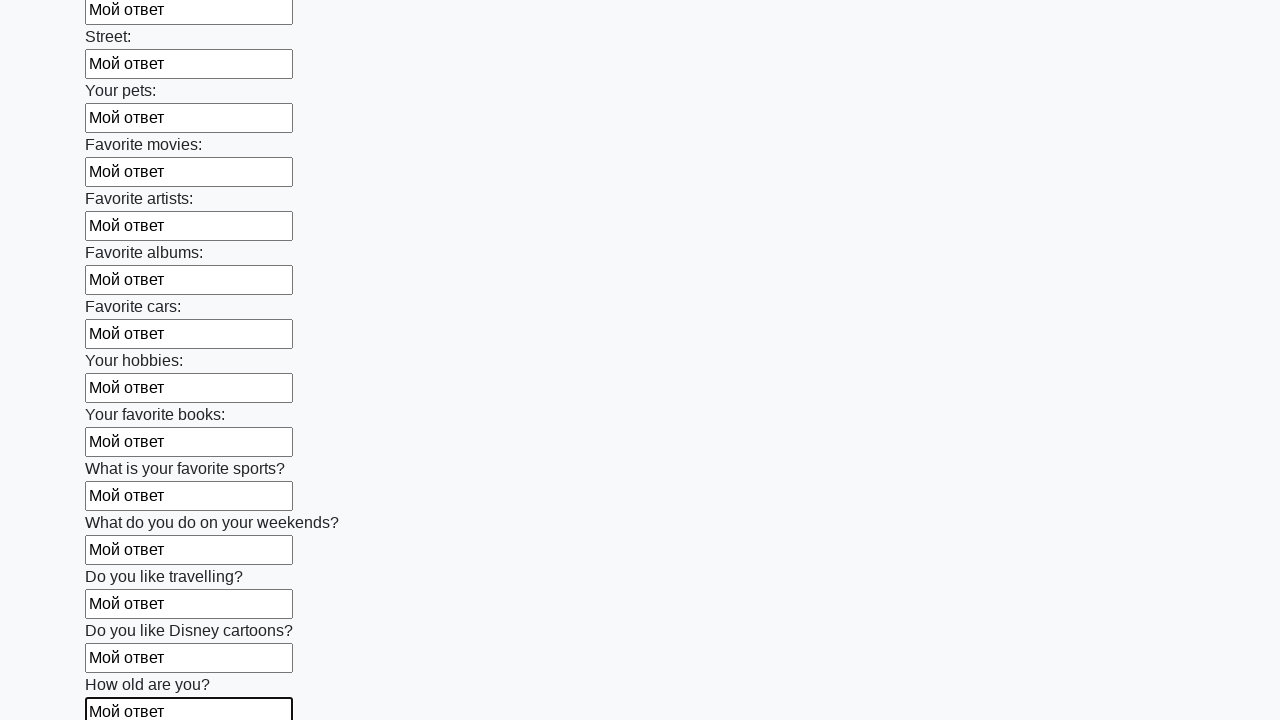

Filled input field with default answer 'Мой ответ' on input >> nth=18
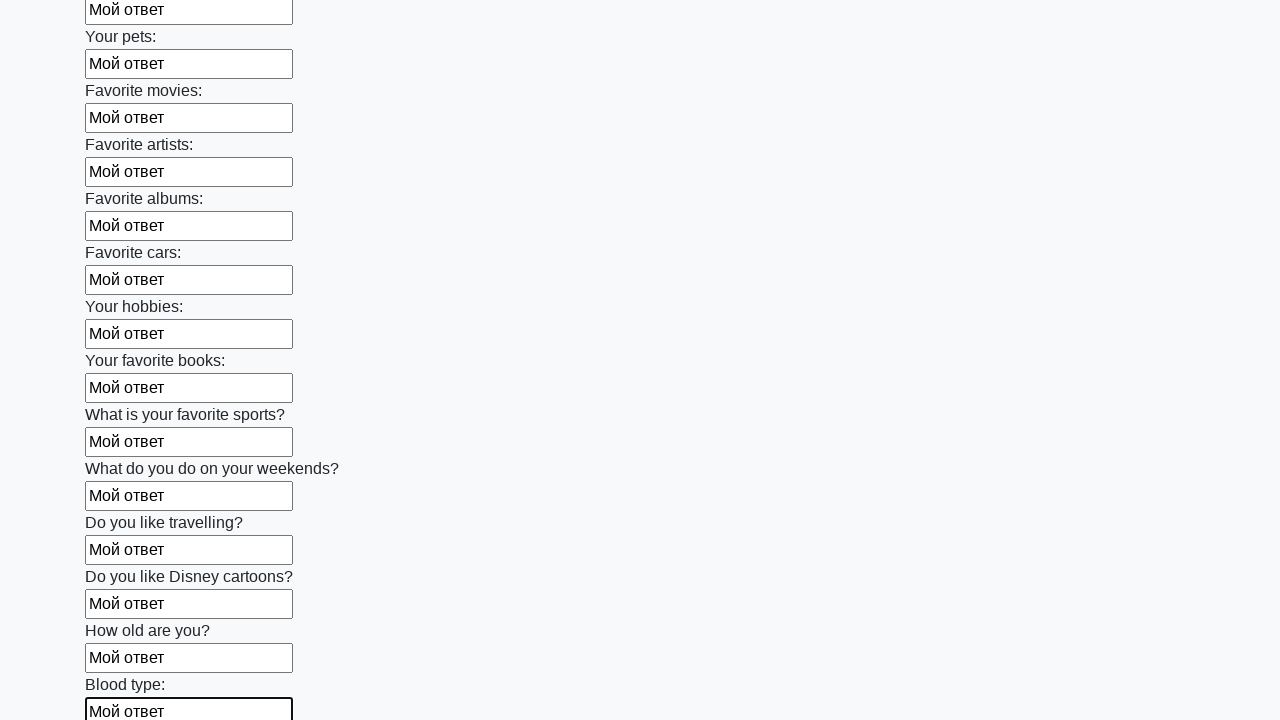

Filled input field with default answer 'Мой ответ' on input >> nth=19
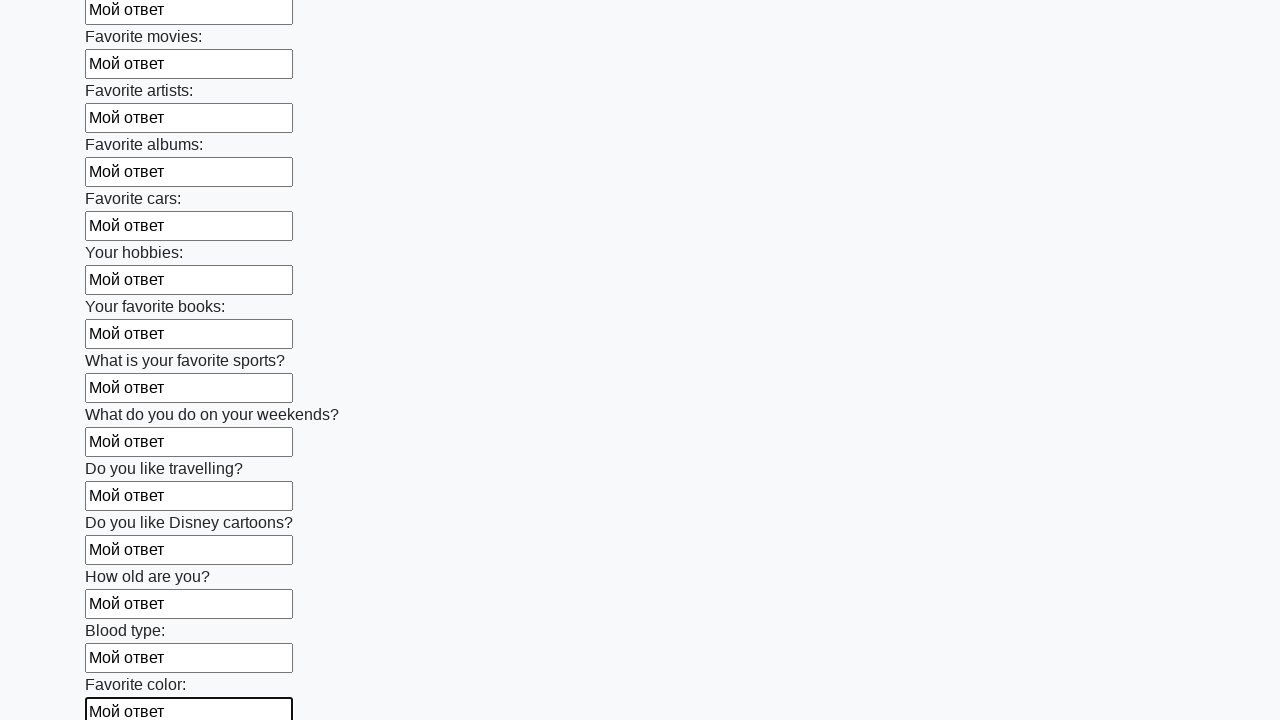

Filled input field with default answer 'Мой ответ' on input >> nth=20
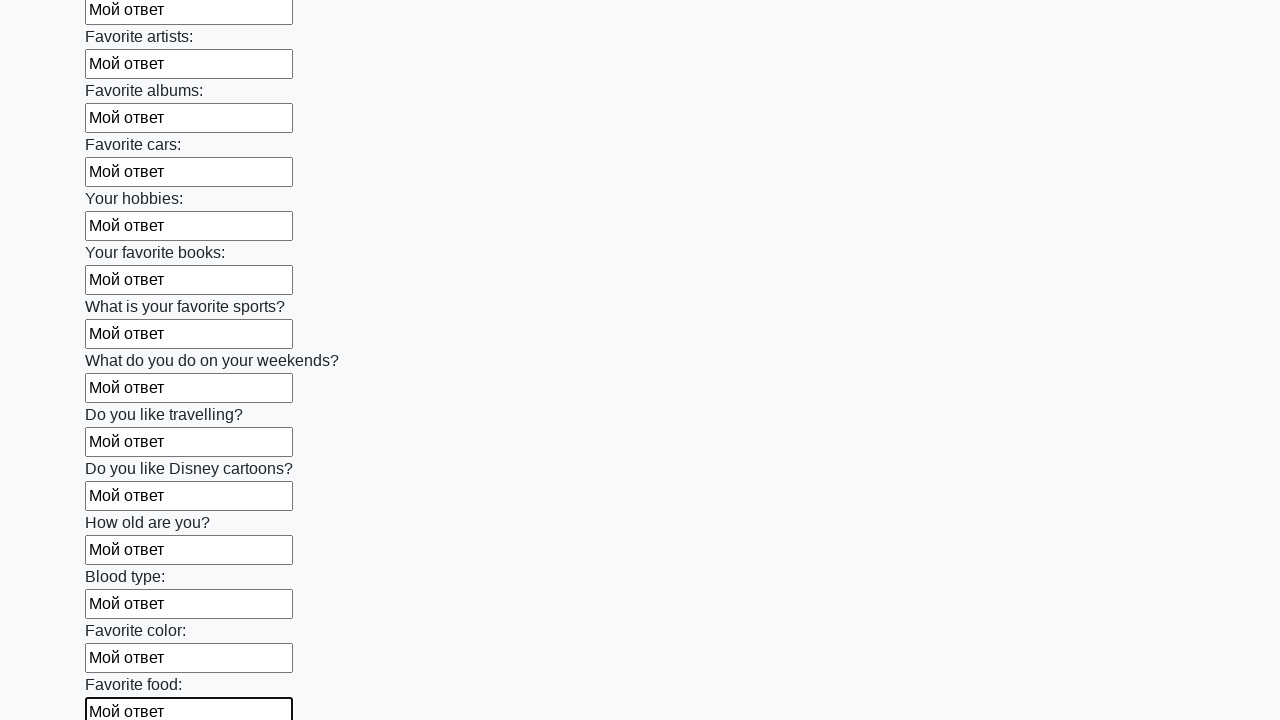

Filled input field with default answer 'Мой ответ' on input >> nth=21
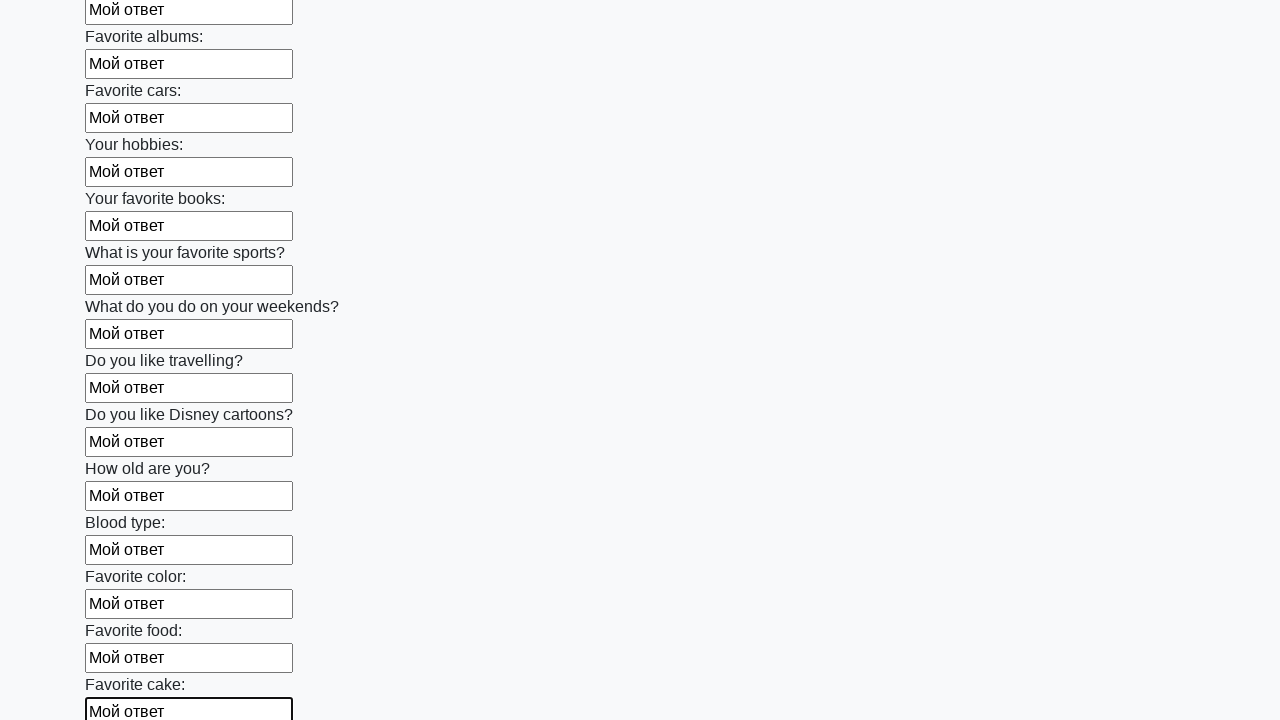

Filled input field with default answer 'Мой ответ' on input >> nth=22
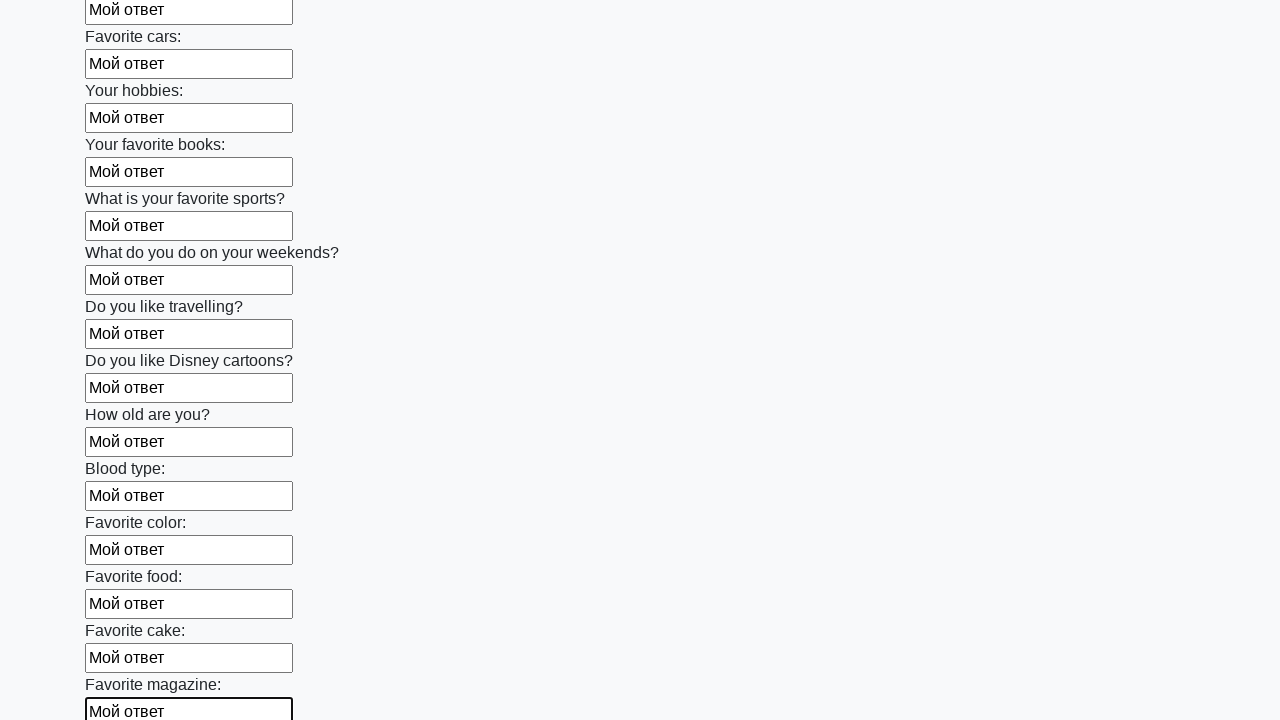

Filled input field with default answer 'Мой ответ' on input >> nth=23
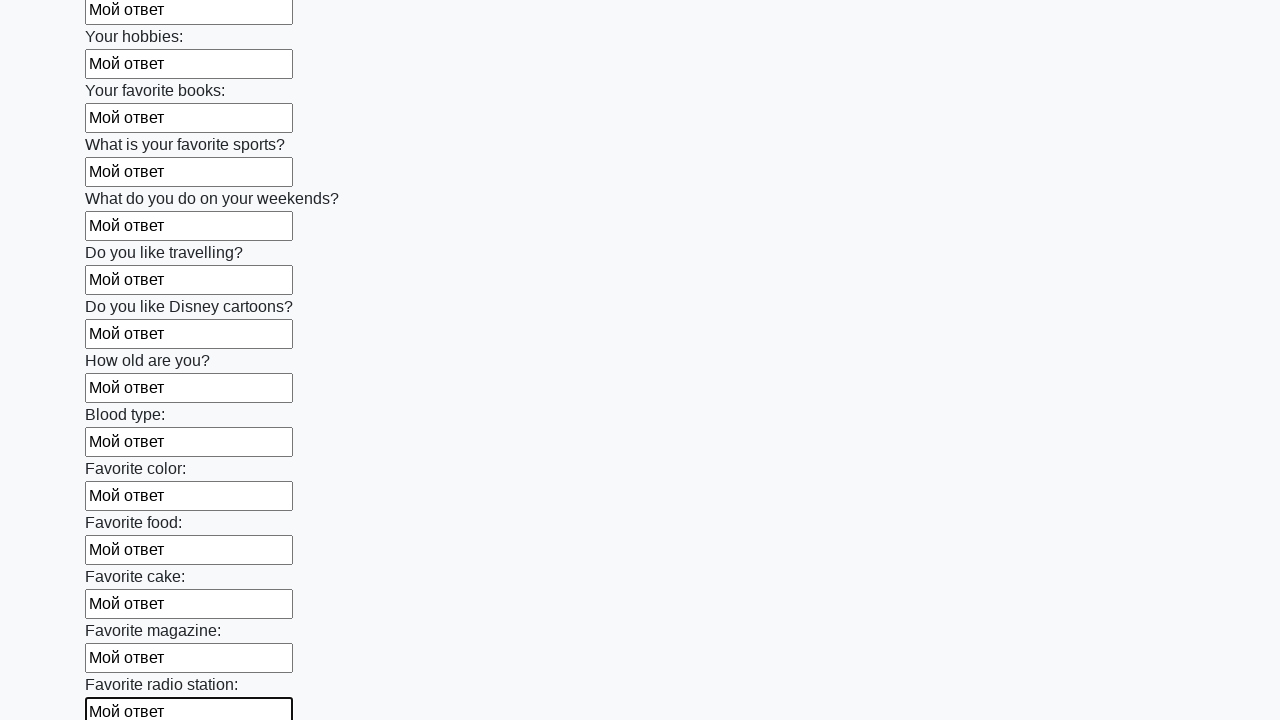

Filled input field with default answer 'Мой ответ' on input >> nth=24
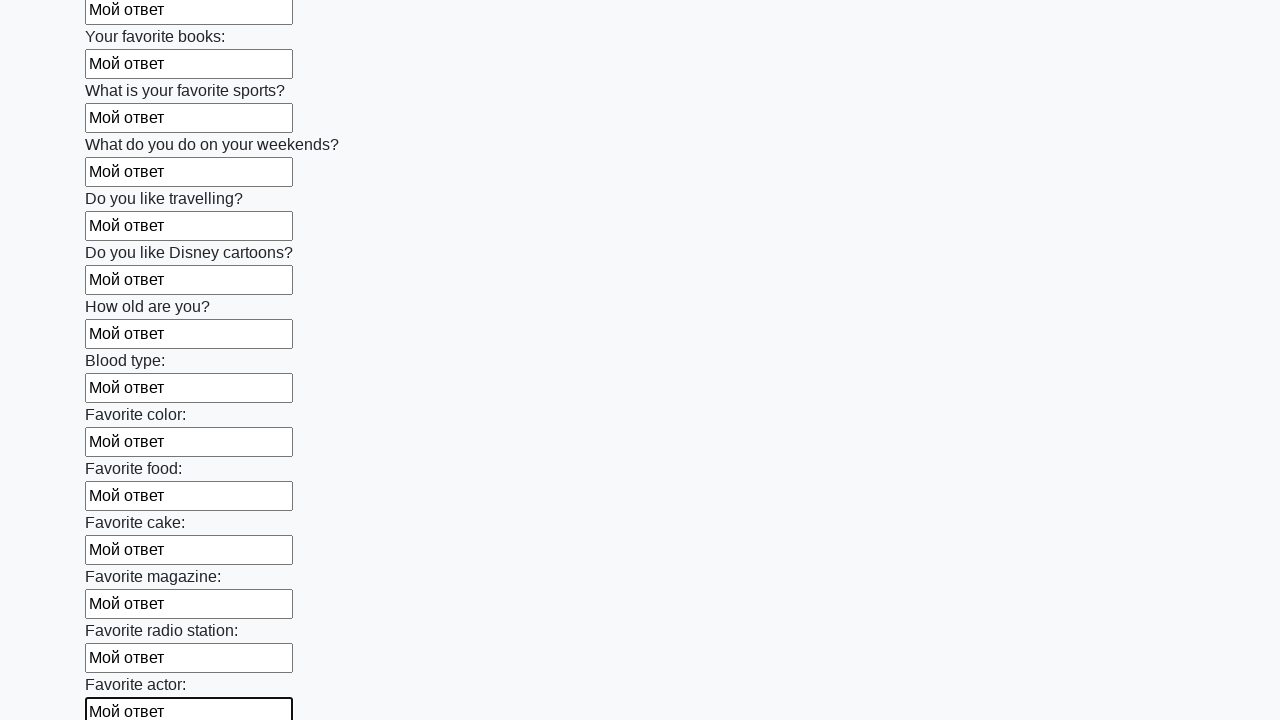

Filled input field with default answer 'Мой ответ' on input >> nth=25
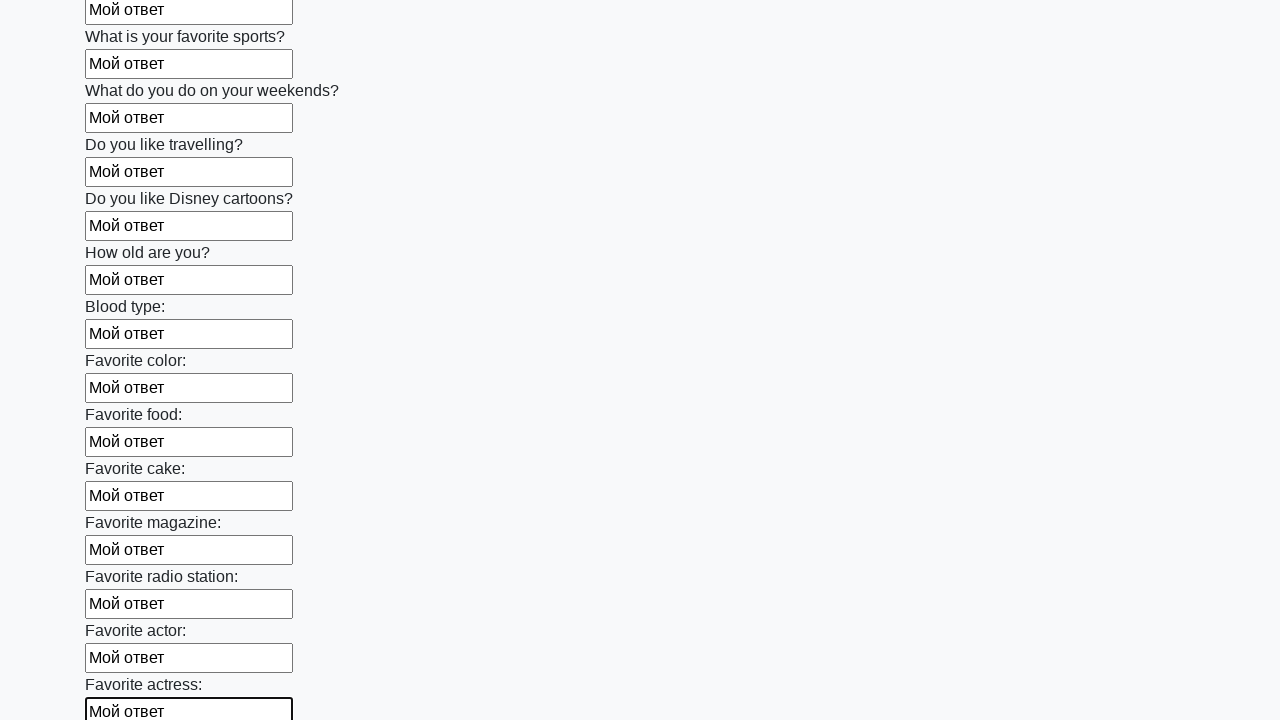

Filled input field with default answer 'Мой ответ' on input >> nth=26
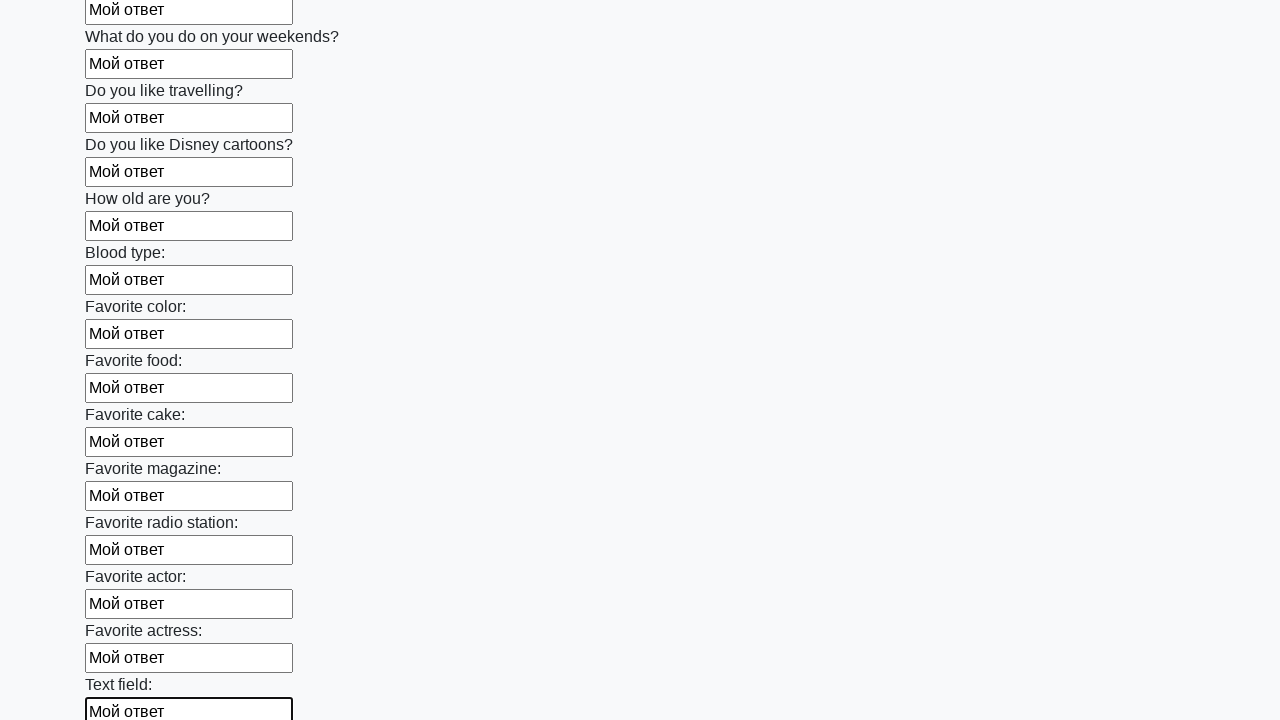

Filled input field with default answer 'Мой ответ' on input >> nth=27
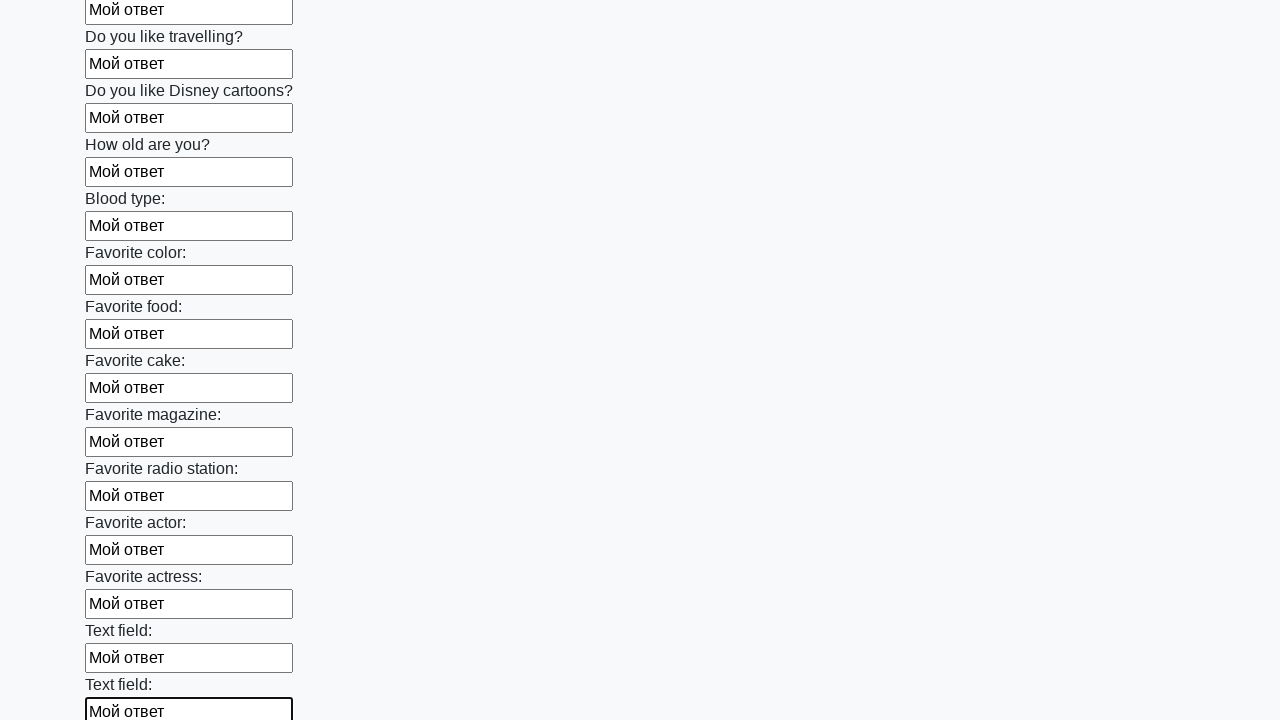

Filled input field with default answer 'Мой ответ' on input >> nth=28
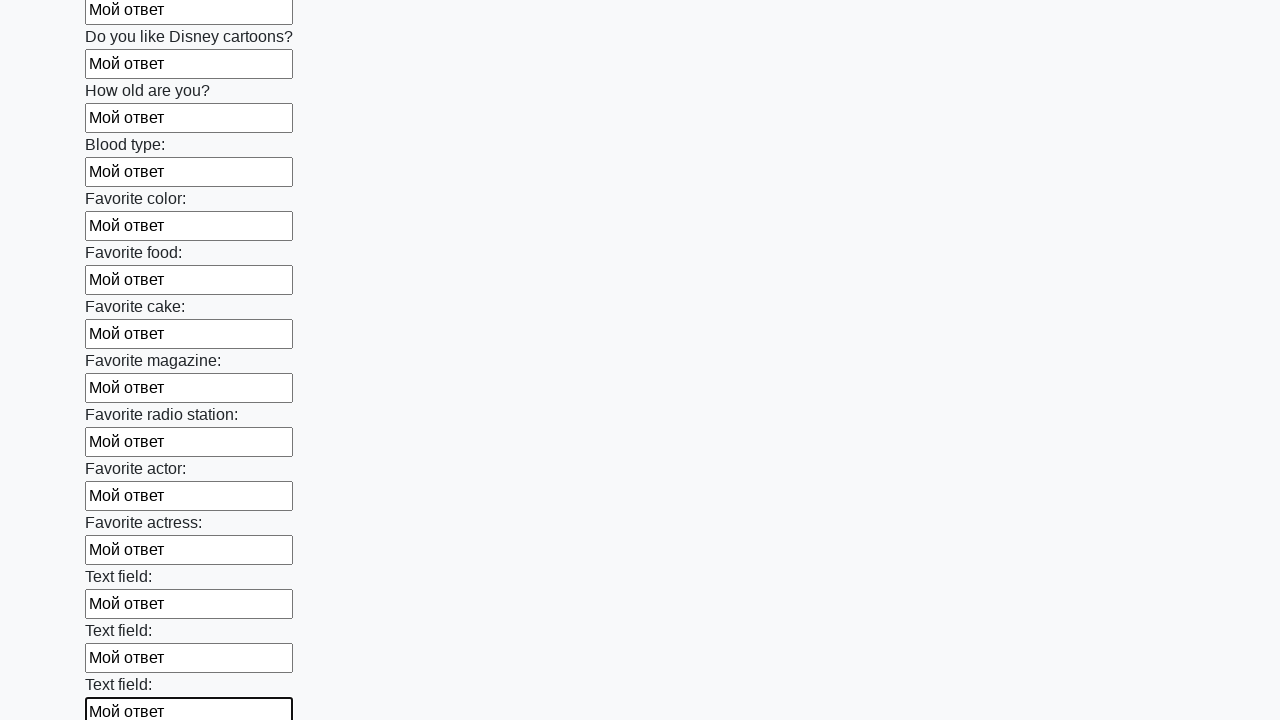

Filled input field with default answer 'Мой ответ' on input >> nth=29
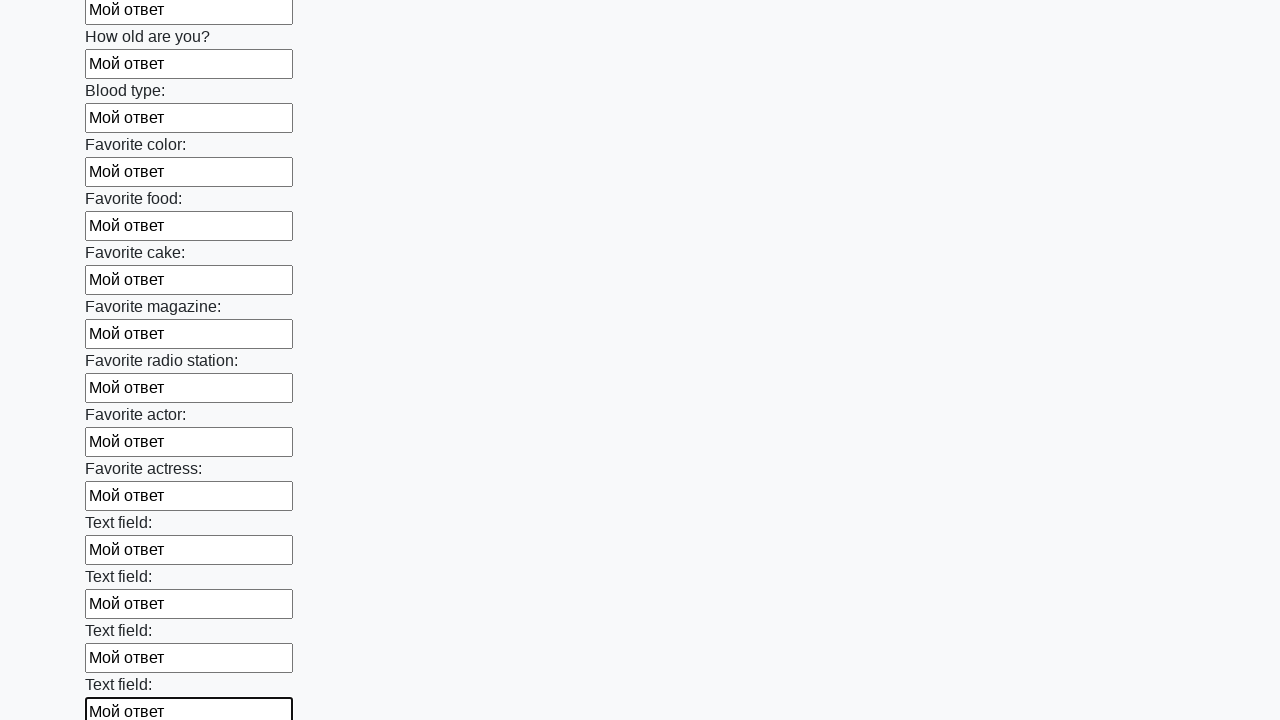

Filled input field with default answer 'Мой ответ' on input >> nth=30
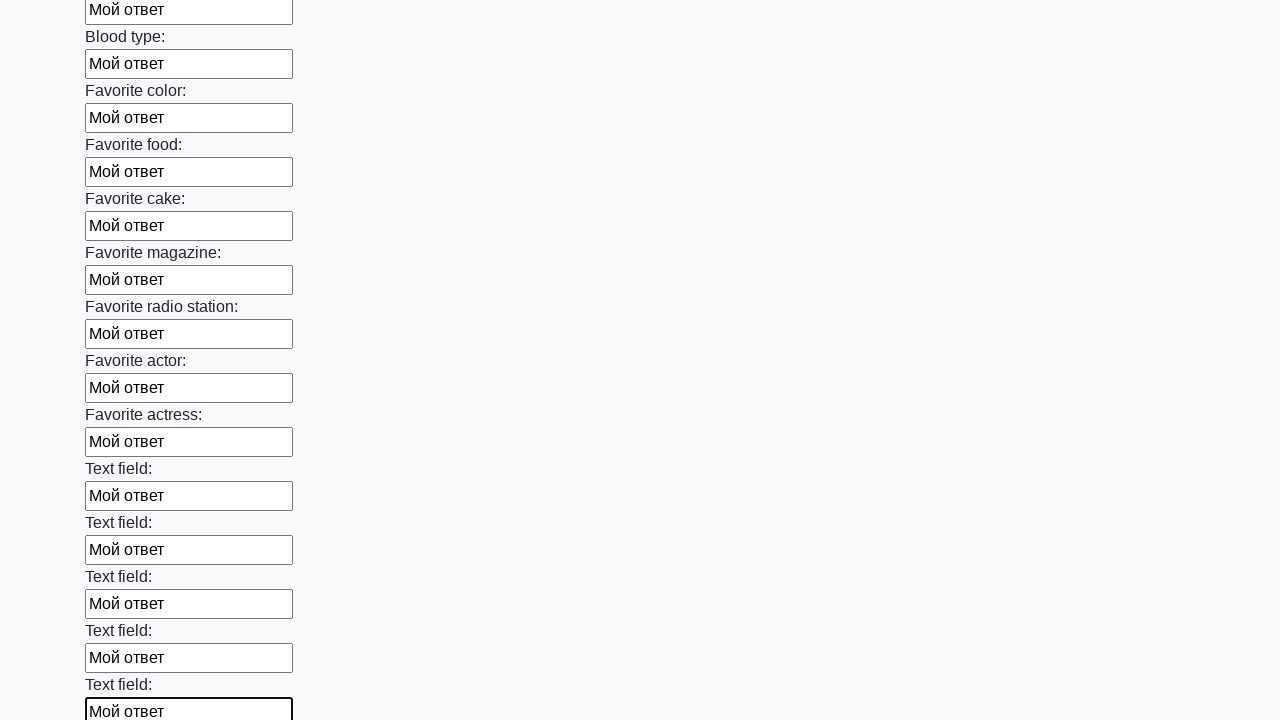

Filled input field with default answer 'Мой ответ' on input >> nth=31
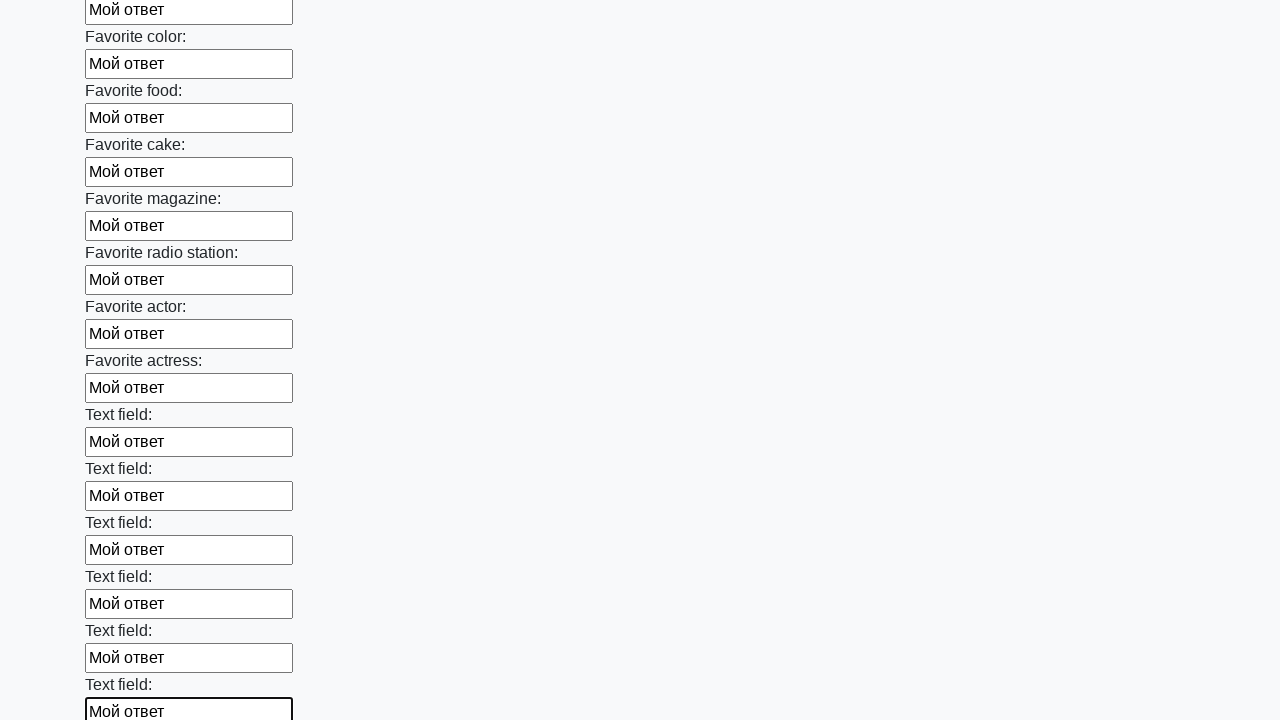

Filled input field with default answer 'Мой ответ' on input >> nth=32
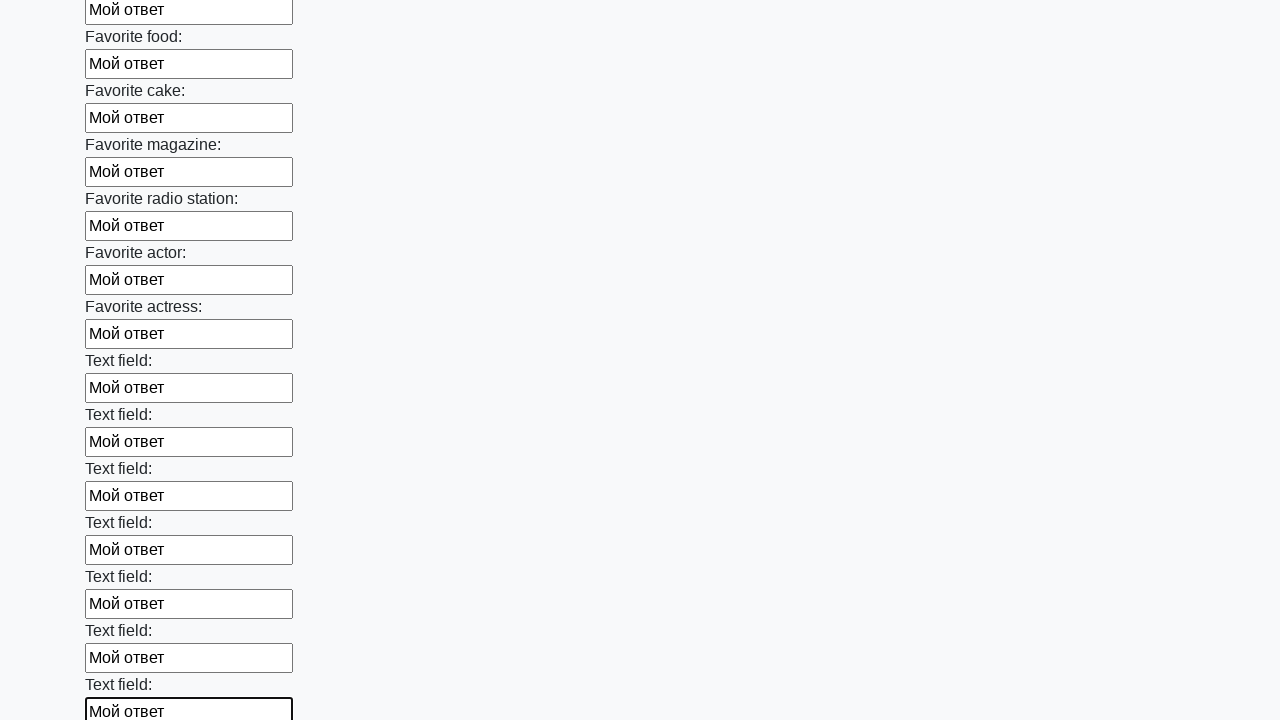

Filled input field with default answer 'Мой ответ' on input >> nth=33
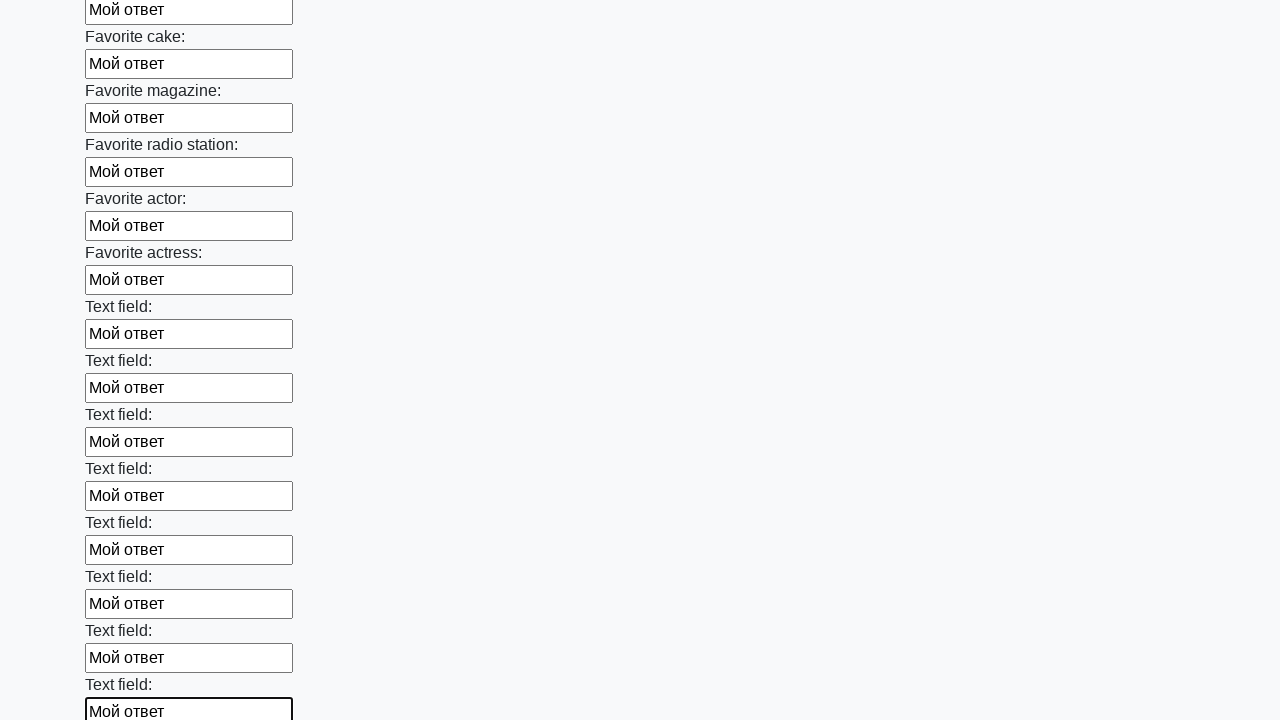

Filled input field with default answer 'Мой ответ' on input >> nth=34
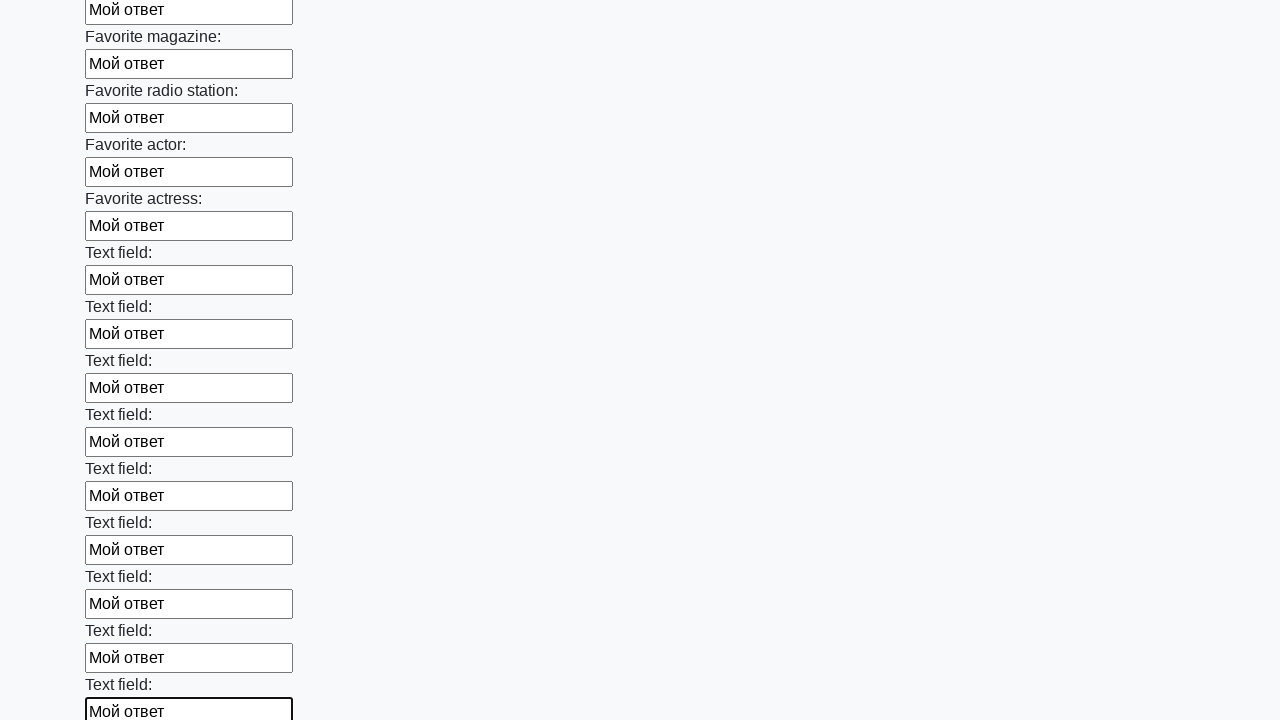

Filled input field with default answer 'Мой ответ' on input >> nth=35
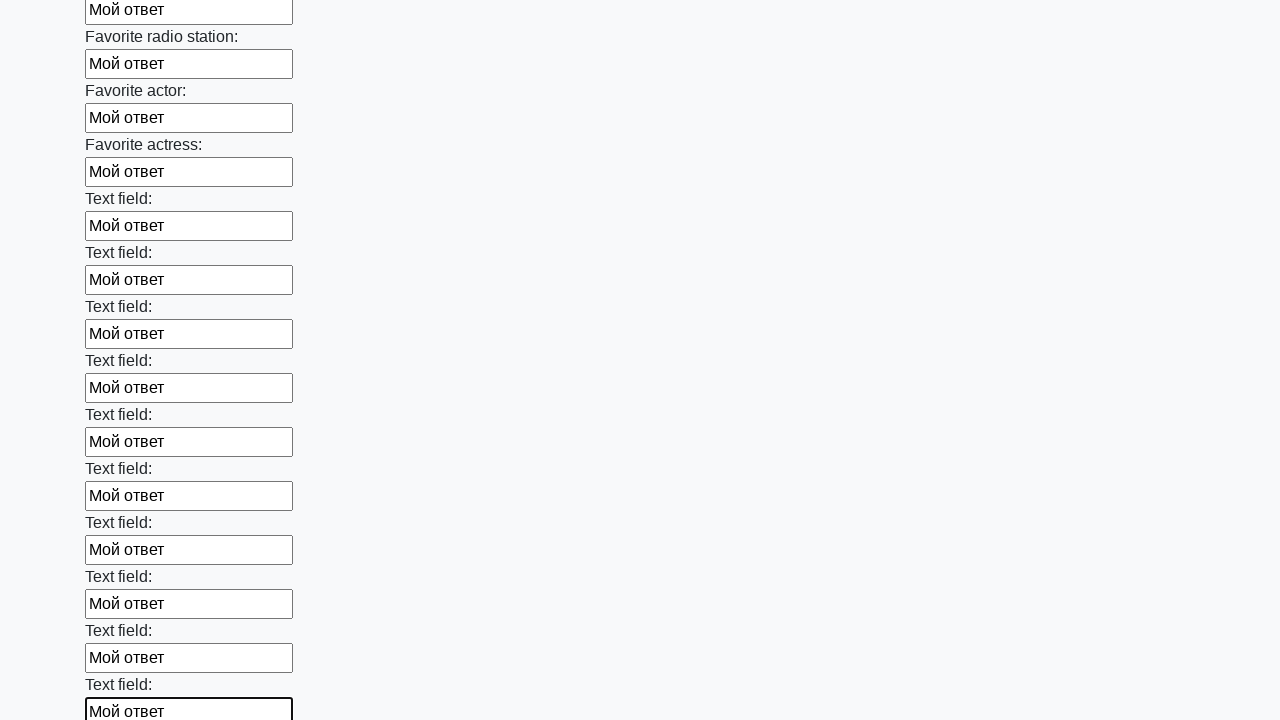

Filled input field with default answer 'Мой ответ' on input >> nth=36
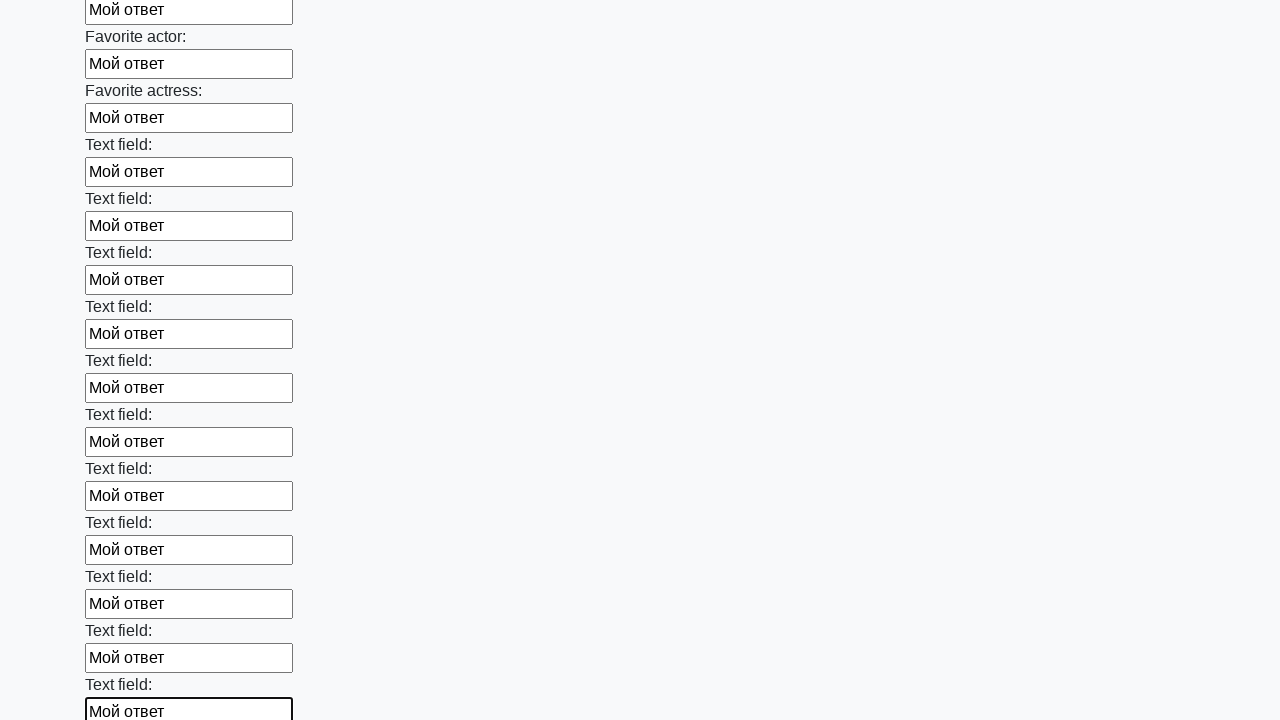

Filled input field with default answer 'Мой ответ' on input >> nth=37
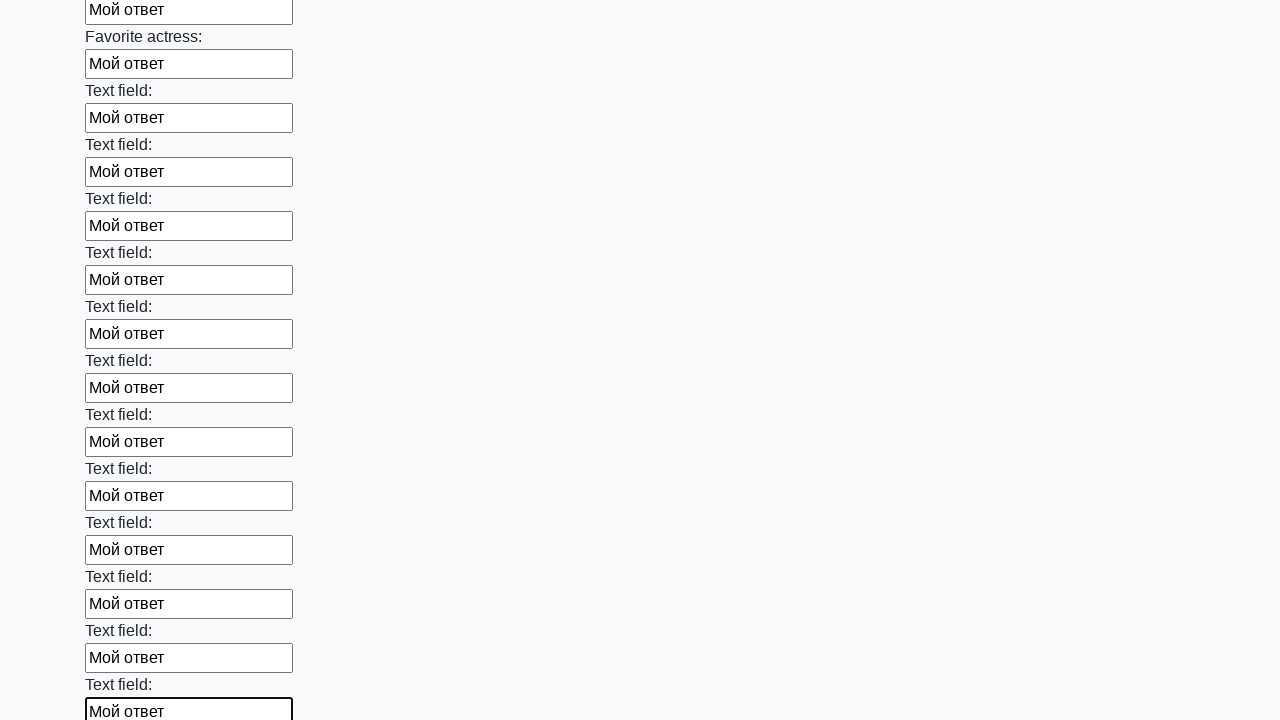

Filled input field with default answer 'Мой ответ' on input >> nth=38
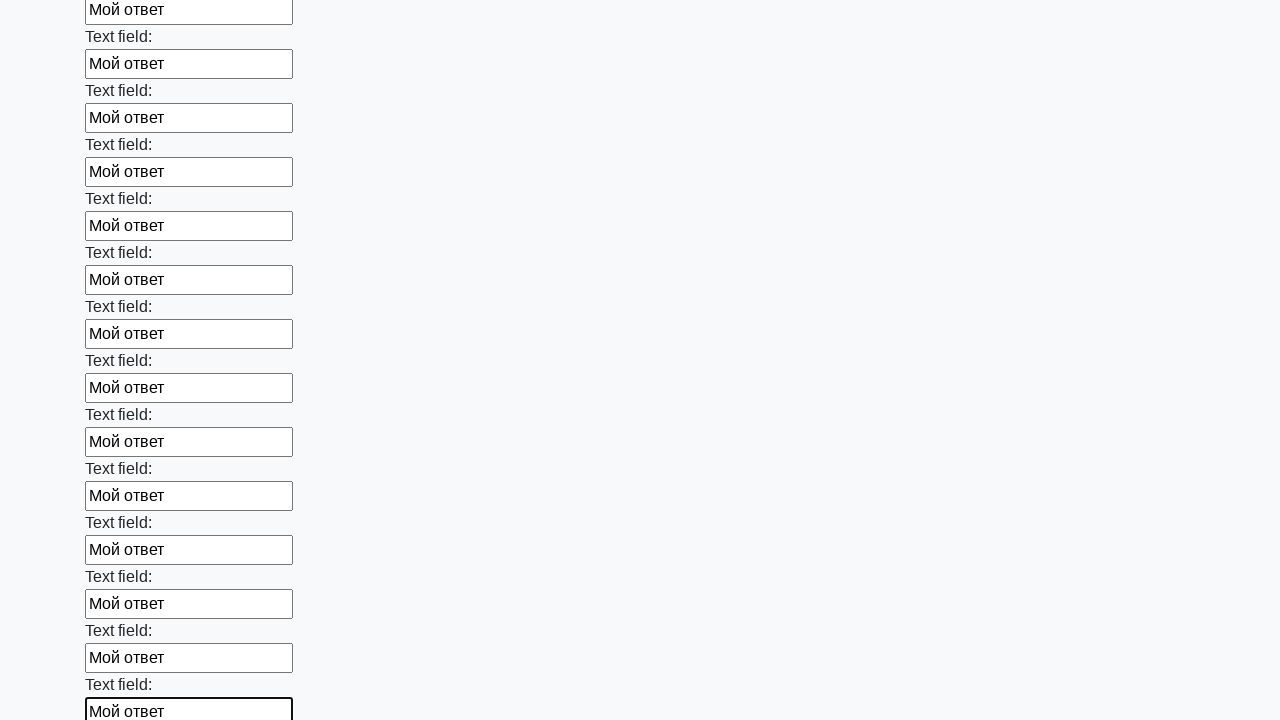

Filled input field with default answer 'Мой ответ' on input >> nth=39
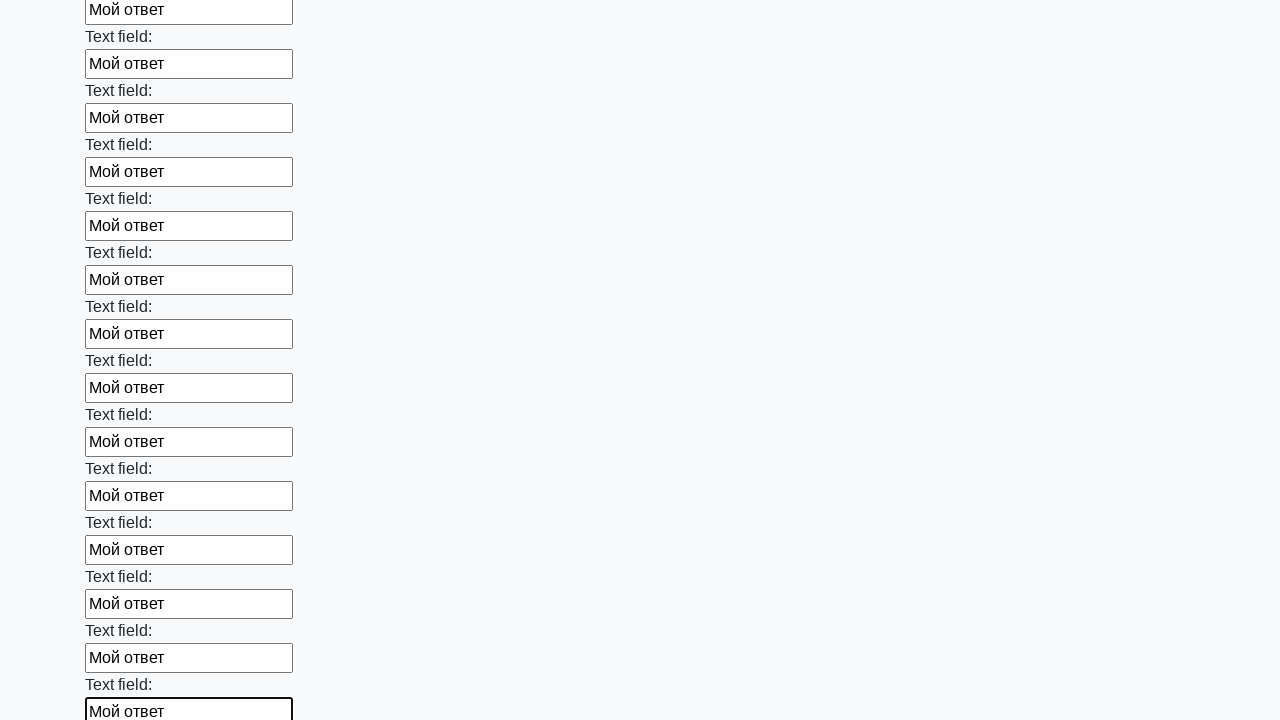

Filled input field with default answer 'Мой ответ' on input >> nth=40
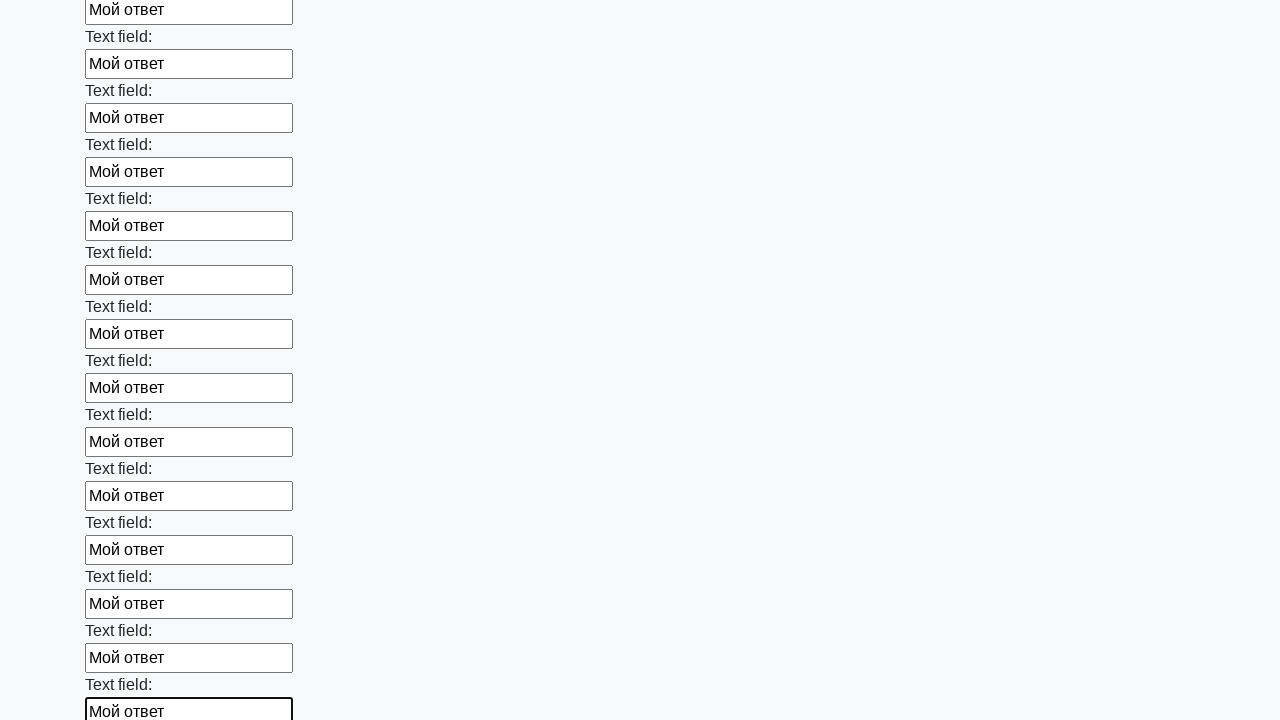

Filled input field with default answer 'Мой ответ' on input >> nth=41
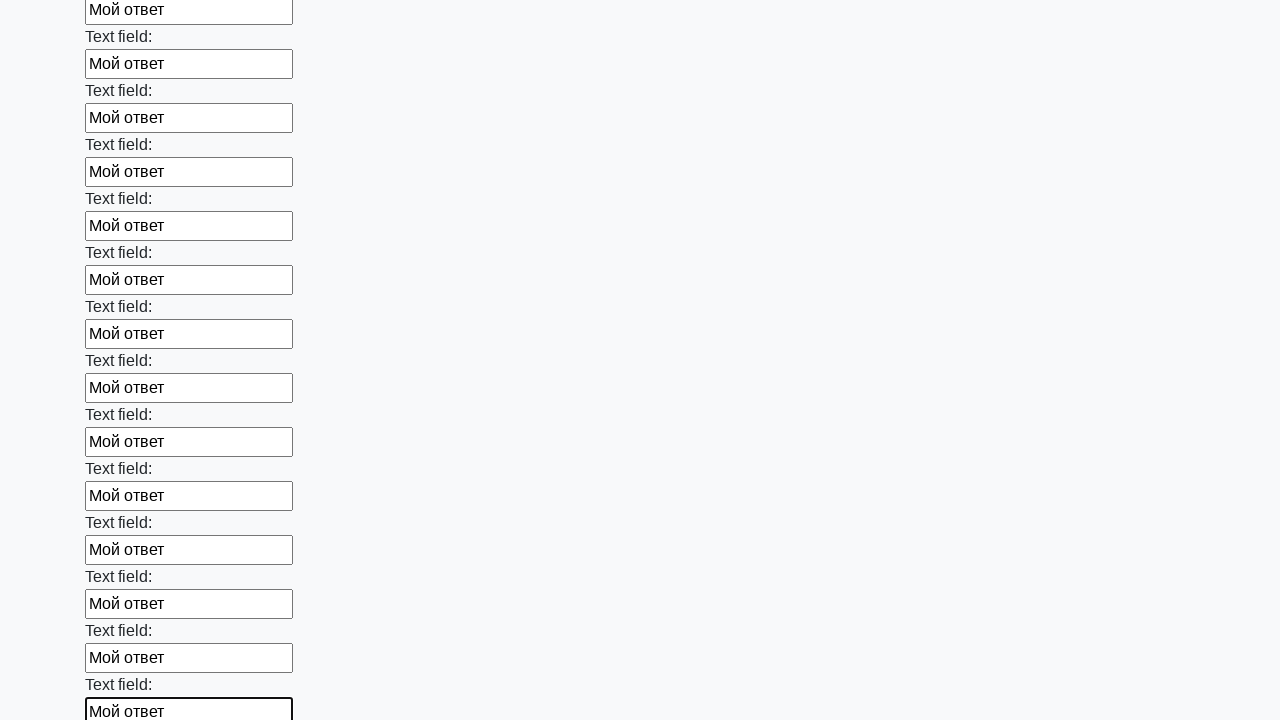

Filled input field with default answer 'Мой ответ' on input >> nth=42
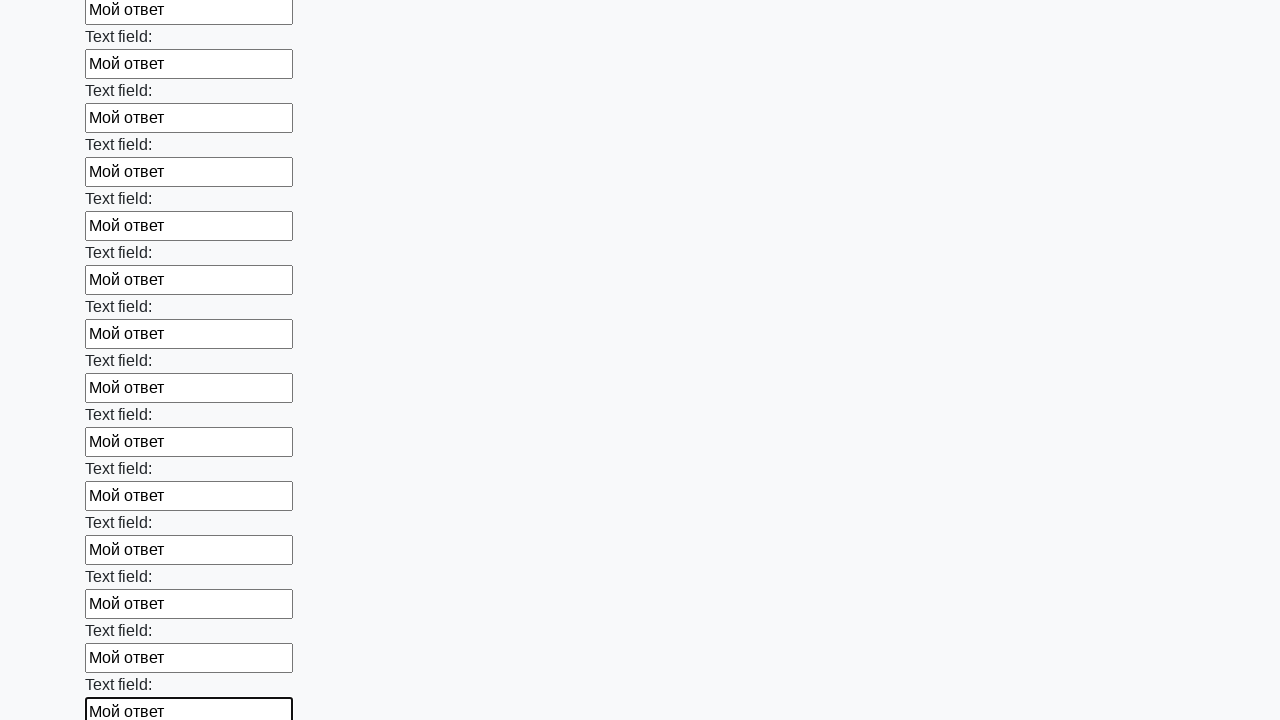

Filled input field with default answer 'Мой ответ' on input >> nth=43
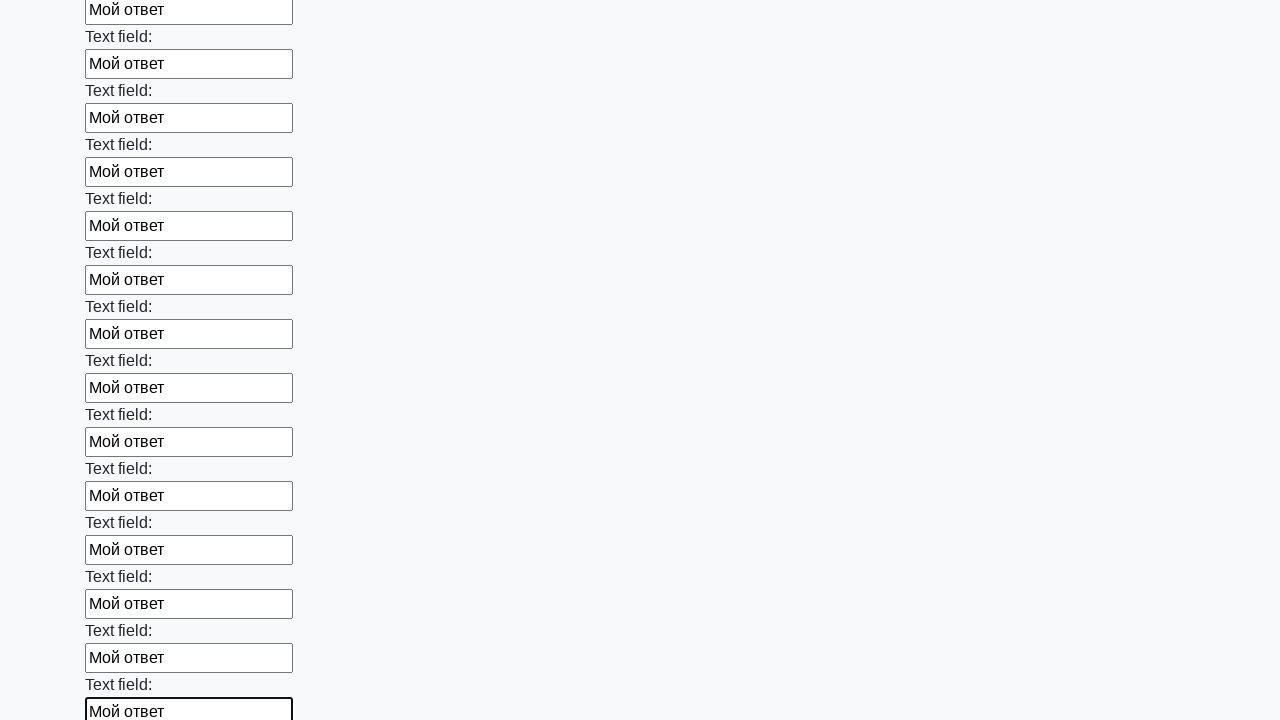

Filled input field with default answer 'Мой ответ' on input >> nth=44
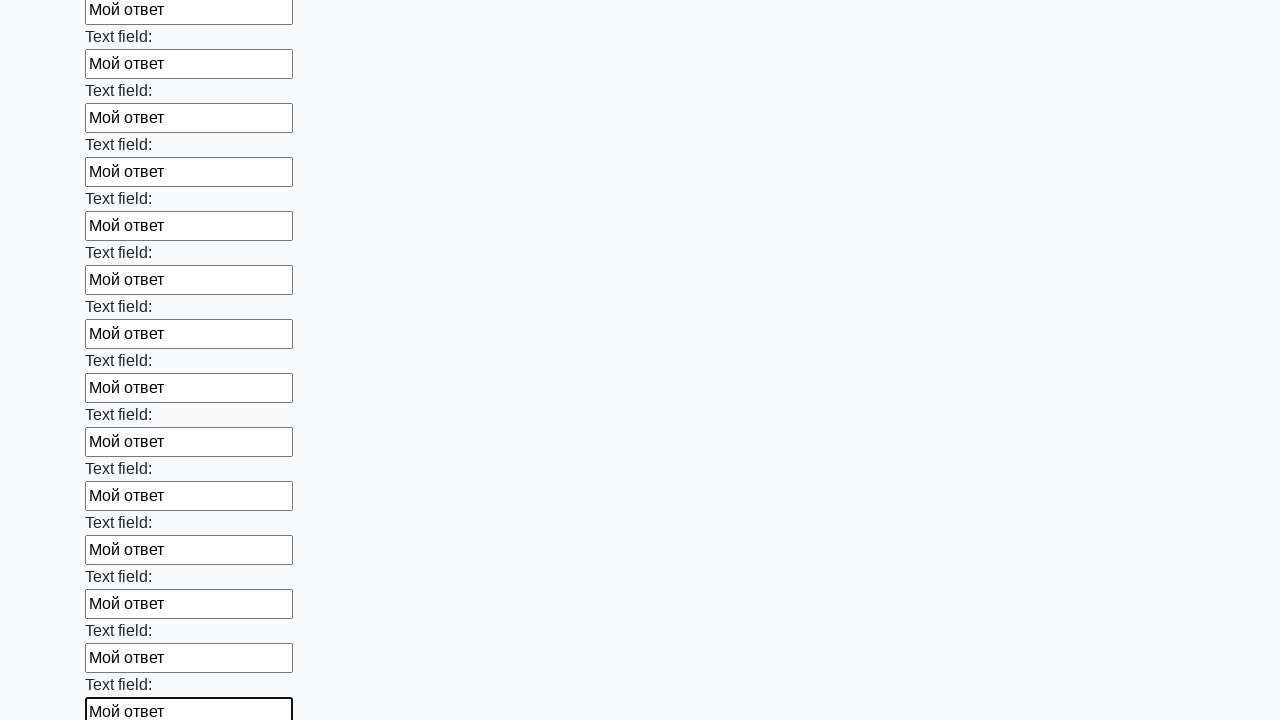

Filled input field with default answer 'Мой ответ' on input >> nth=45
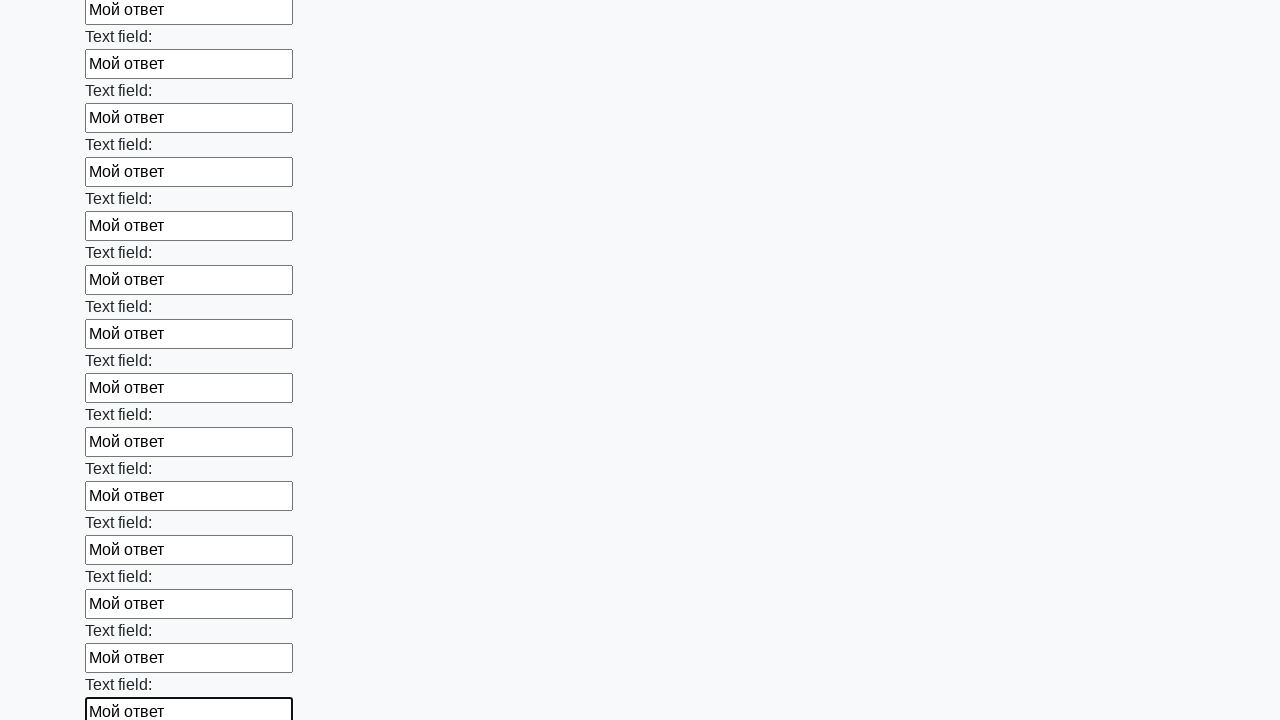

Filled input field with default answer 'Мой ответ' on input >> nth=46
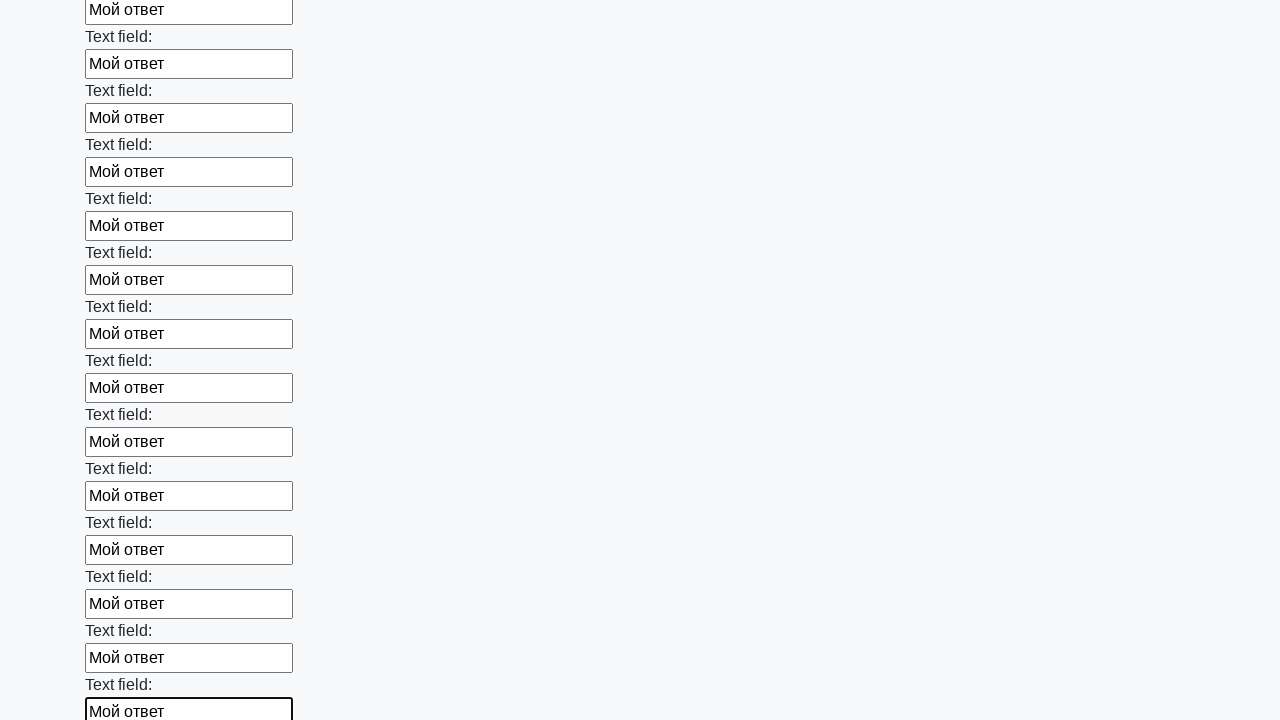

Filled input field with default answer 'Мой ответ' on input >> nth=47
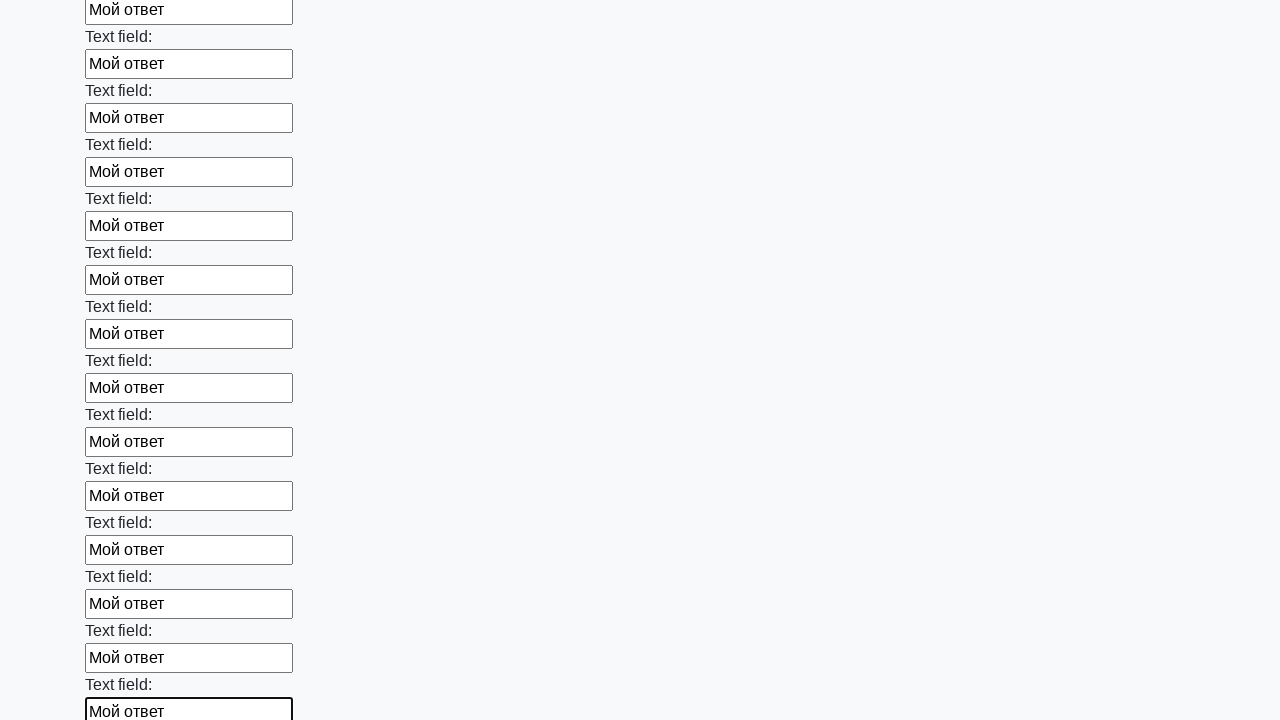

Filled input field with default answer 'Мой ответ' on input >> nth=48
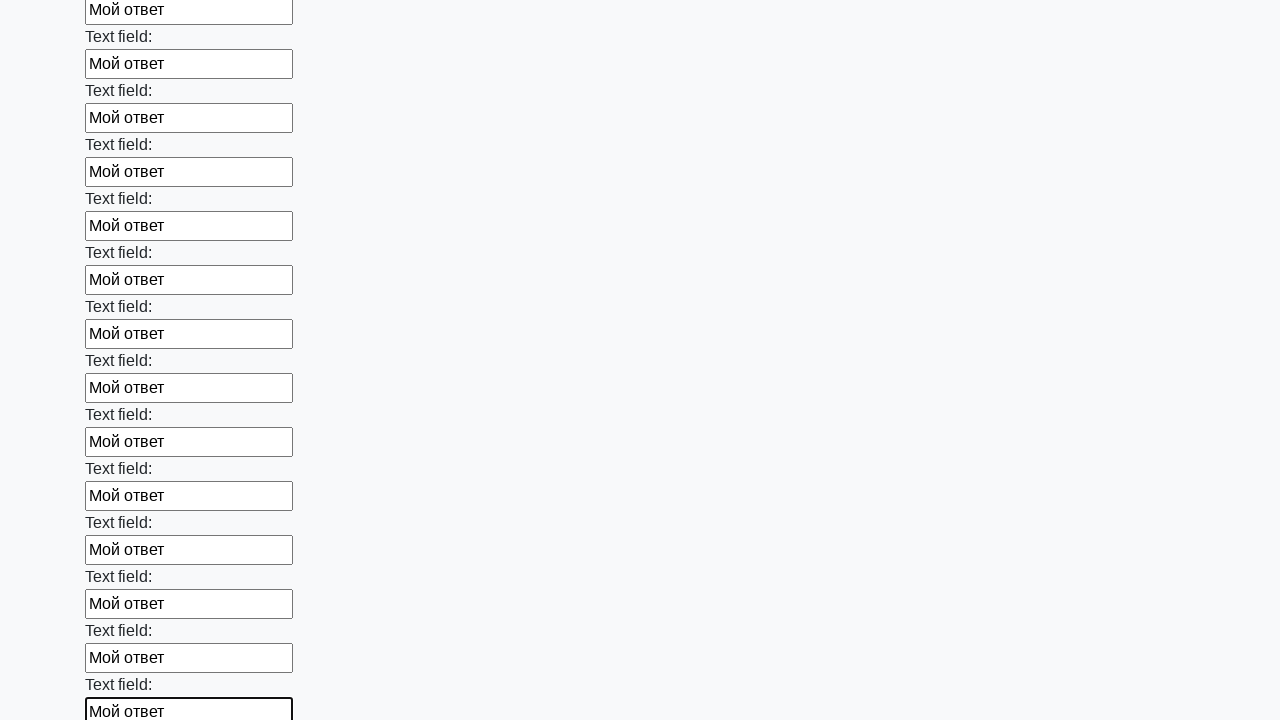

Filled input field with default answer 'Мой ответ' on input >> nth=49
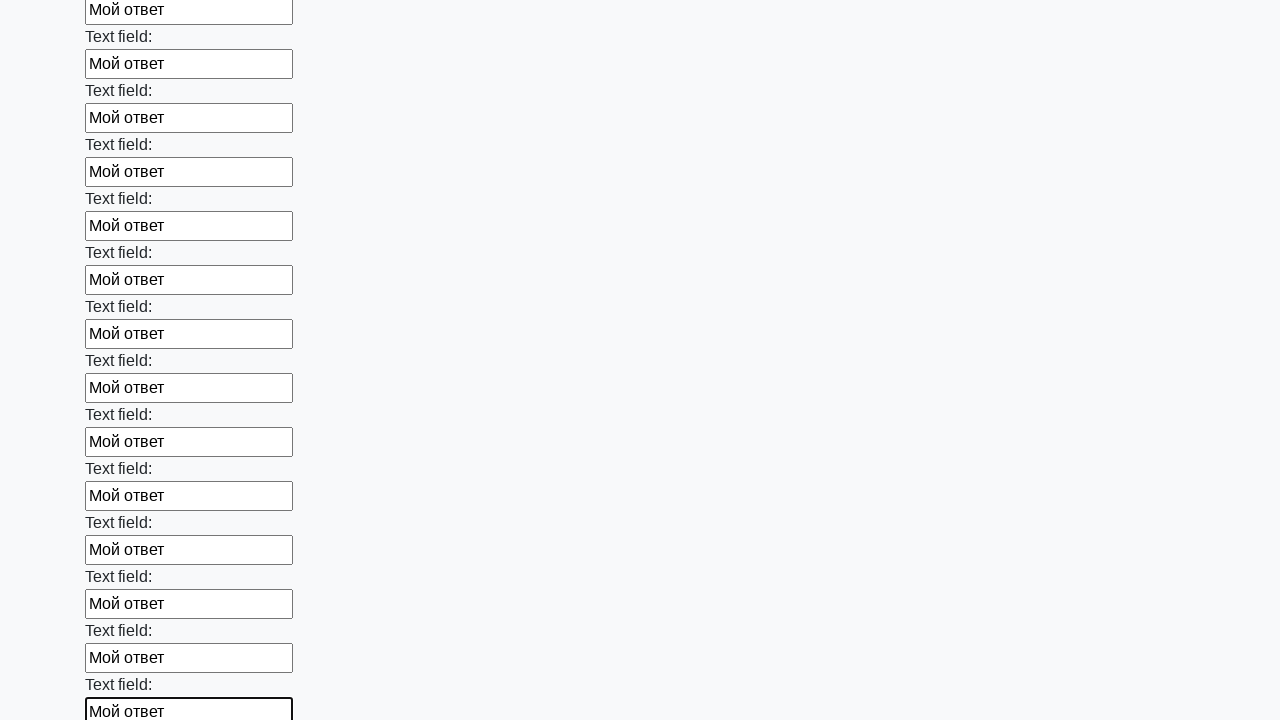

Filled input field with default answer 'Мой ответ' on input >> nth=50
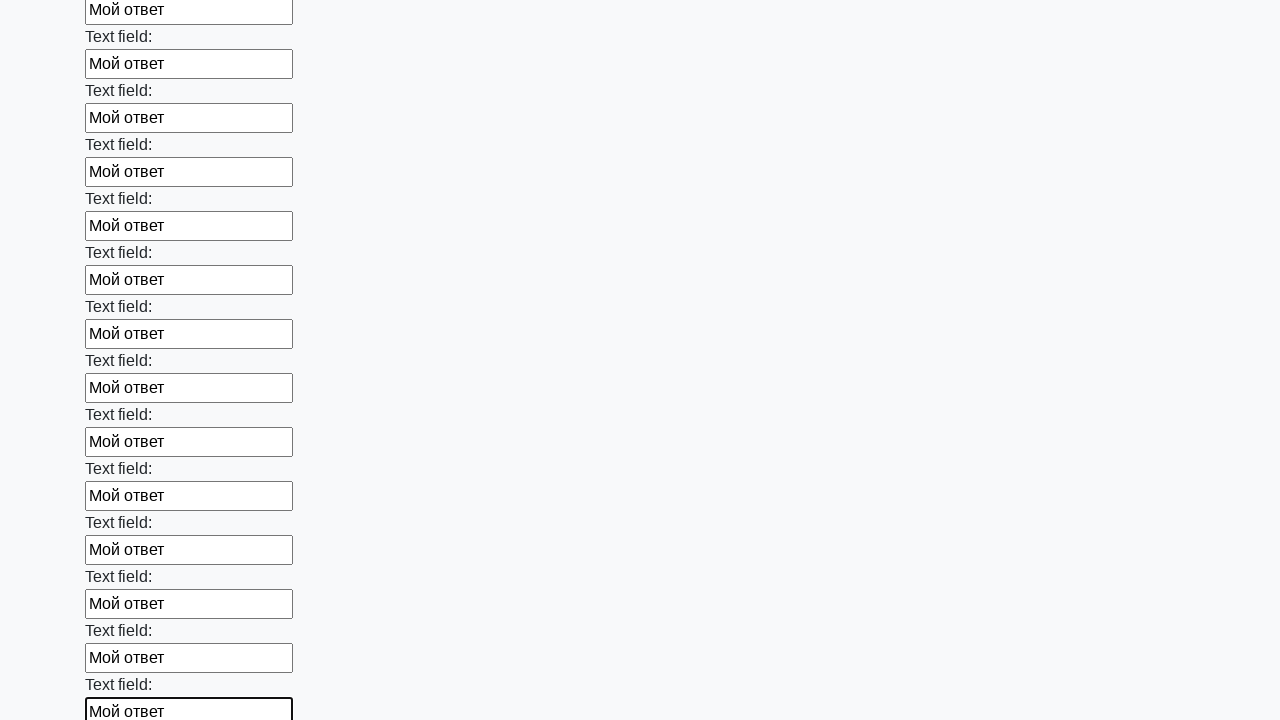

Filled input field with default answer 'Мой ответ' on input >> nth=51
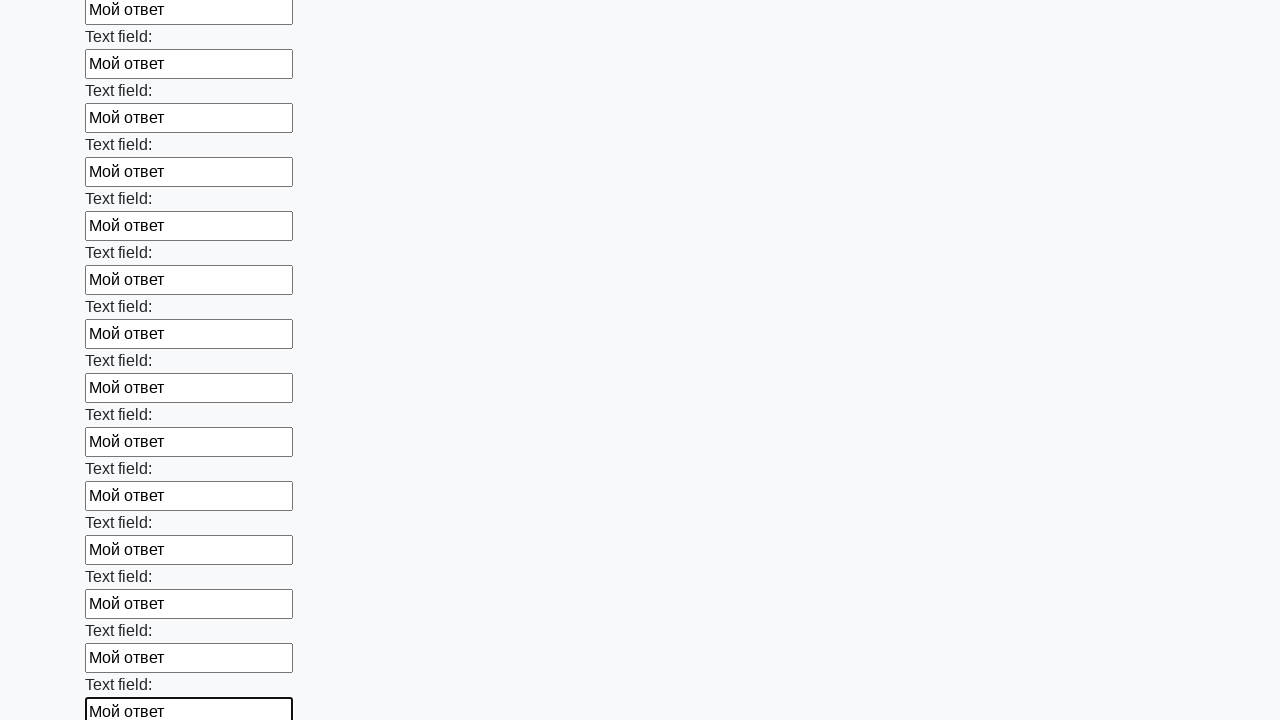

Filled input field with default answer 'Мой ответ' on input >> nth=52
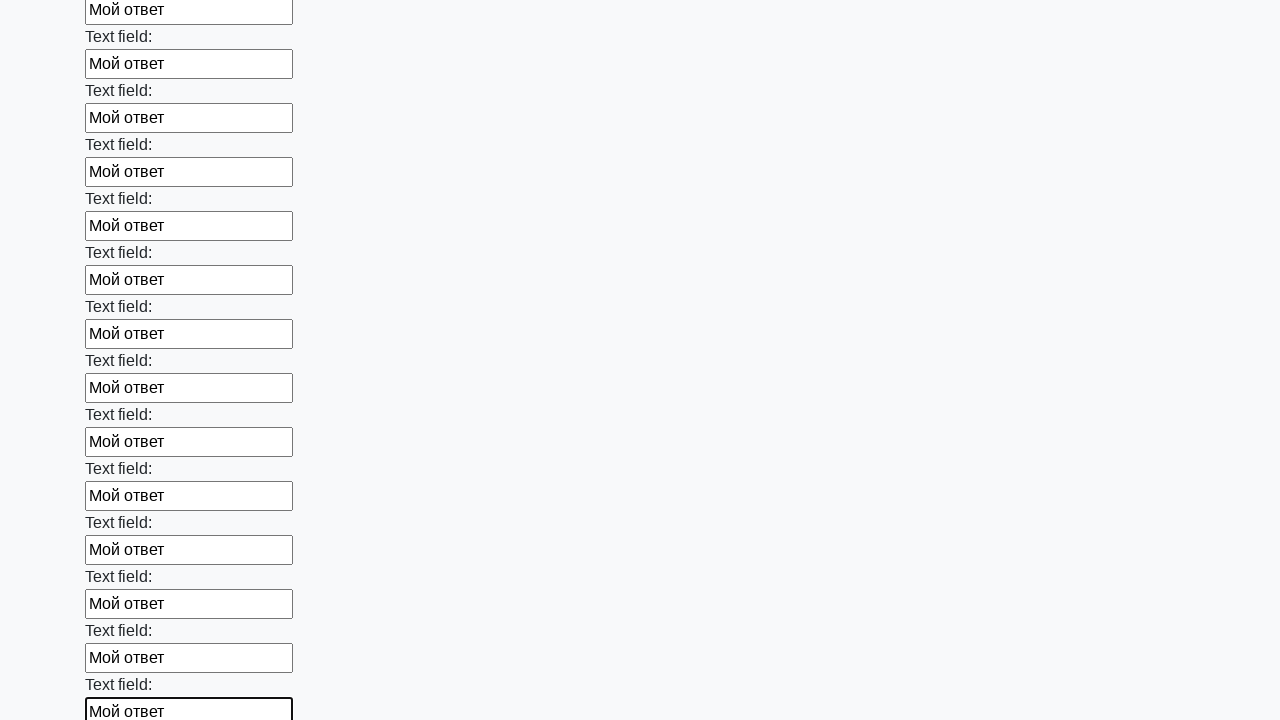

Filled input field with default answer 'Мой ответ' on input >> nth=53
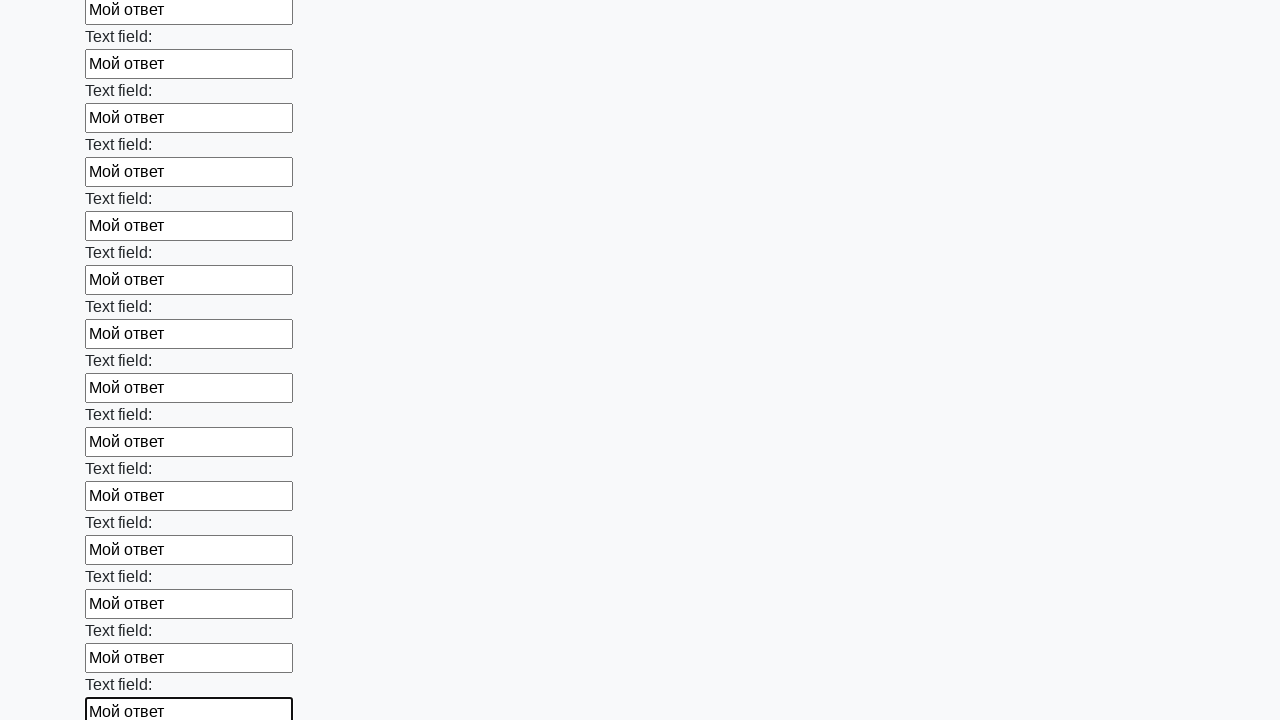

Filled input field with default answer 'Мой ответ' on input >> nth=54
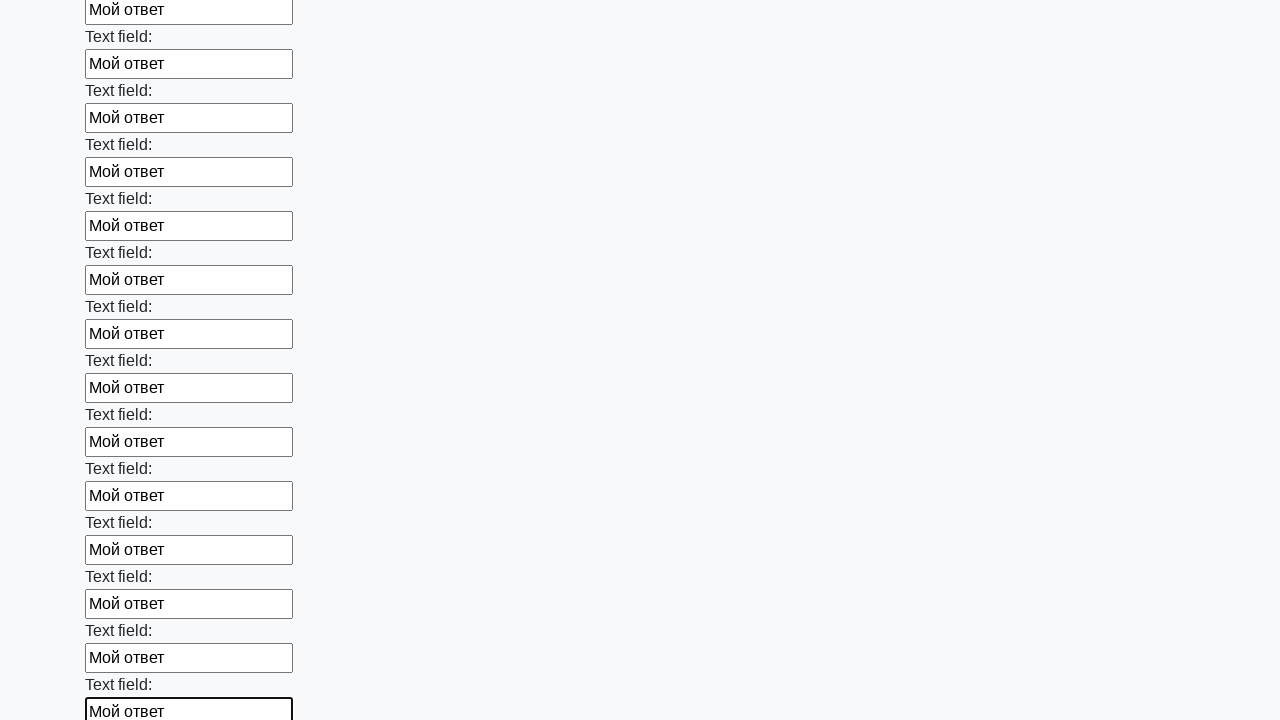

Filled input field with default answer 'Мой ответ' on input >> nth=55
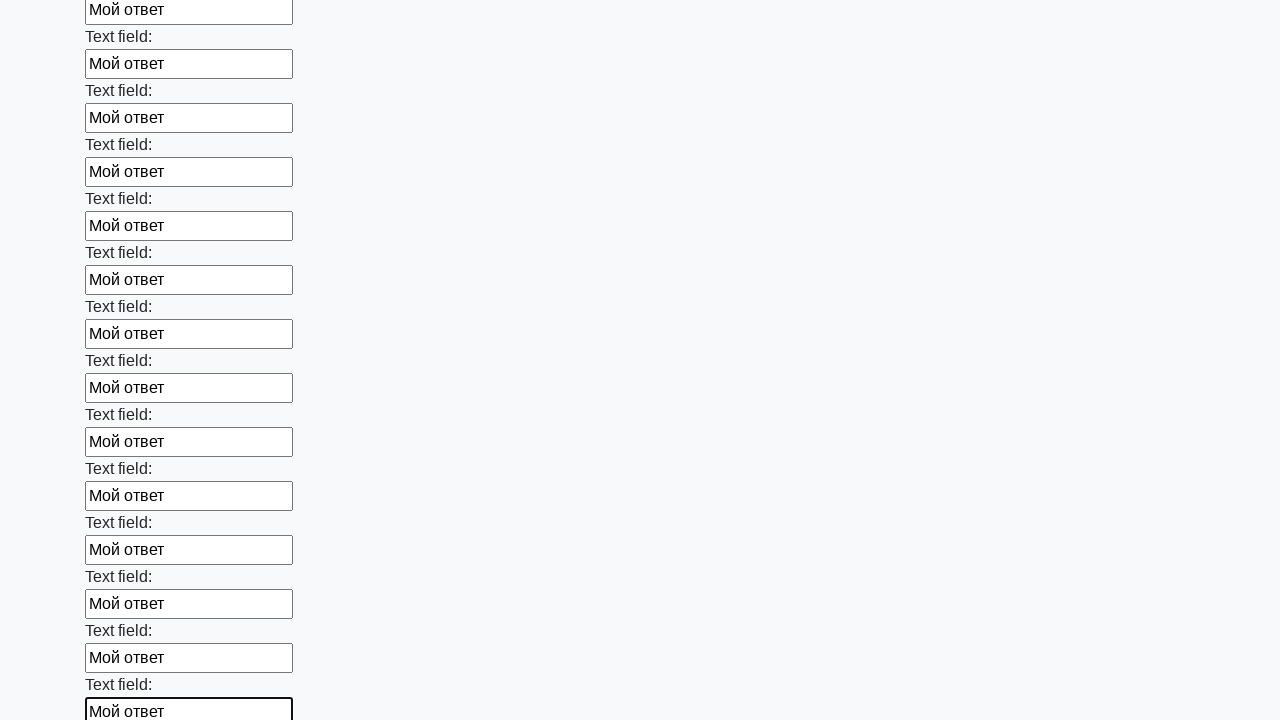

Filled input field with default answer 'Мой ответ' on input >> nth=56
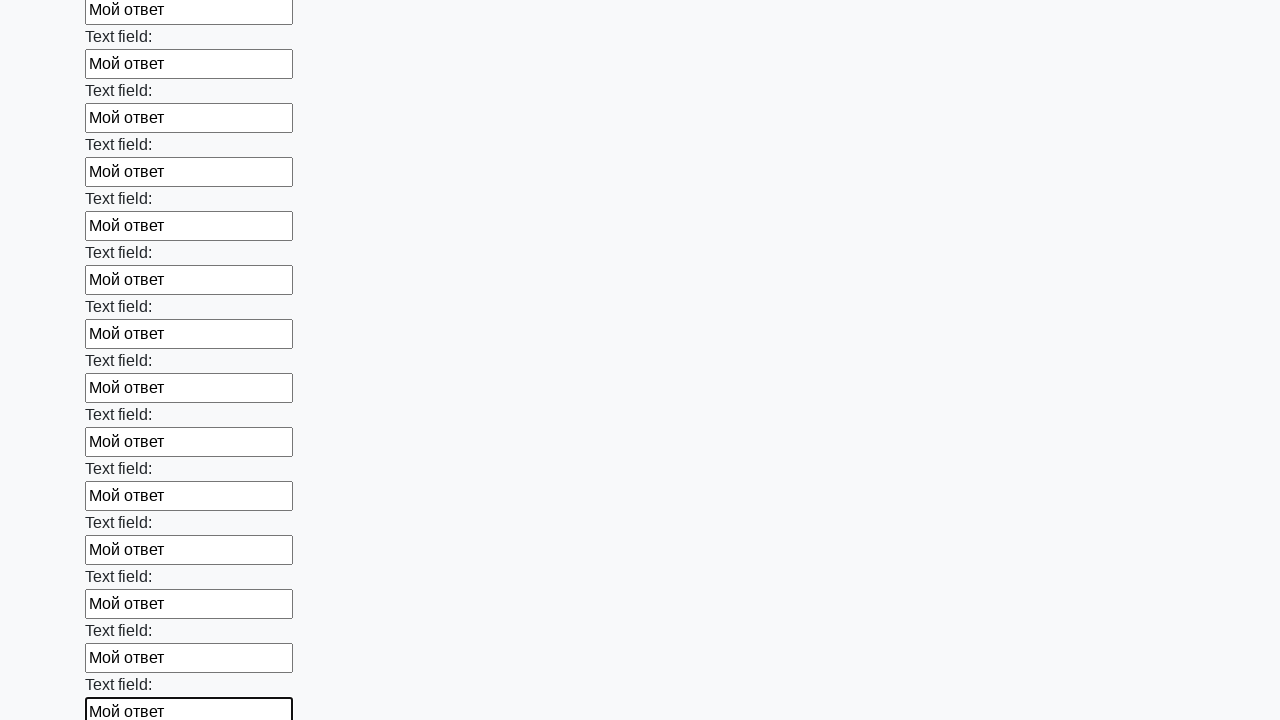

Filled input field with default answer 'Мой ответ' on input >> nth=57
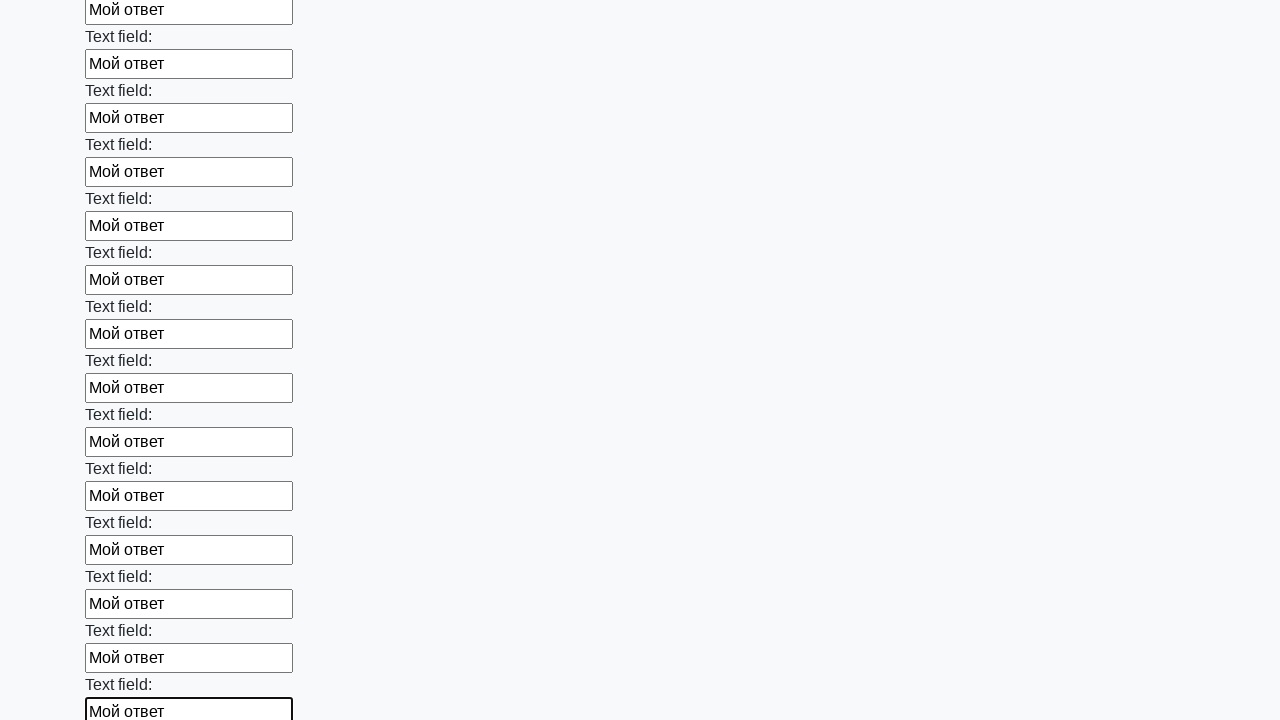

Filled input field with default answer 'Мой ответ' on input >> nth=58
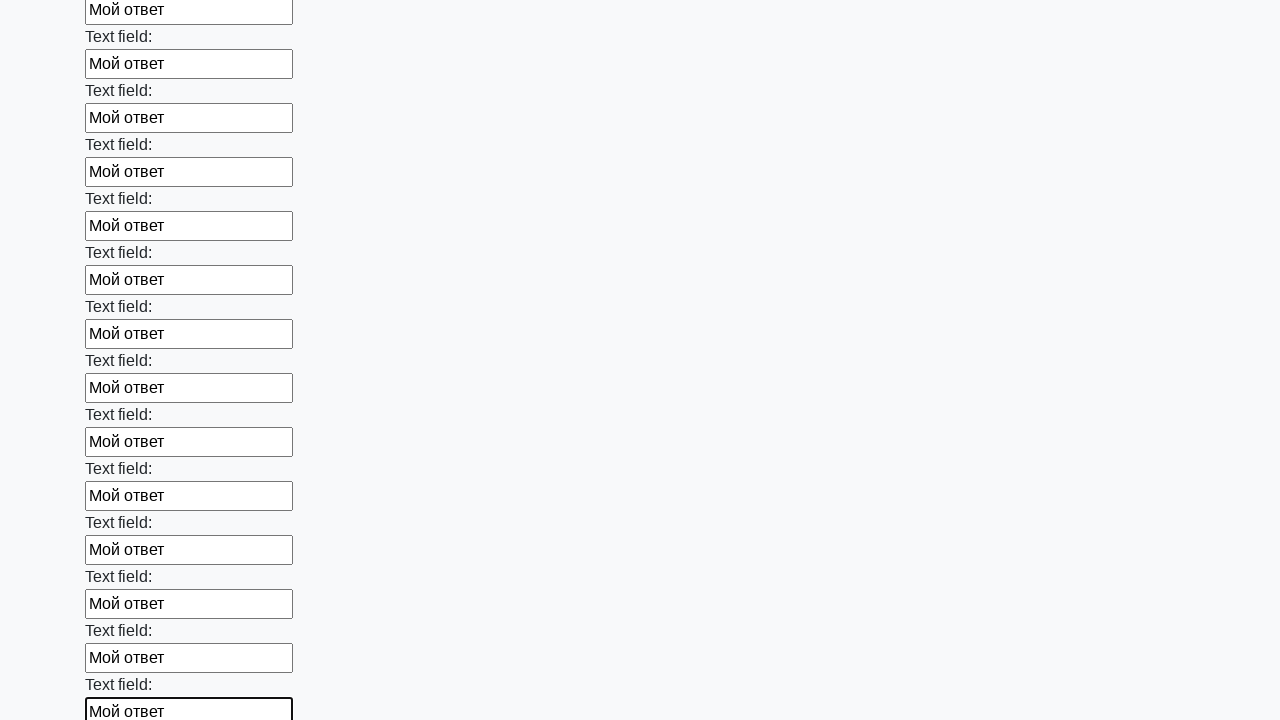

Filled input field with default answer 'Мой ответ' on input >> nth=59
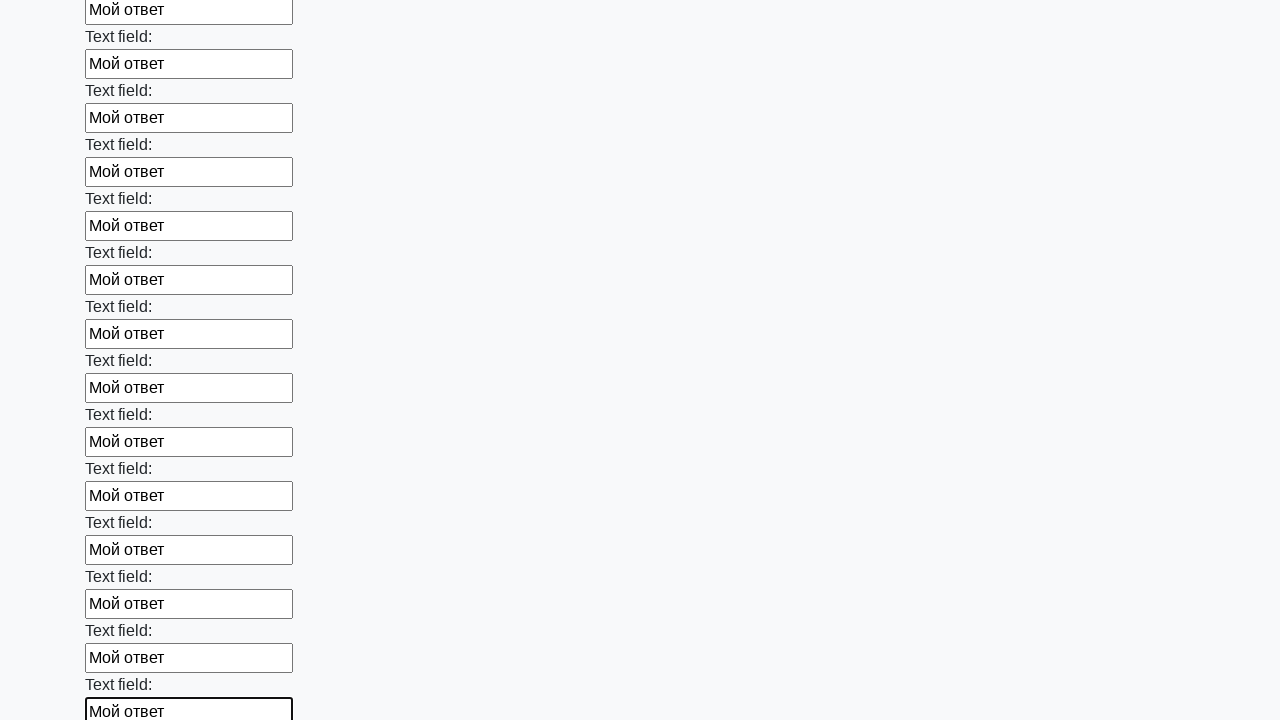

Filled input field with default answer 'Мой ответ' on input >> nth=60
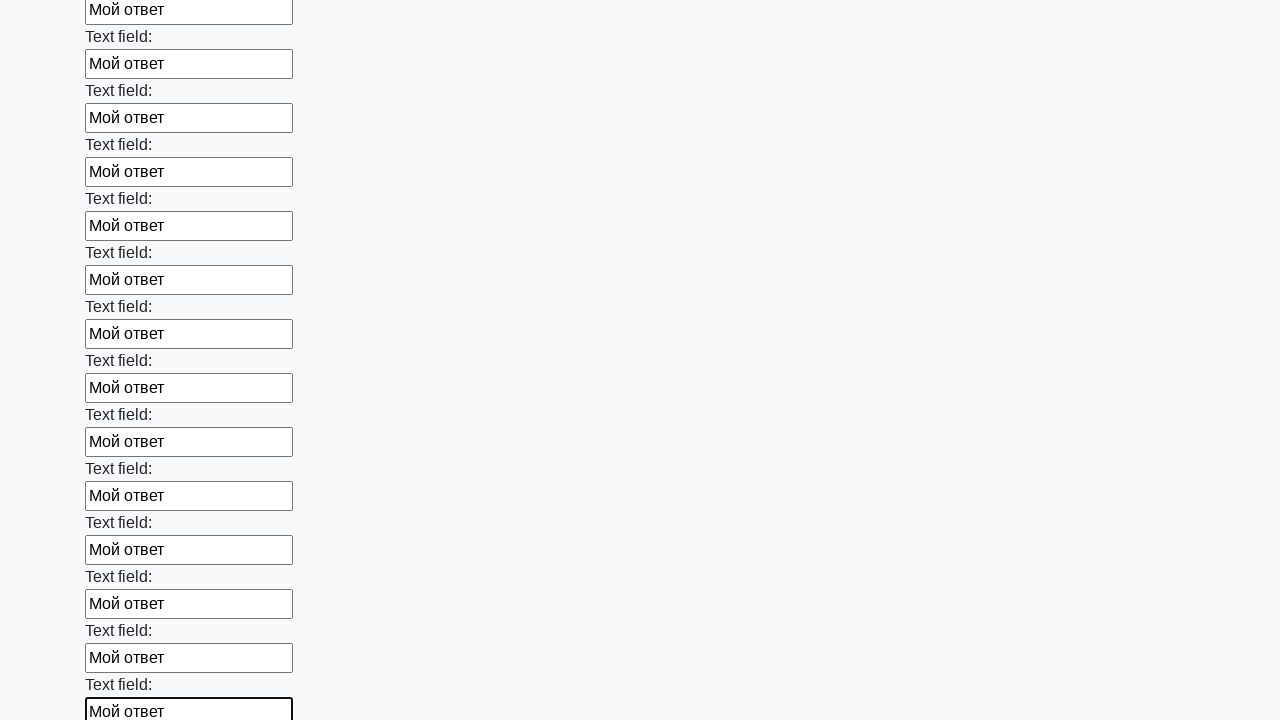

Filled input field with default answer 'Мой ответ' on input >> nth=61
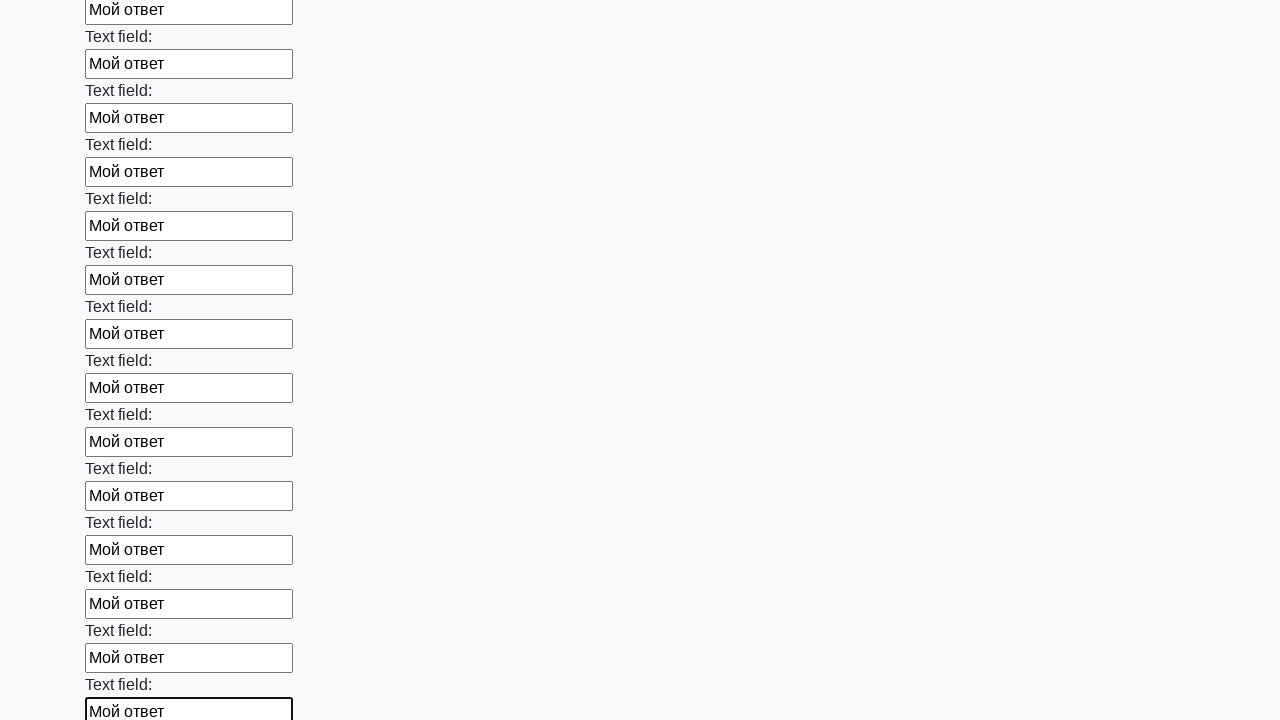

Filled input field with default answer 'Мой ответ' on input >> nth=62
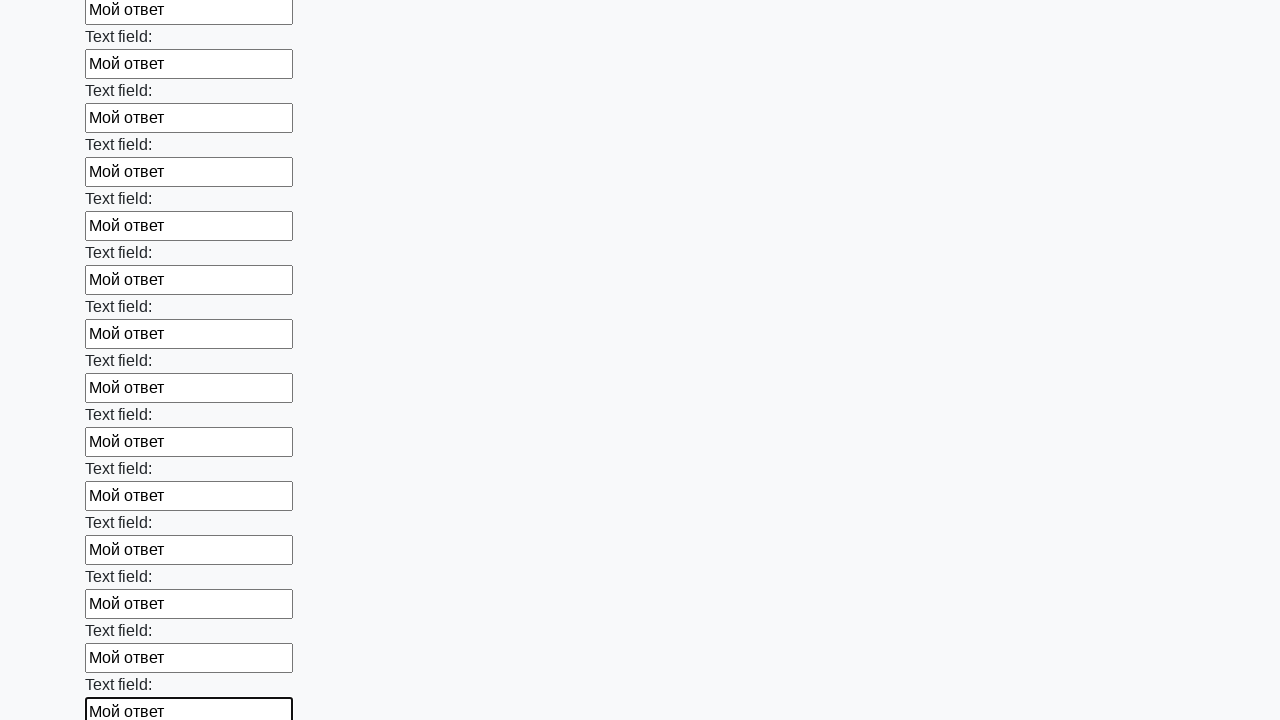

Filled input field with default answer 'Мой ответ' on input >> nth=63
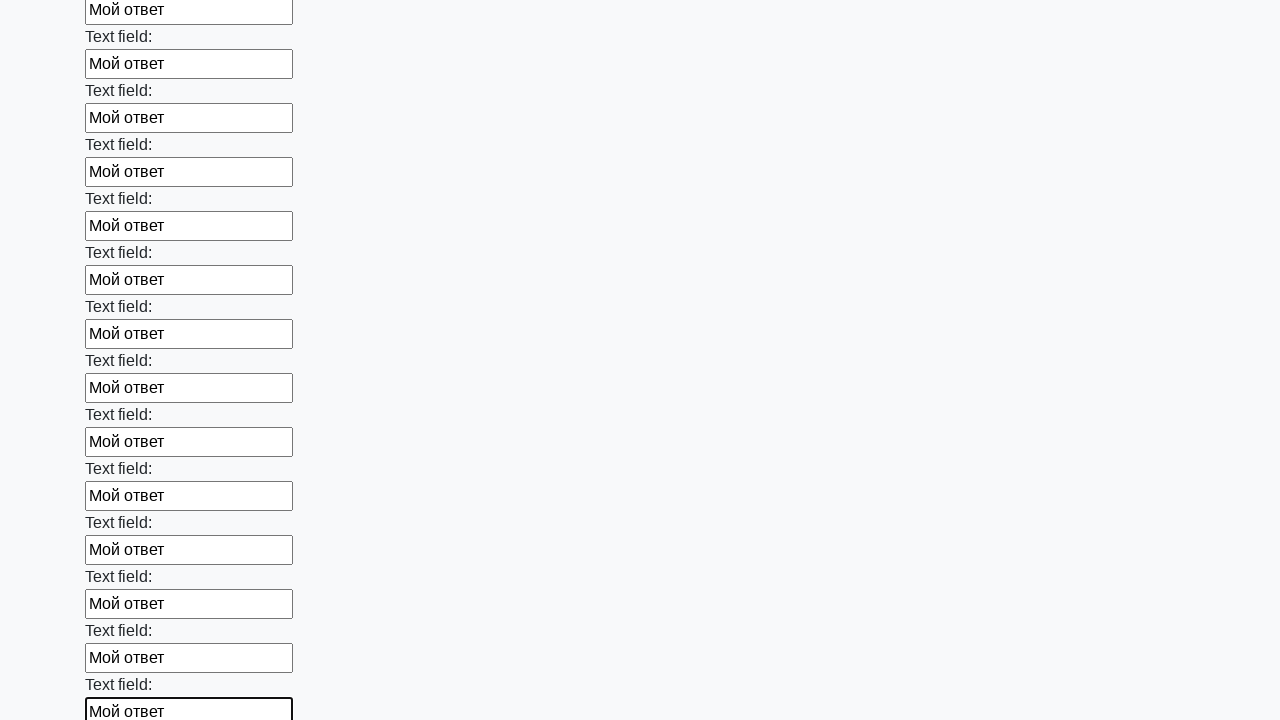

Filled input field with default answer 'Мой ответ' on input >> nth=64
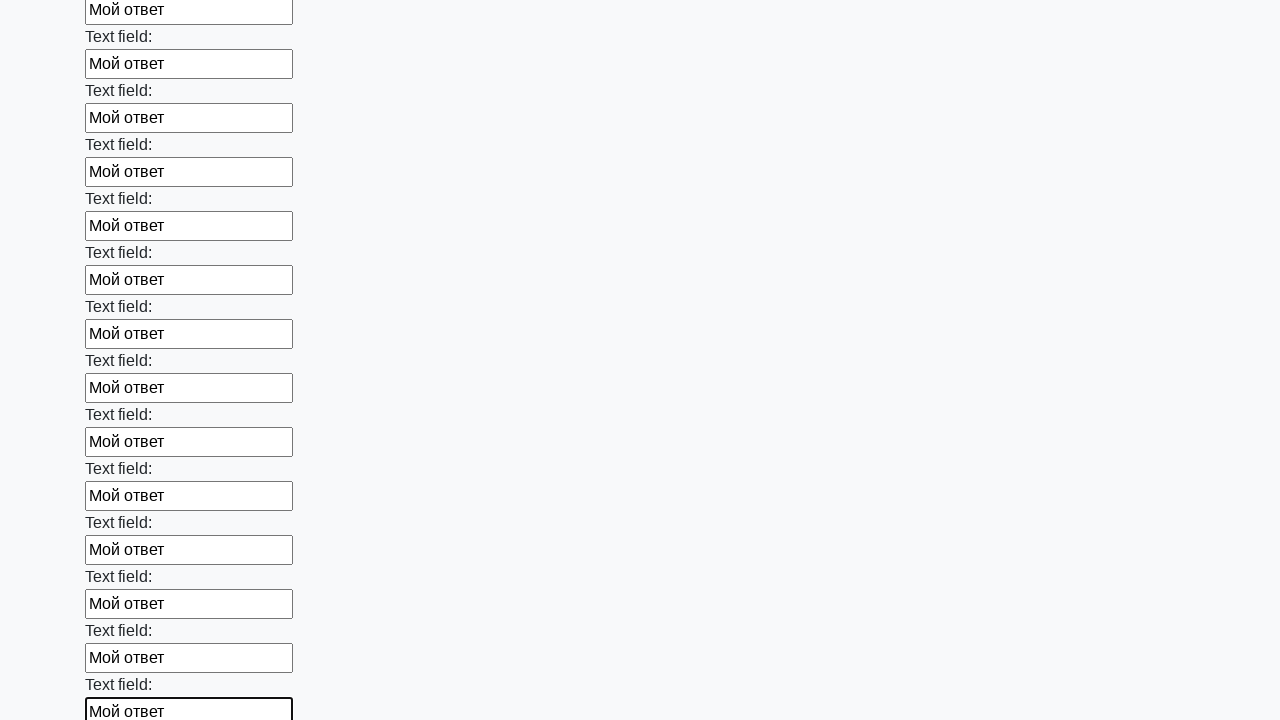

Filled input field with default answer 'Мой ответ' on input >> nth=65
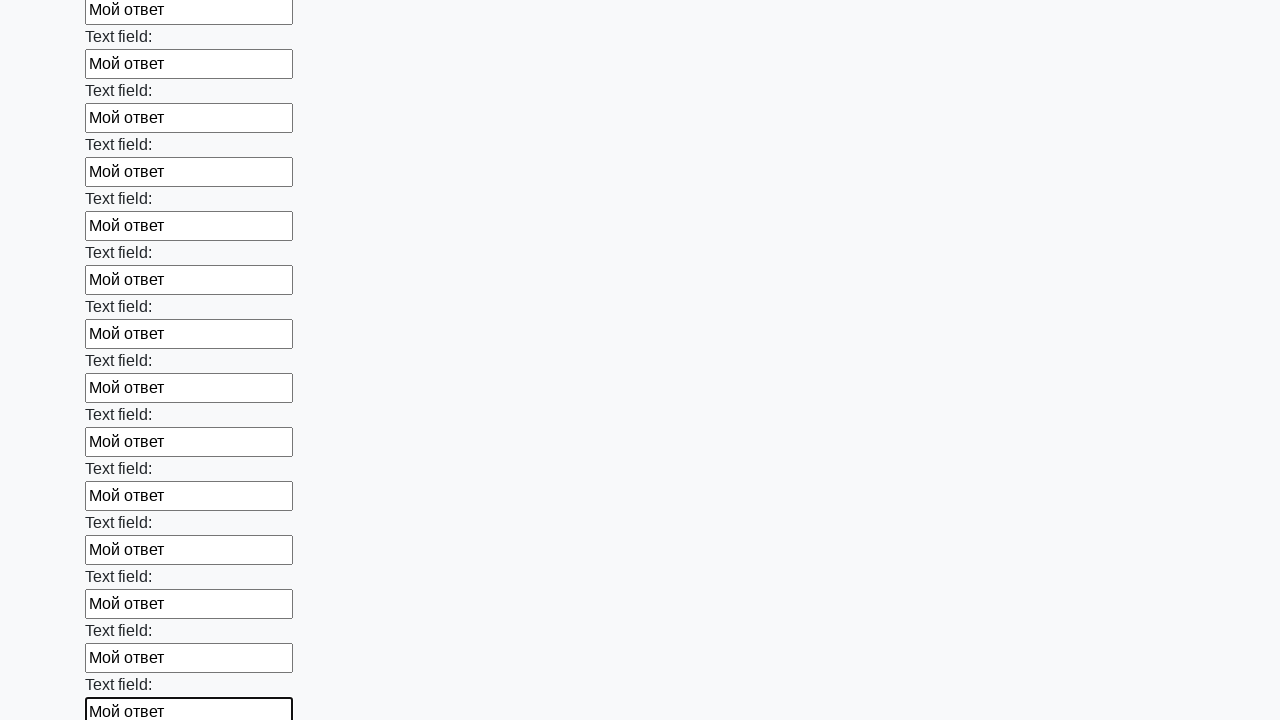

Filled input field with default answer 'Мой ответ' on input >> nth=66
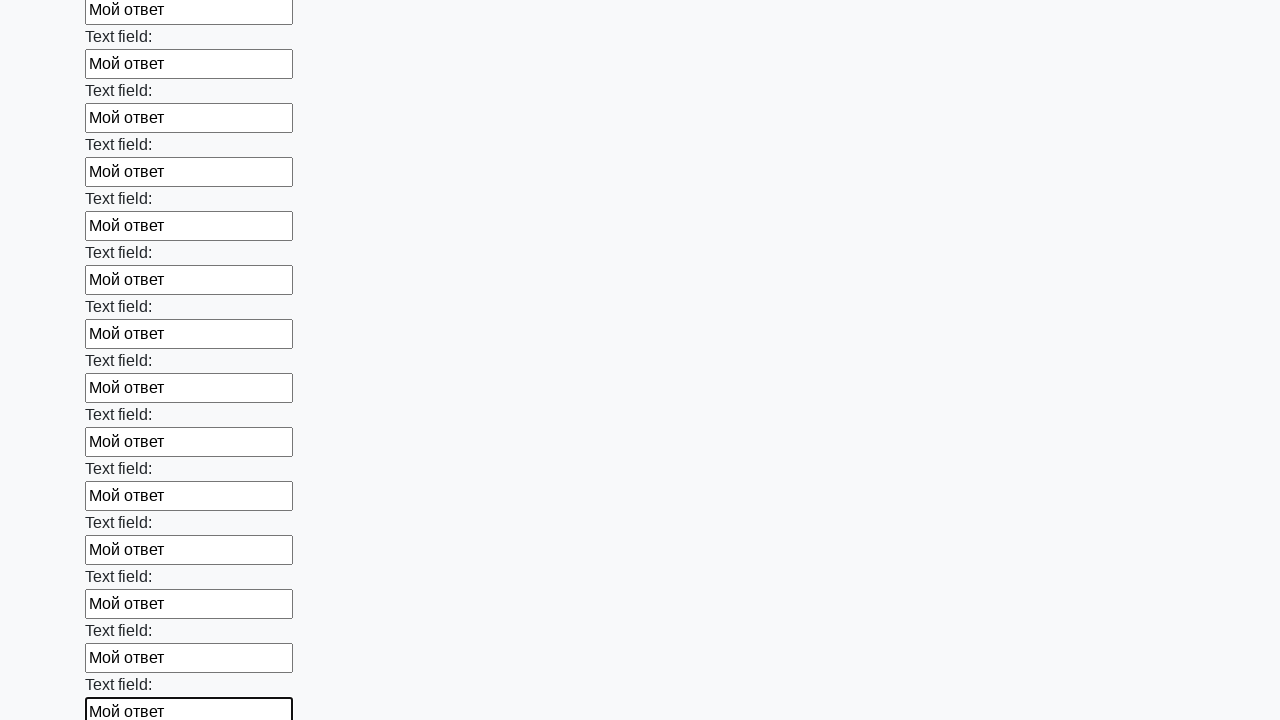

Filled input field with default answer 'Мой ответ' on input >> nth=67
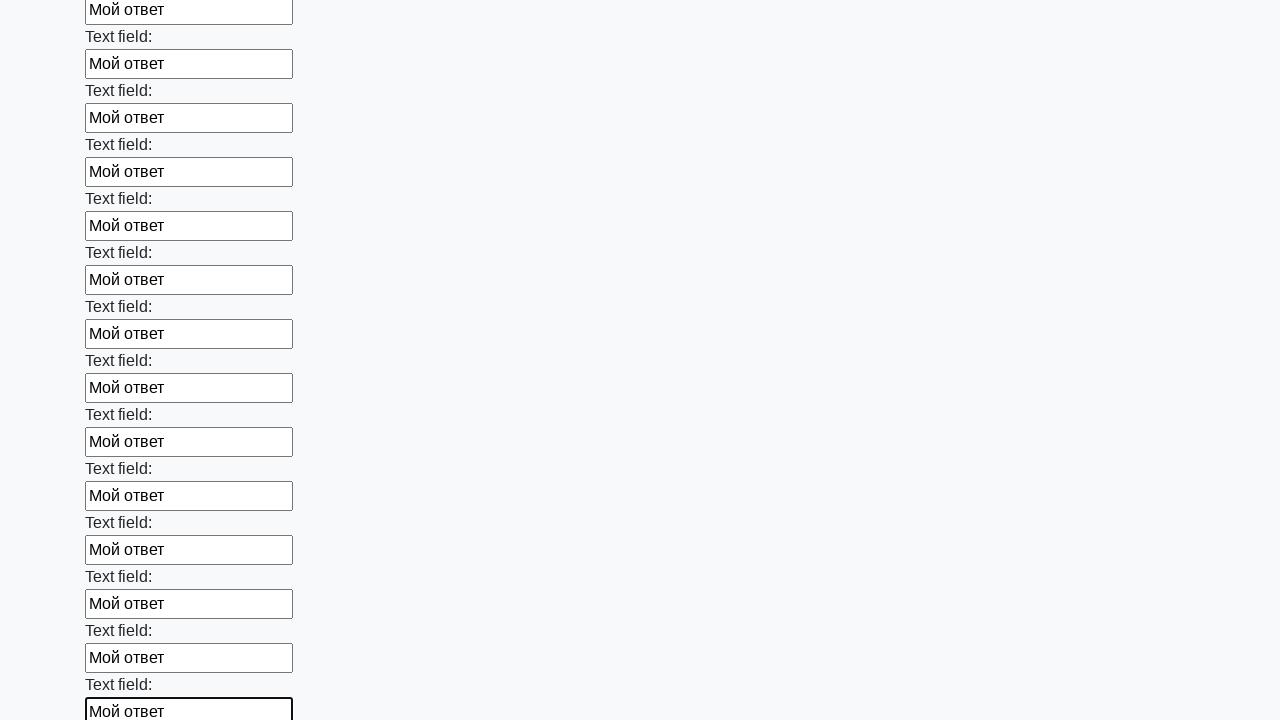

Filled input field with default answer 'Мой ответ' on input >> nth=68
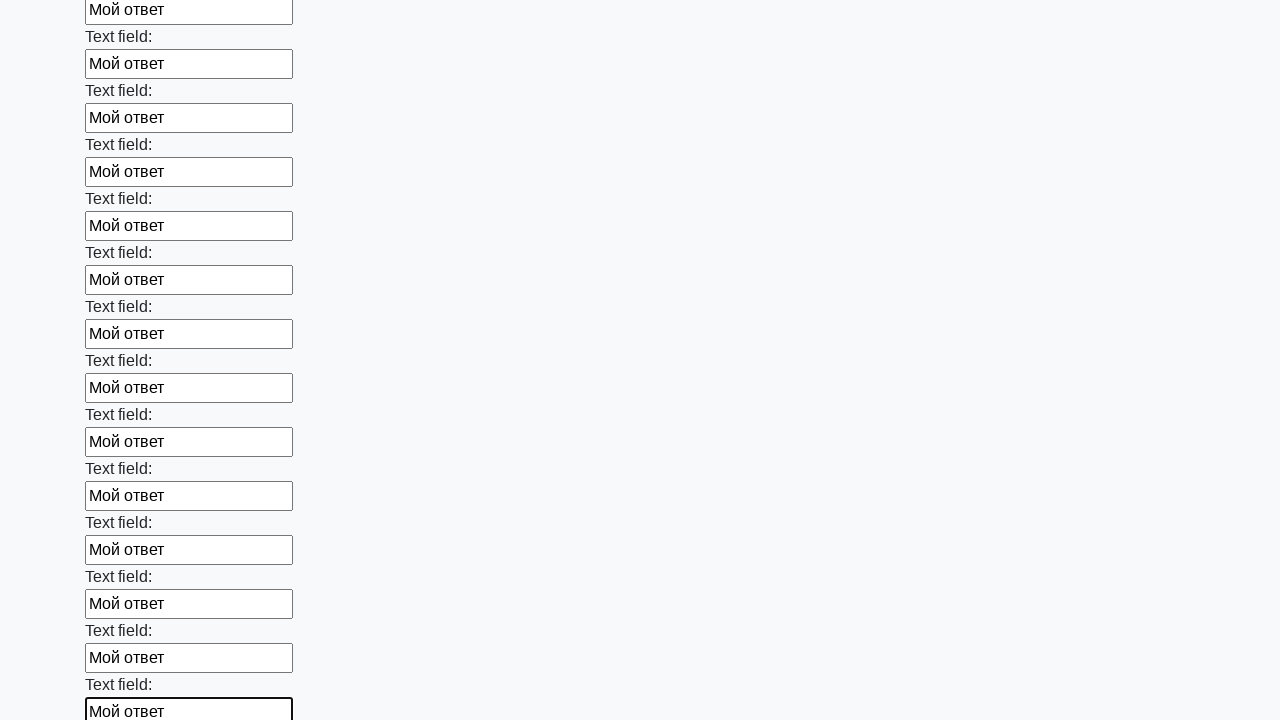

Filled input field with default answer 'Мой ответ' on input >> nth=69
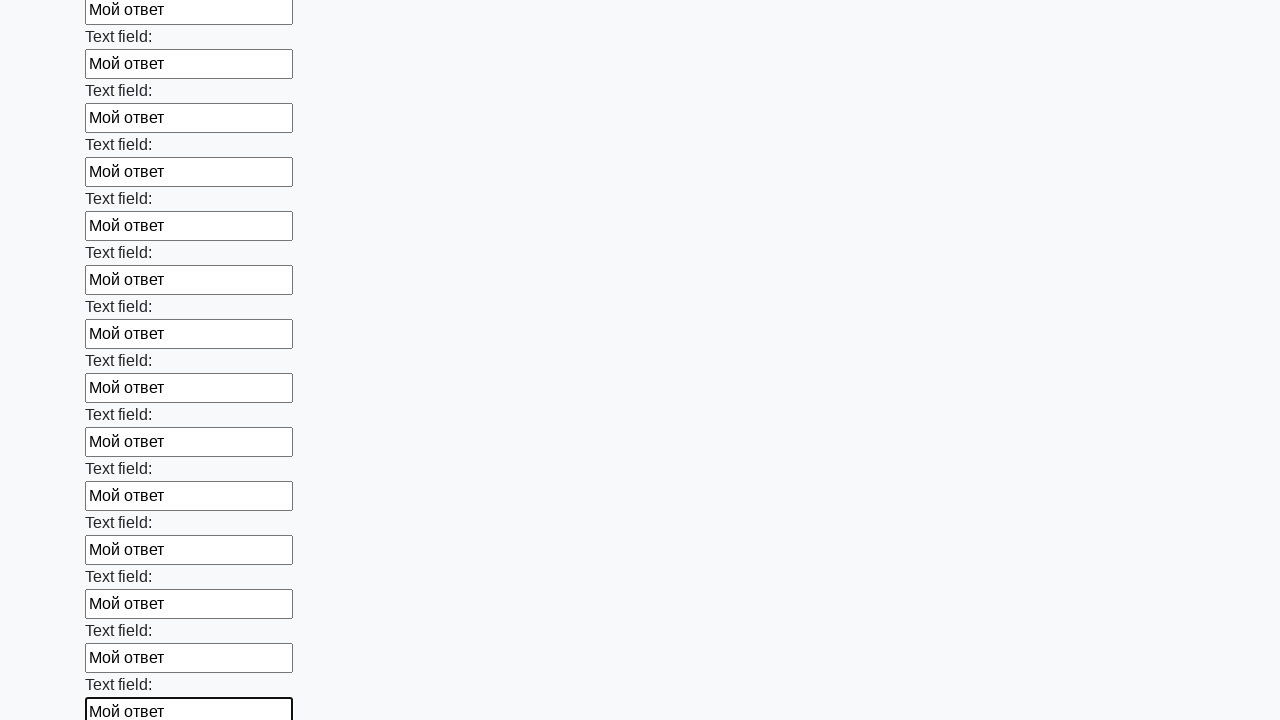

Filled input field with default answer 'Мой ответ' on input >> nth=70
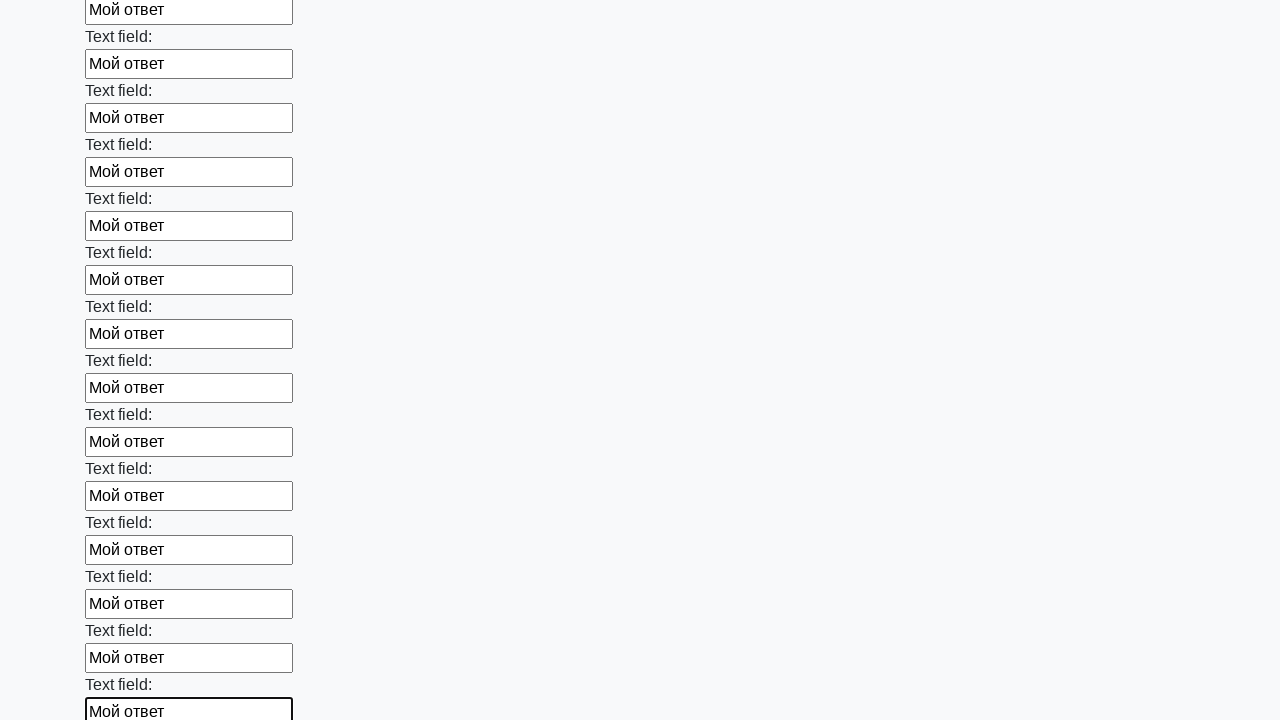

Filled input field with default answer 'Мой ответ' on input >> nth=71
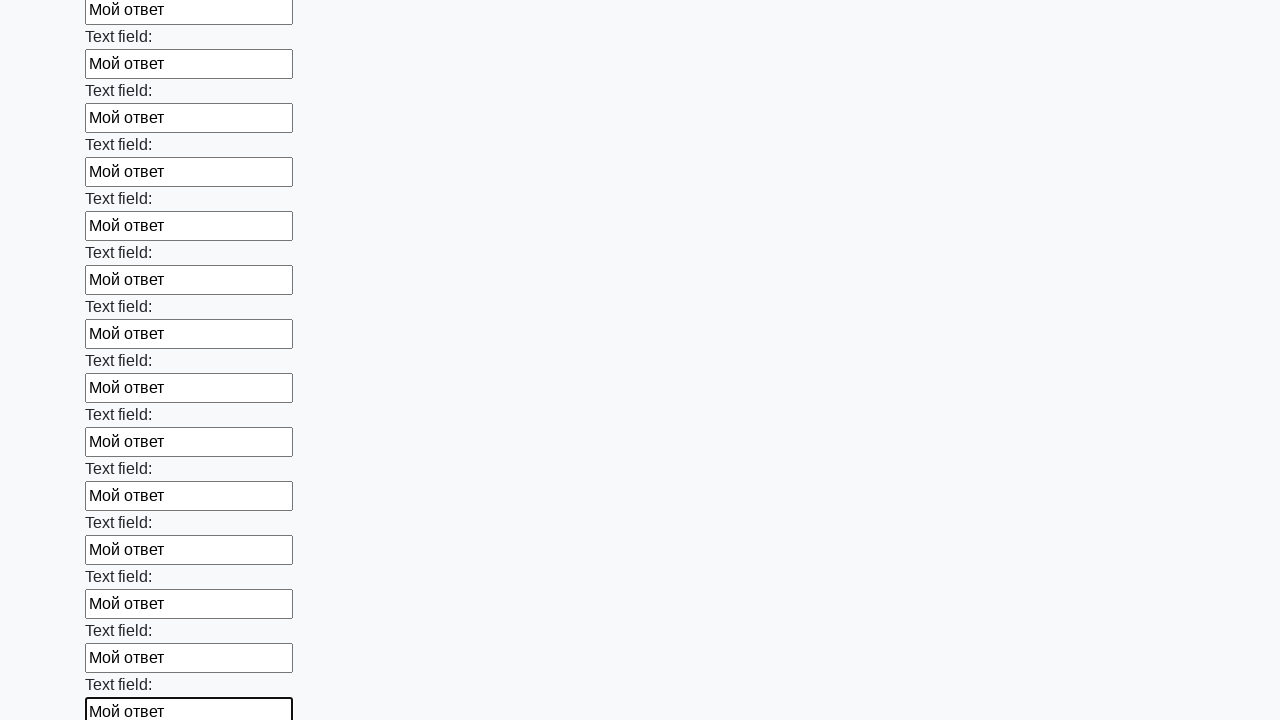

Filled input field with default answer 'Мой ответ' on input >> nth=72
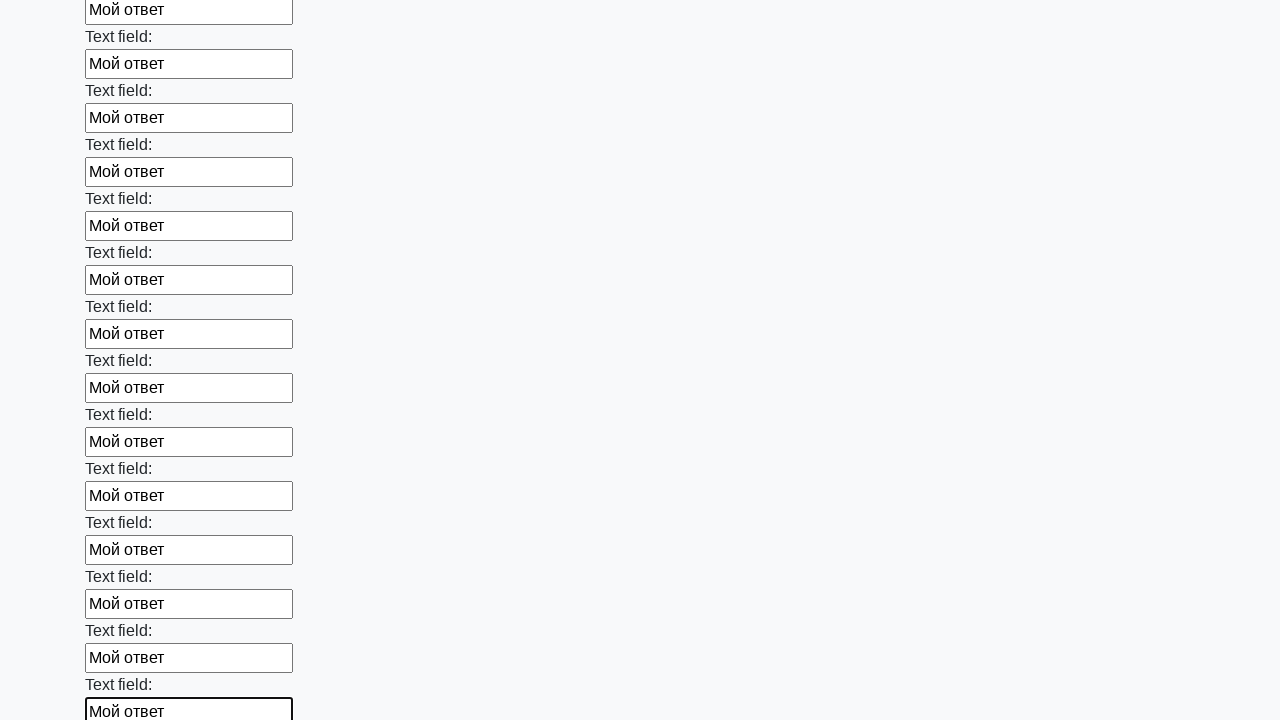

Filled input field with default answer 'Мой ответ' on input >> nth=73
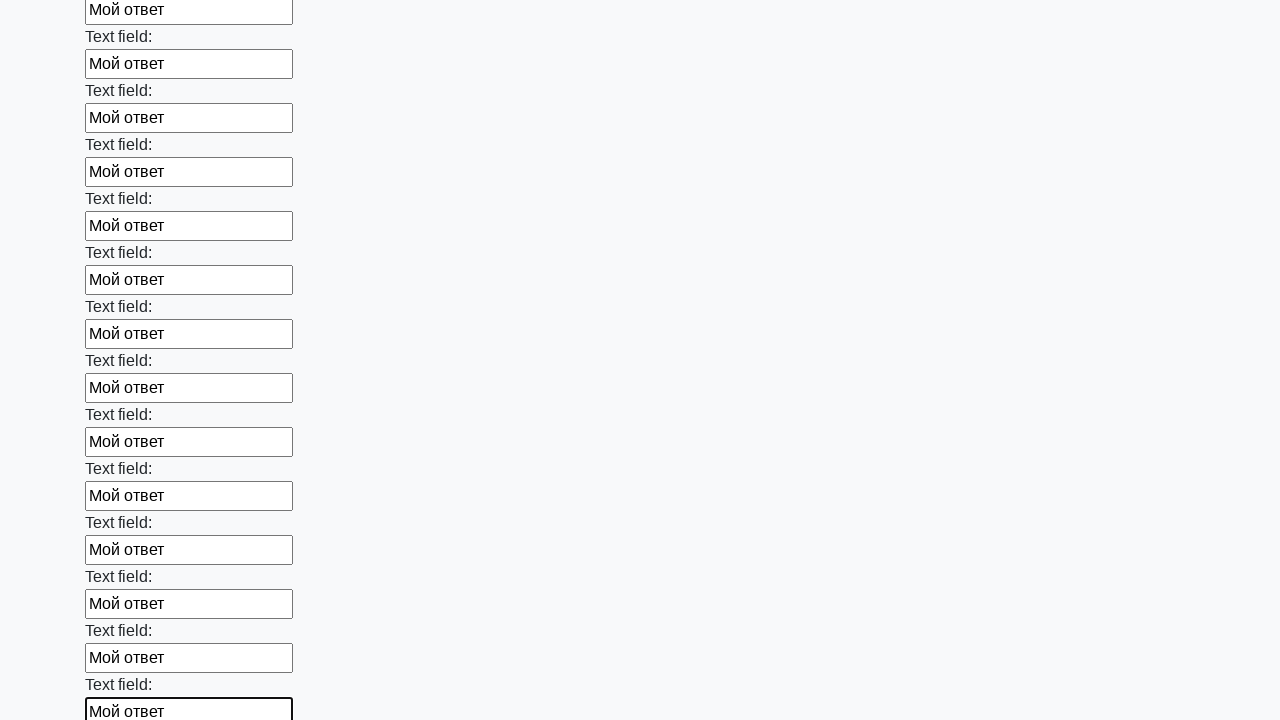

Filled input field with default answer 'Мой ответ' on input >> nth=74
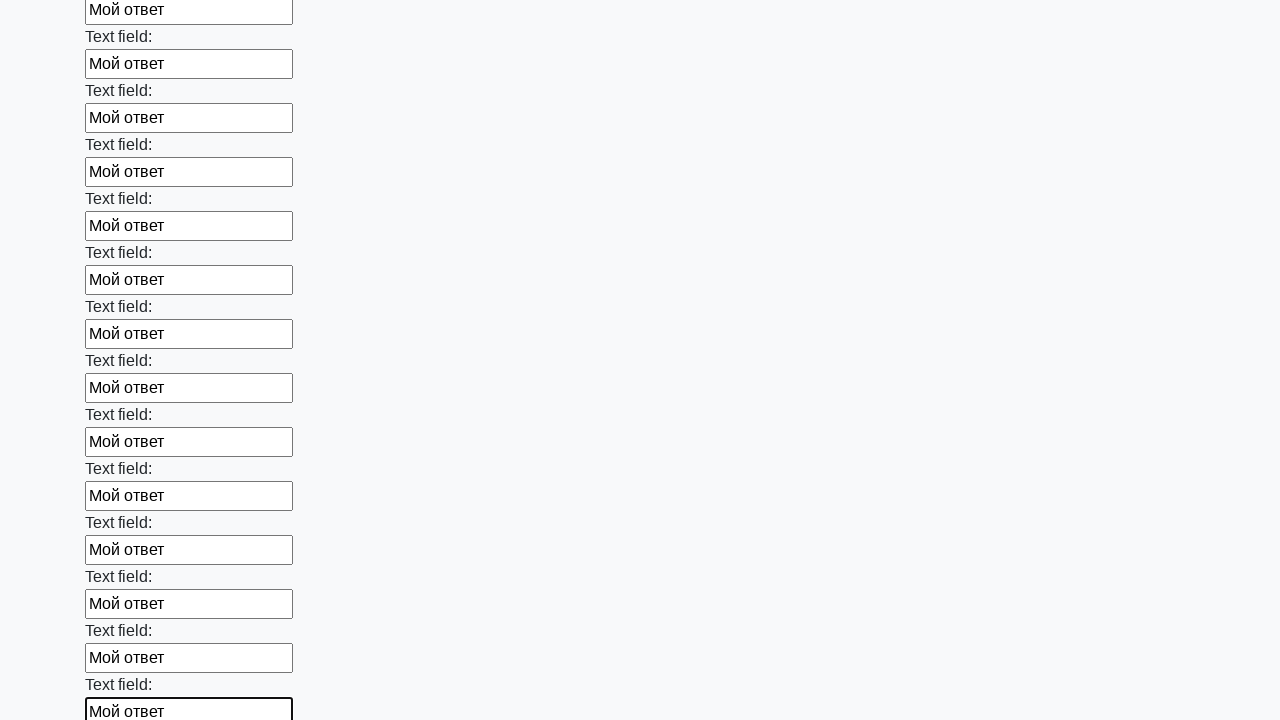

Filled input field with default answer 'Мой ответ' on input >> nth=75
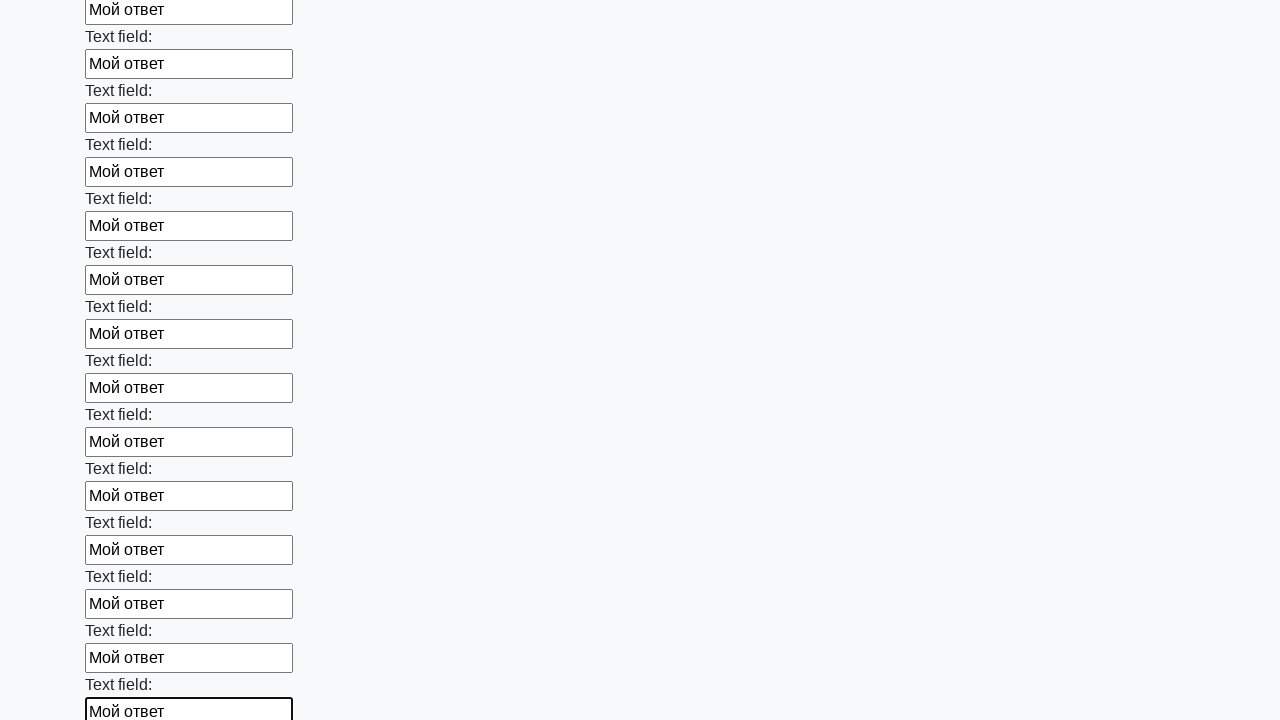

Filled input field with default answer 'Мой ответ' on input >> nth=76
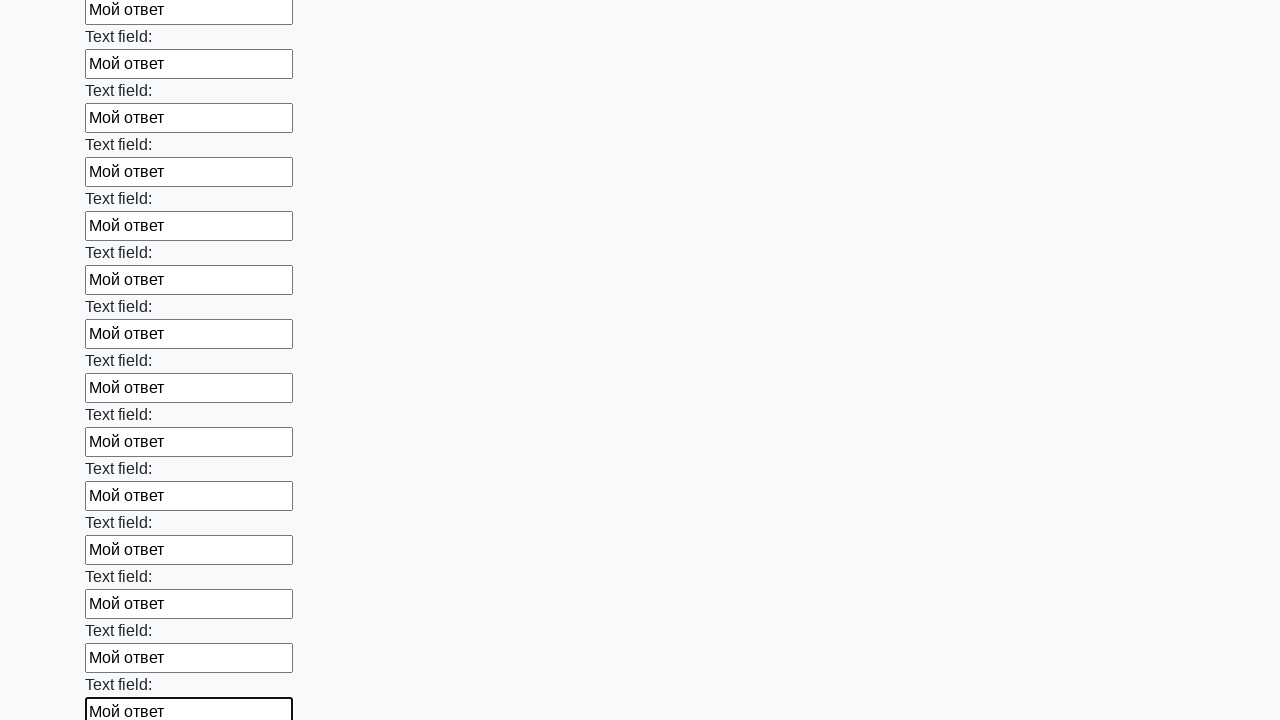

Filled input field with default answer 'Мой ответ' on input >> nth=77
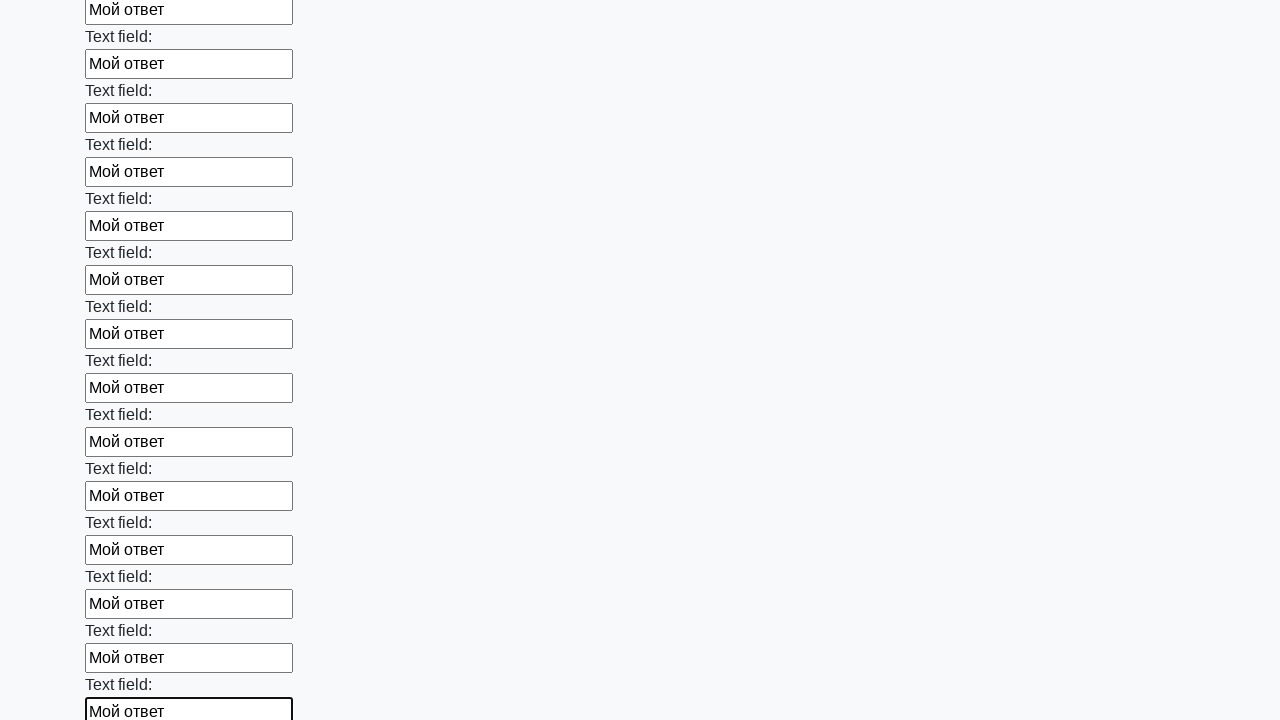

Filled input field with default answer 'Мой ответ' on input >> nth=78
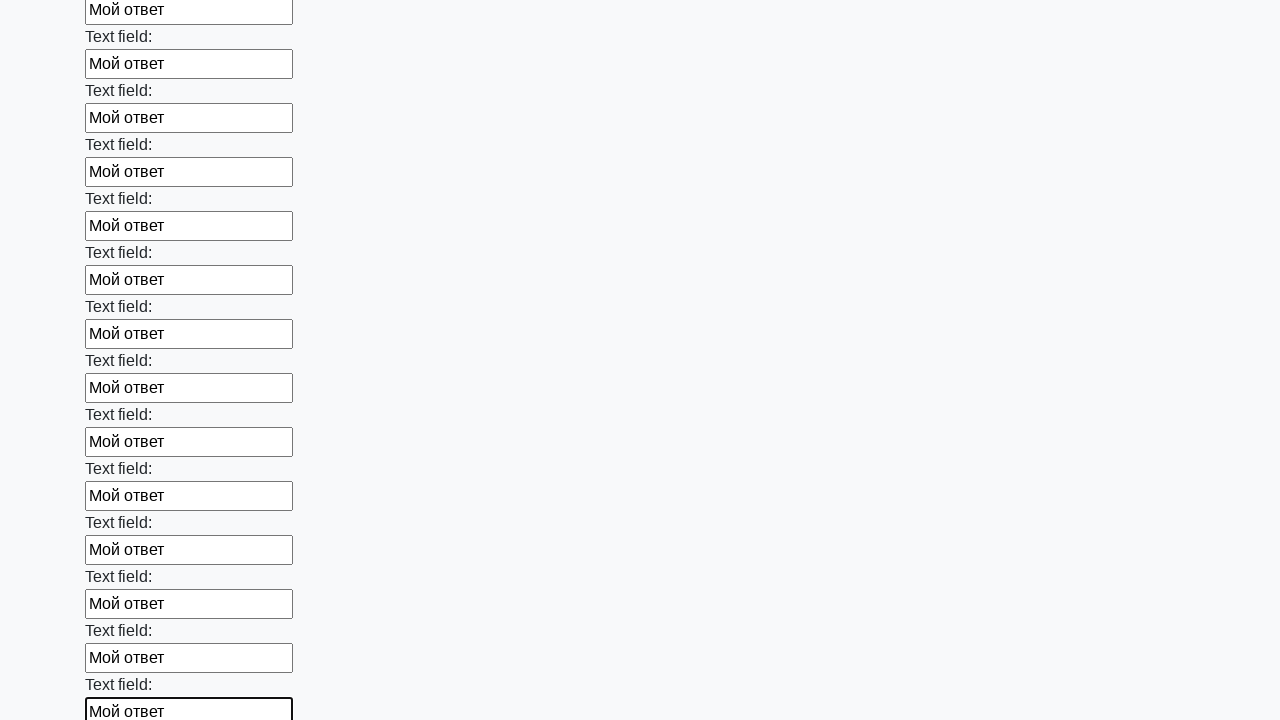

Filled input field with default answer 'Мой ответ' on input >> nth=79
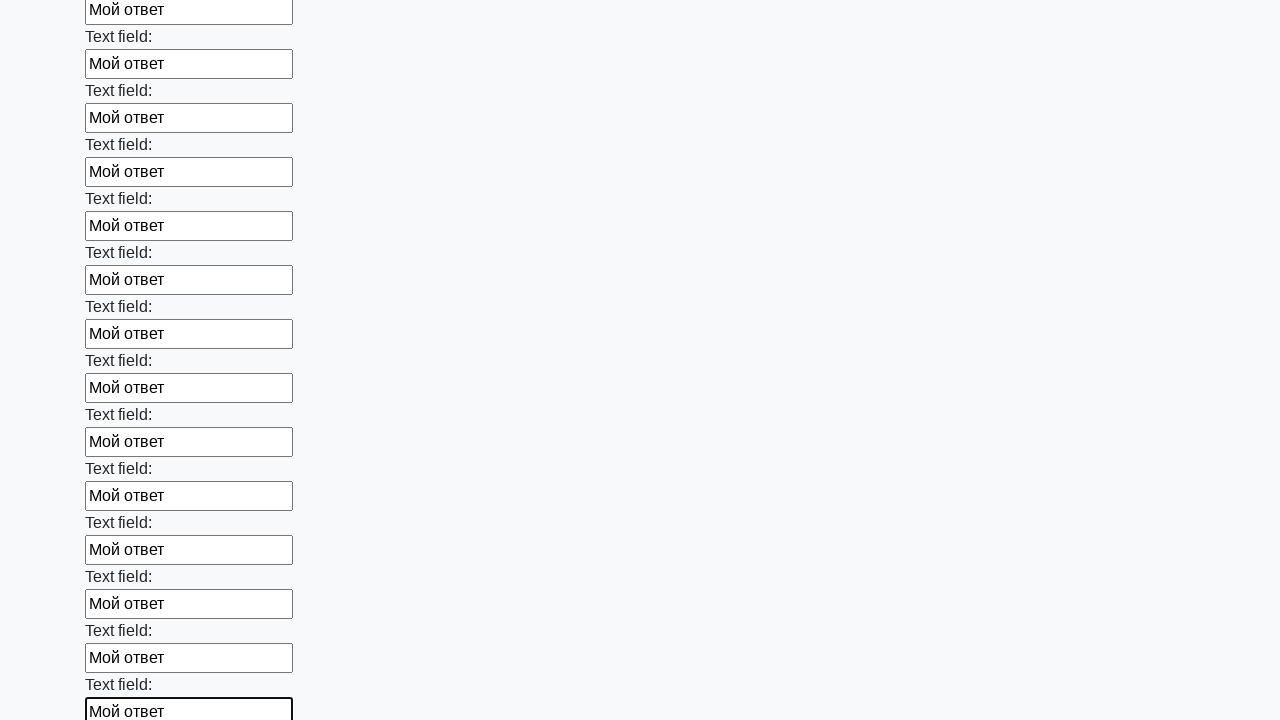

Filled input field with default answer 'Мой ответ' on input >> nth=80
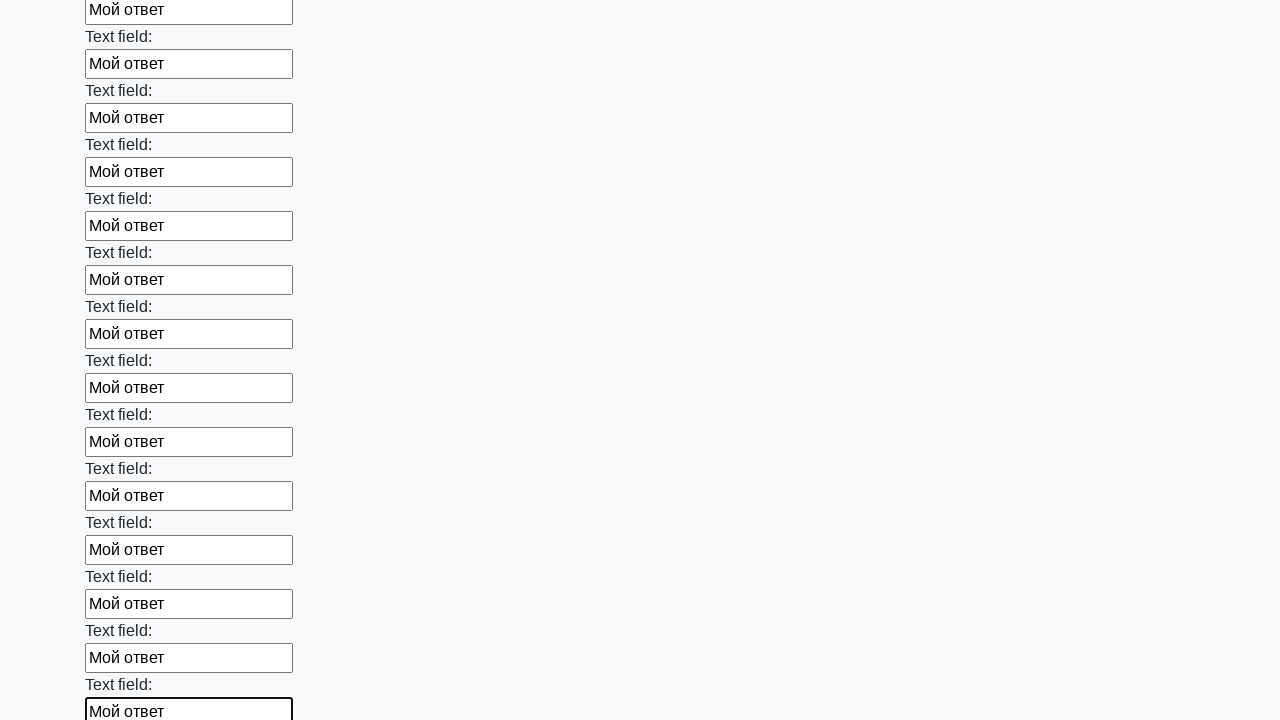

Filled input field with default answer 'Мой ответ' on input >> nth=81
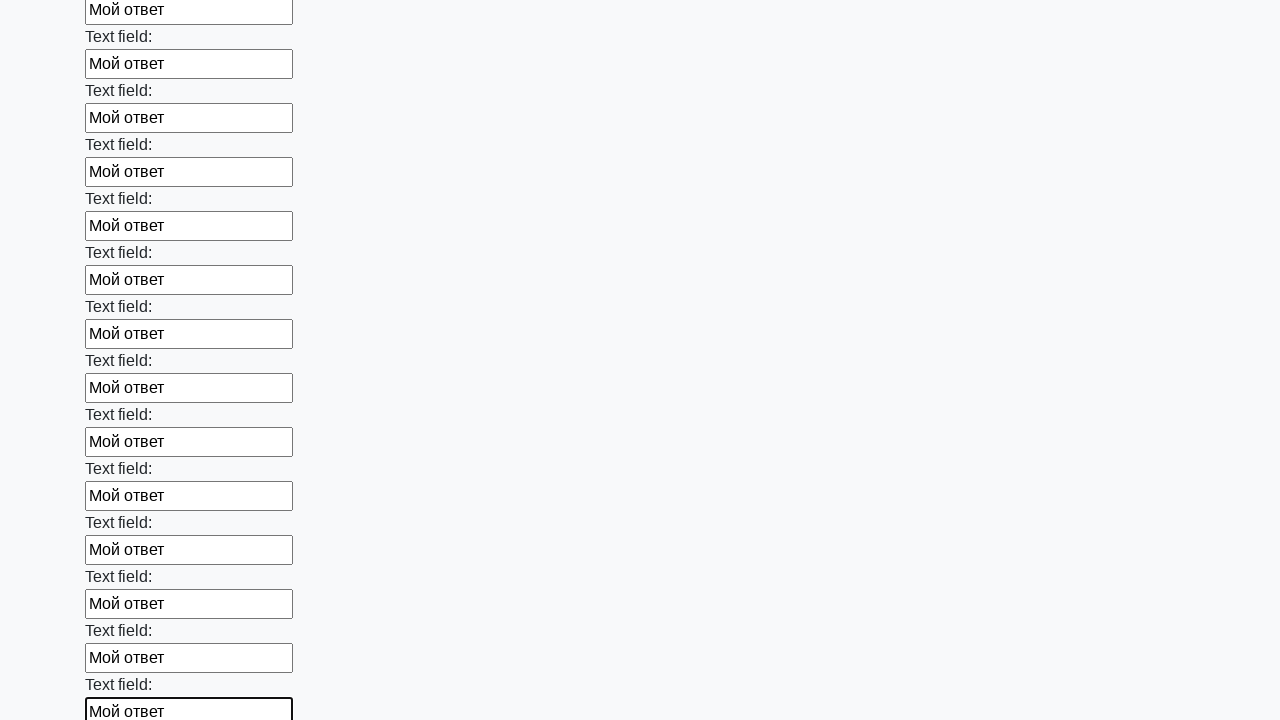

Filled input field with default answer 'Мой ответ' on input >> nth=82
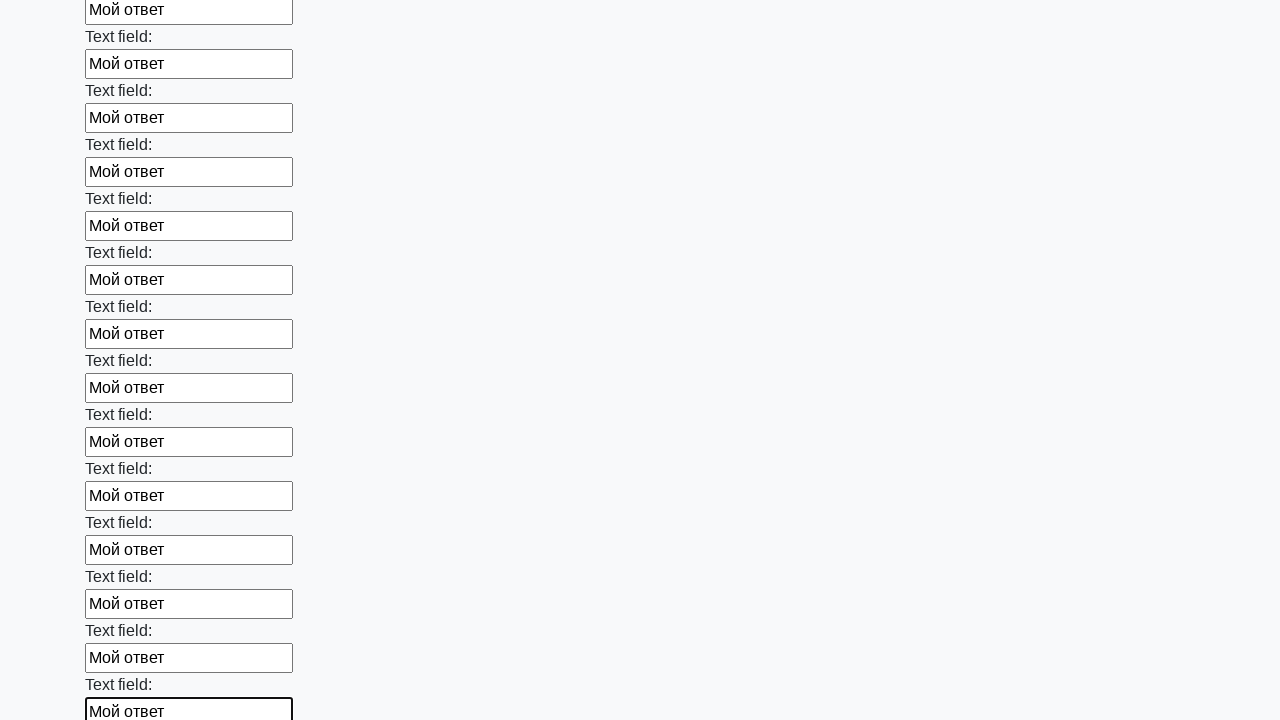

Filled input field with default answer 'Мой ответ' on input >> nth=83
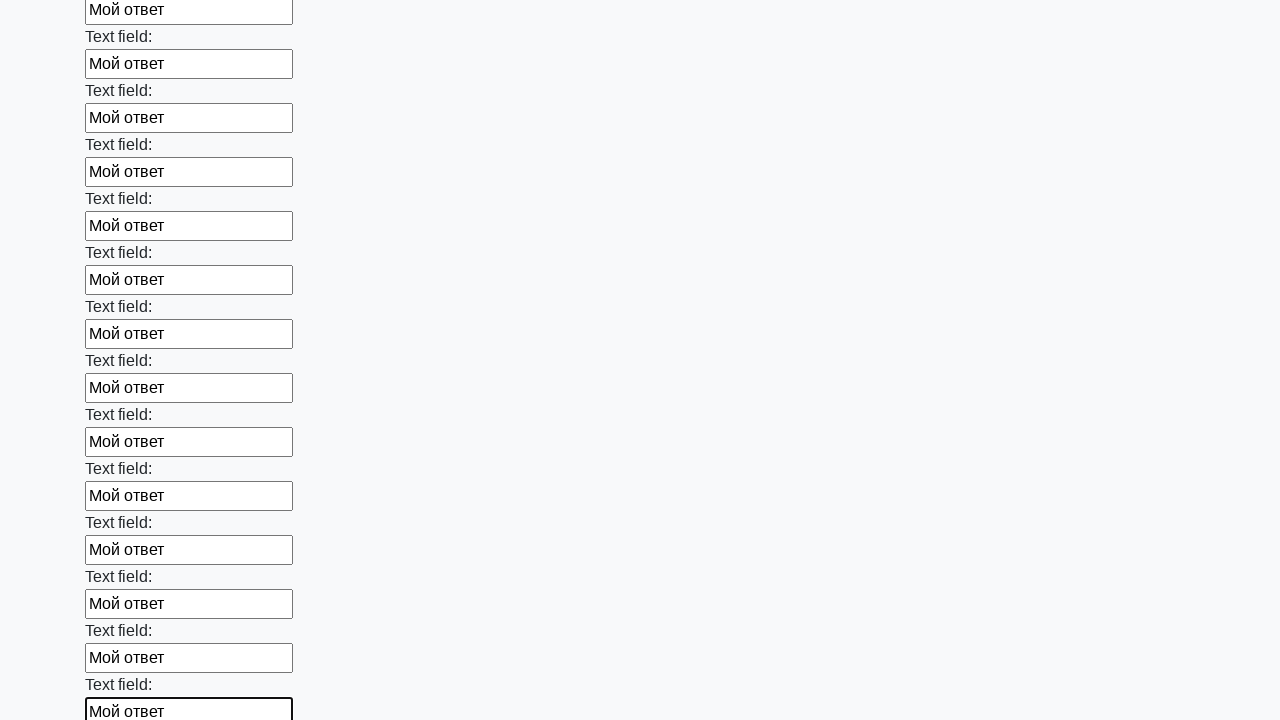

Filled input field with default answer 'Мой ответ' on input >> nth=84
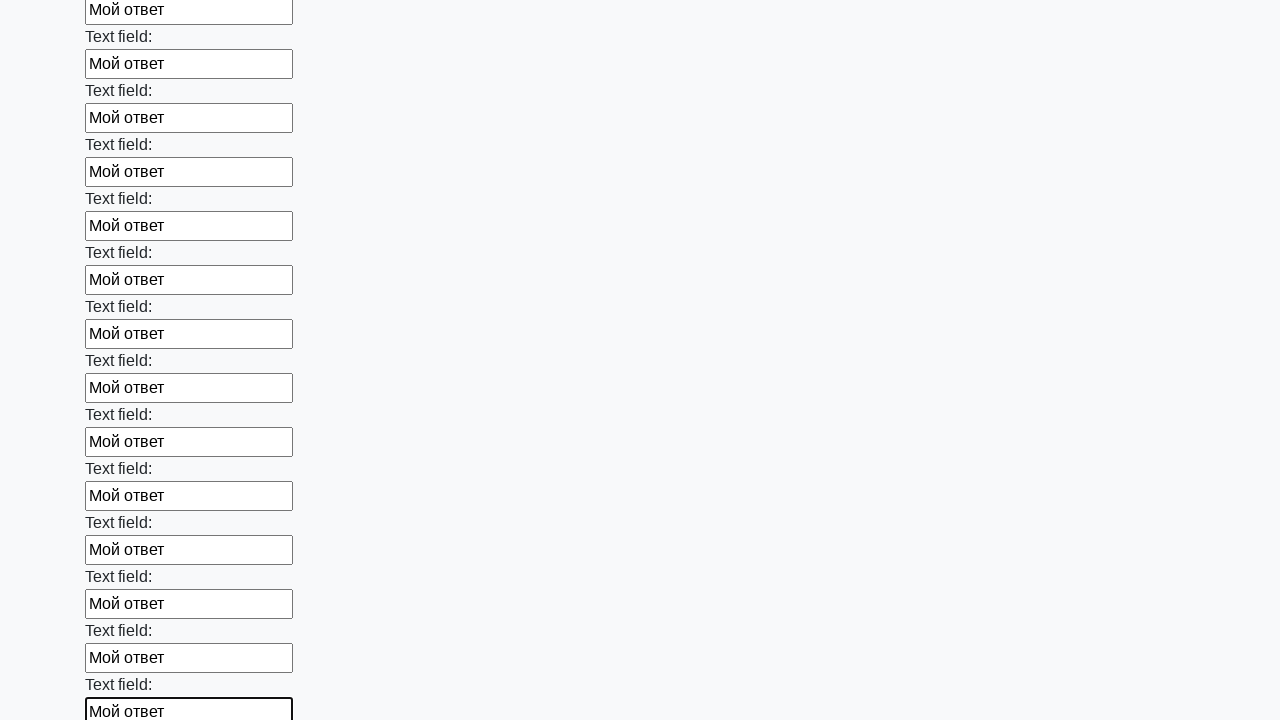

Filled input field with default answer 'Мой ответ' on input >> nth=85
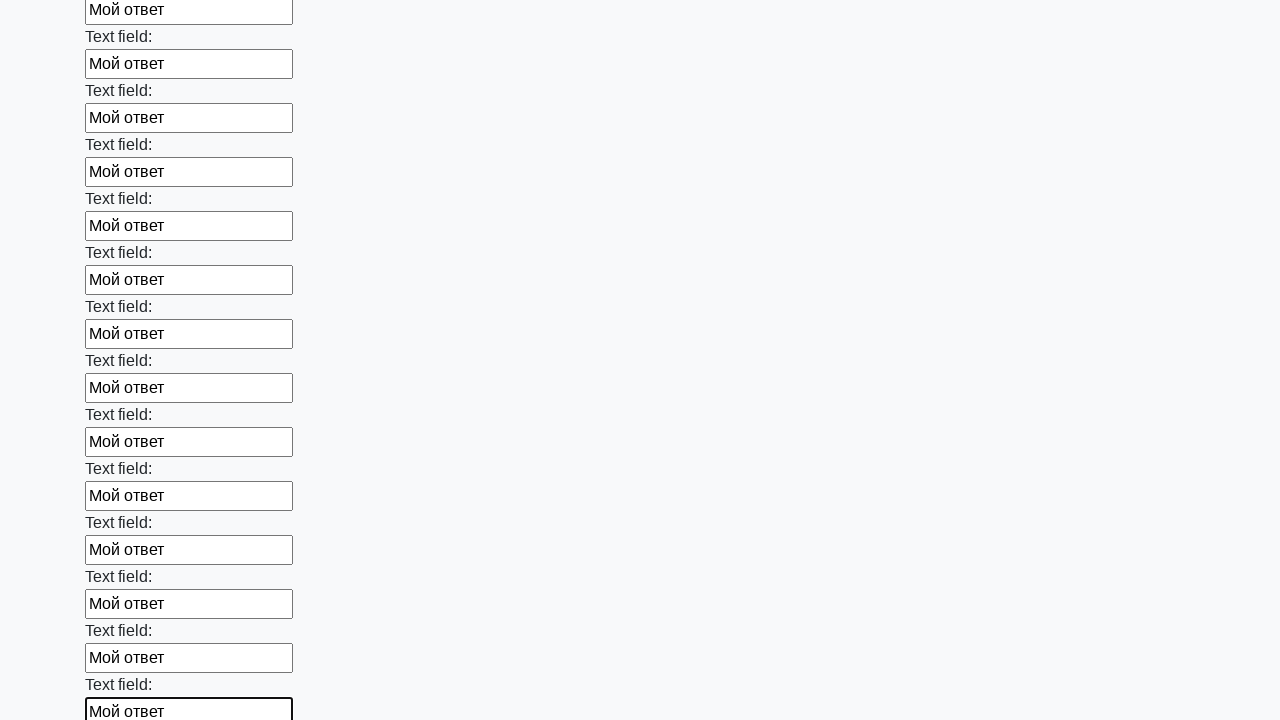

Filled input field with default answer 'Мой ответ' on input >> nth=86
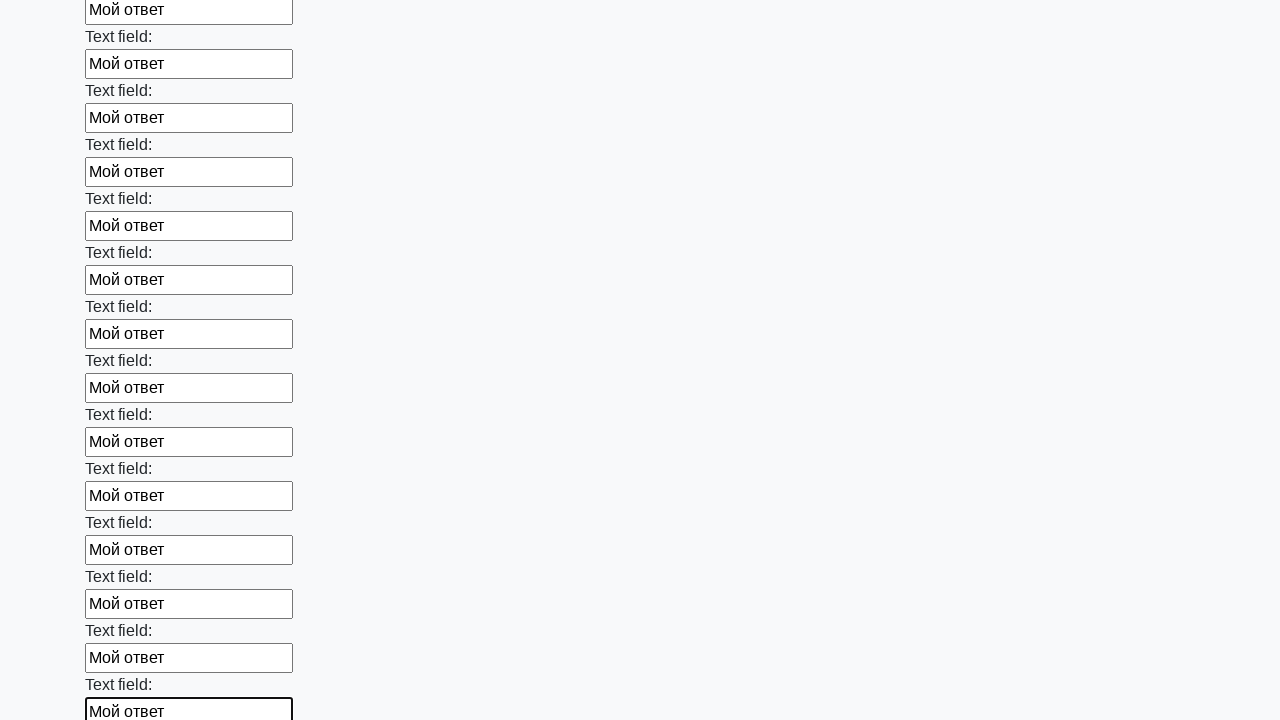

Filled input field with default answer 'Мой ответ' on input >> nth=87
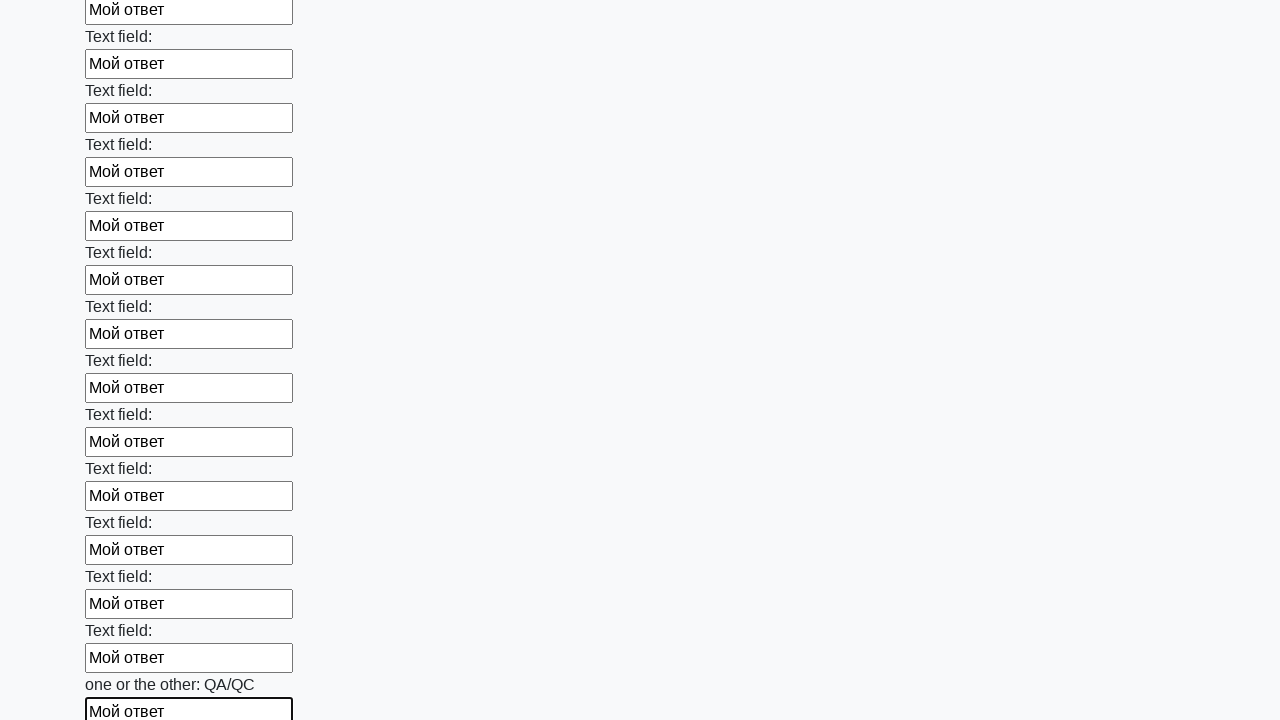

Filled input field with default answer 'Мой ответ' on input >> nth=88
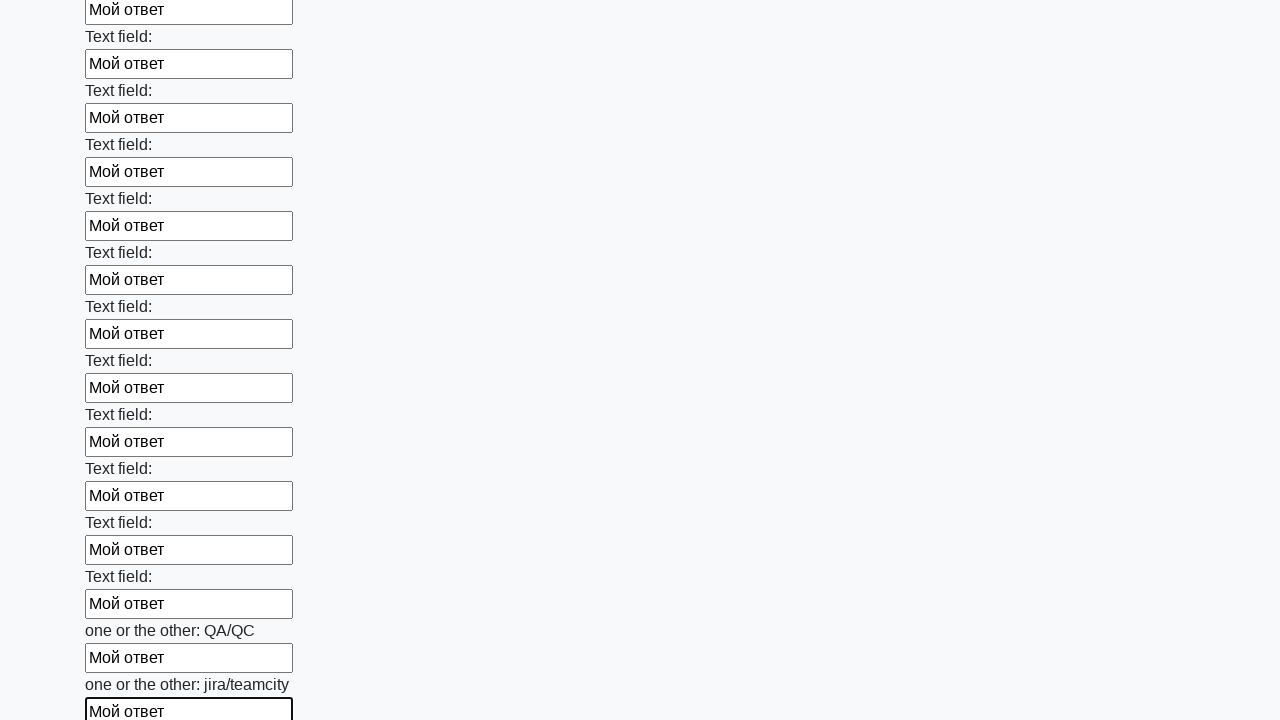

Filled input field with default answer 'Мой ответ' on input >> nth=89
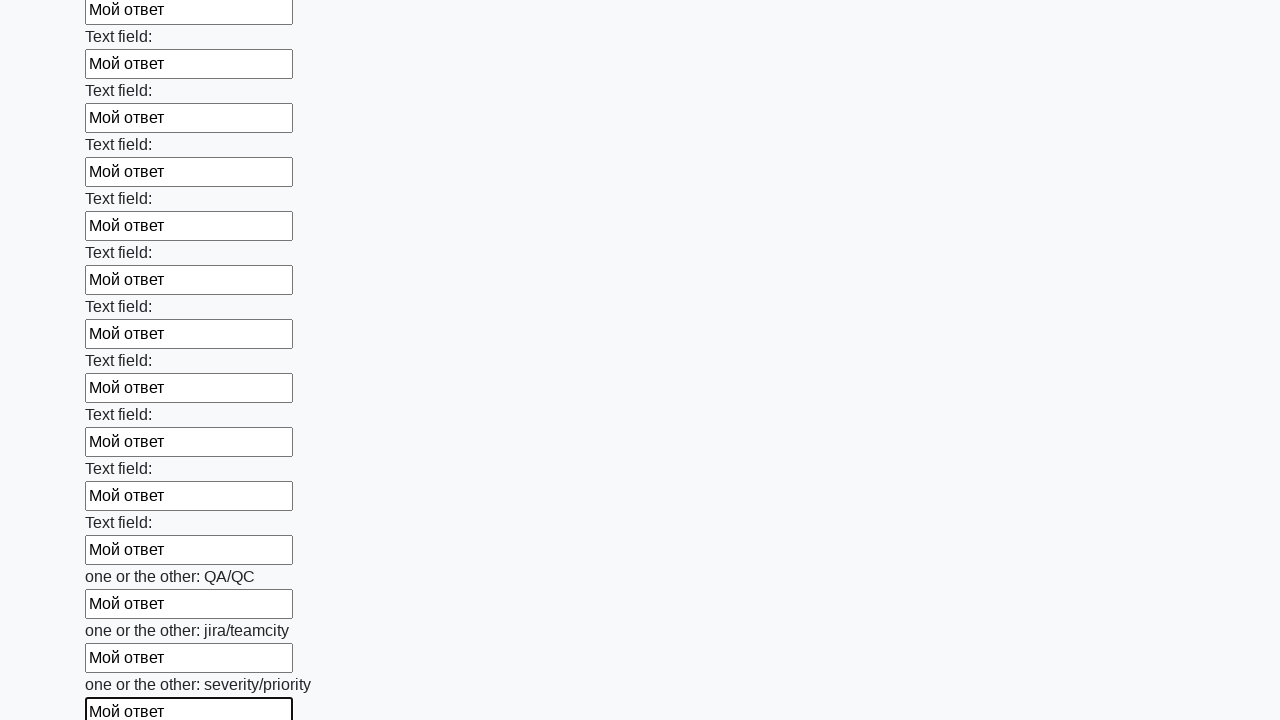

Filled input field with default answer 'Мой ответ' on input >> nth=90
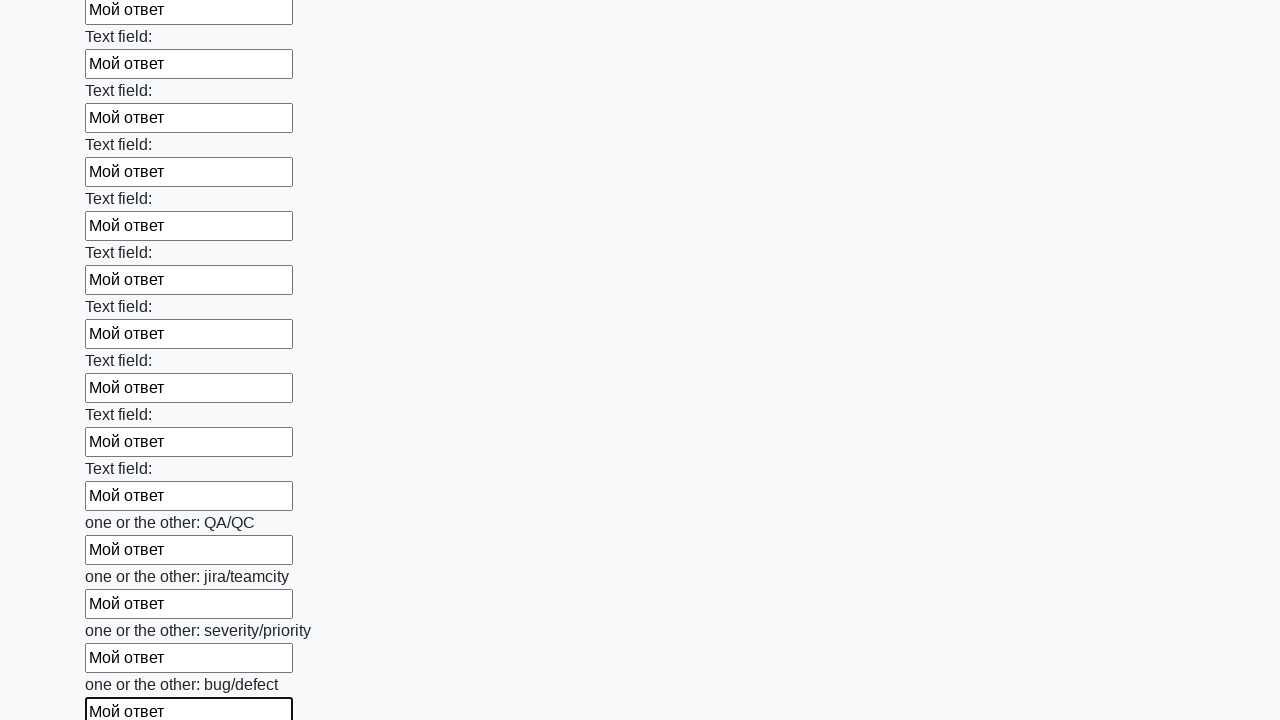

Filled input field with default answer 'Мой ответ' on input >> nth=91
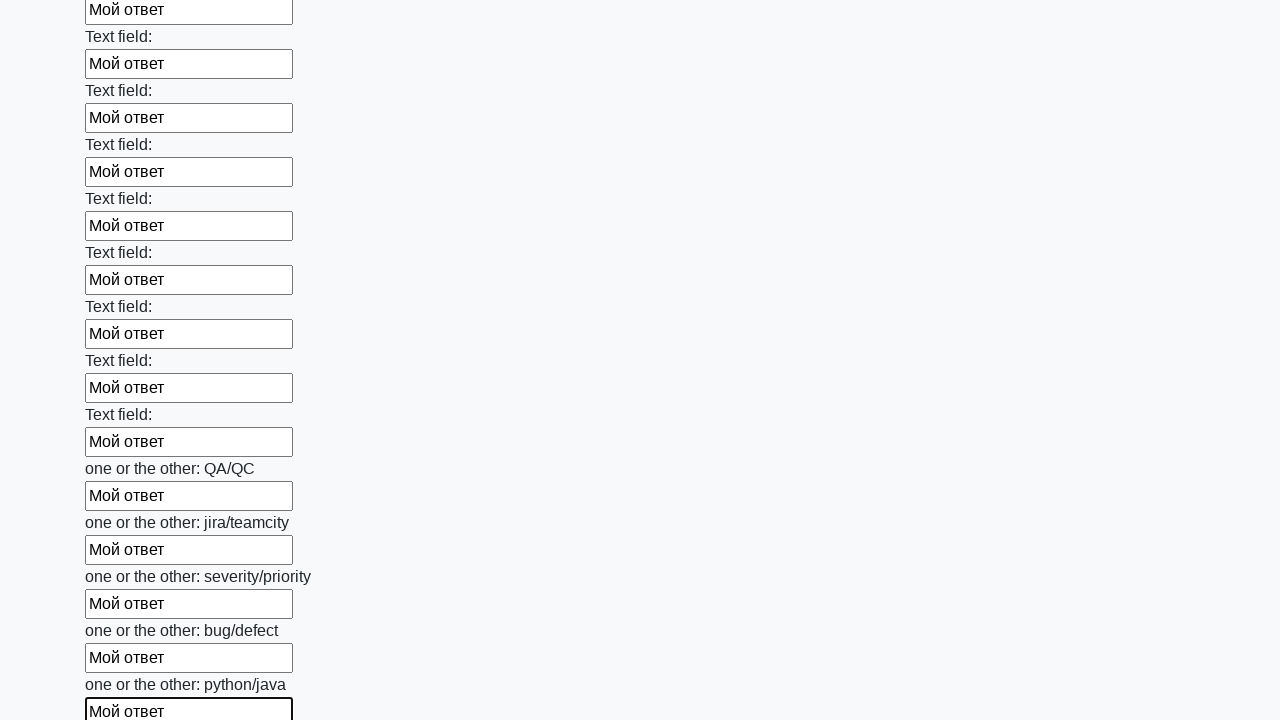

Filled input field with default answer 'Мой ответ' on input >> nth=92
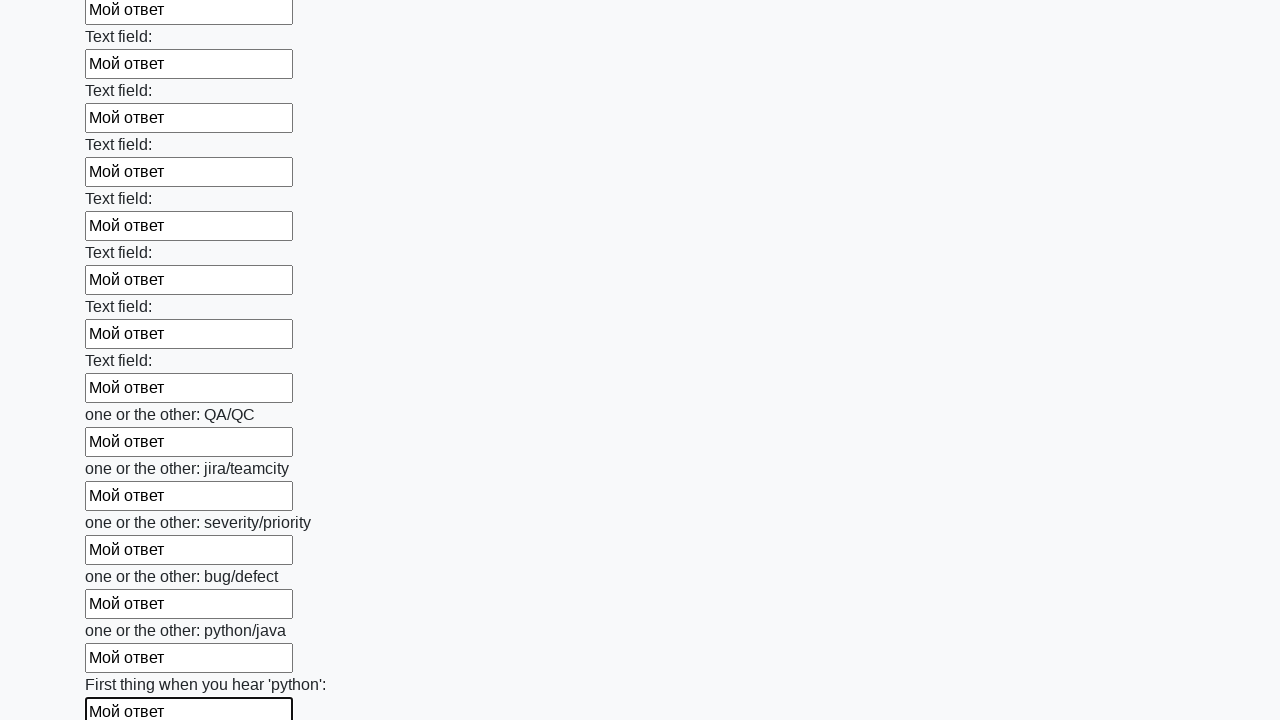

Filled input field with default answer 'Мой ответ' on input >> nth=93
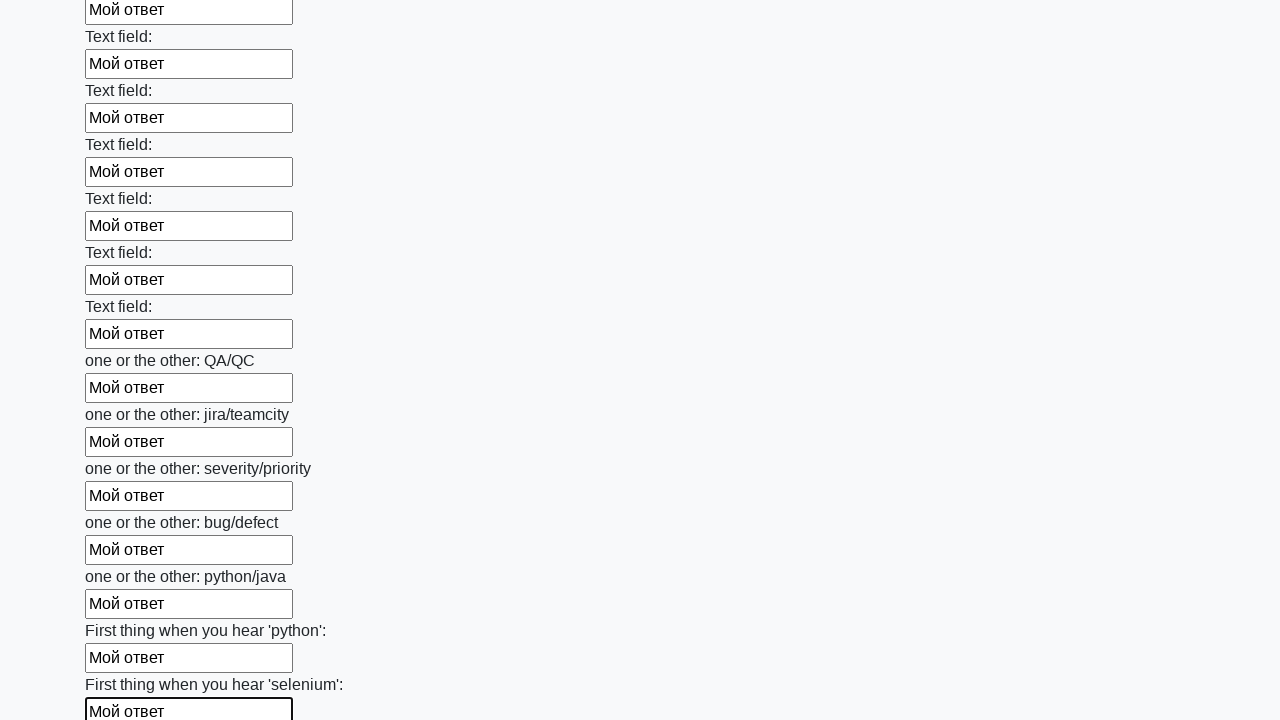

Filled input field with default answer 'Мой ответ' on input >> nth=94
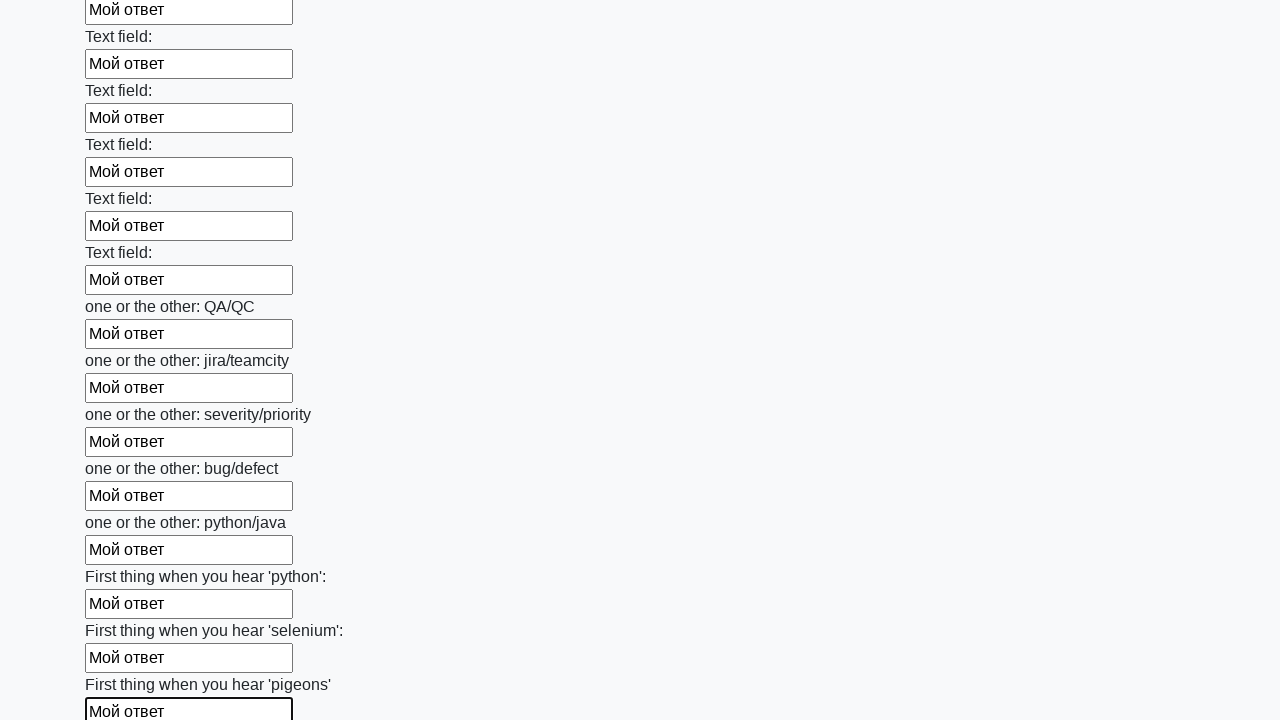

Filled input field with default answer 'Мой ответ' on input >> nth=95
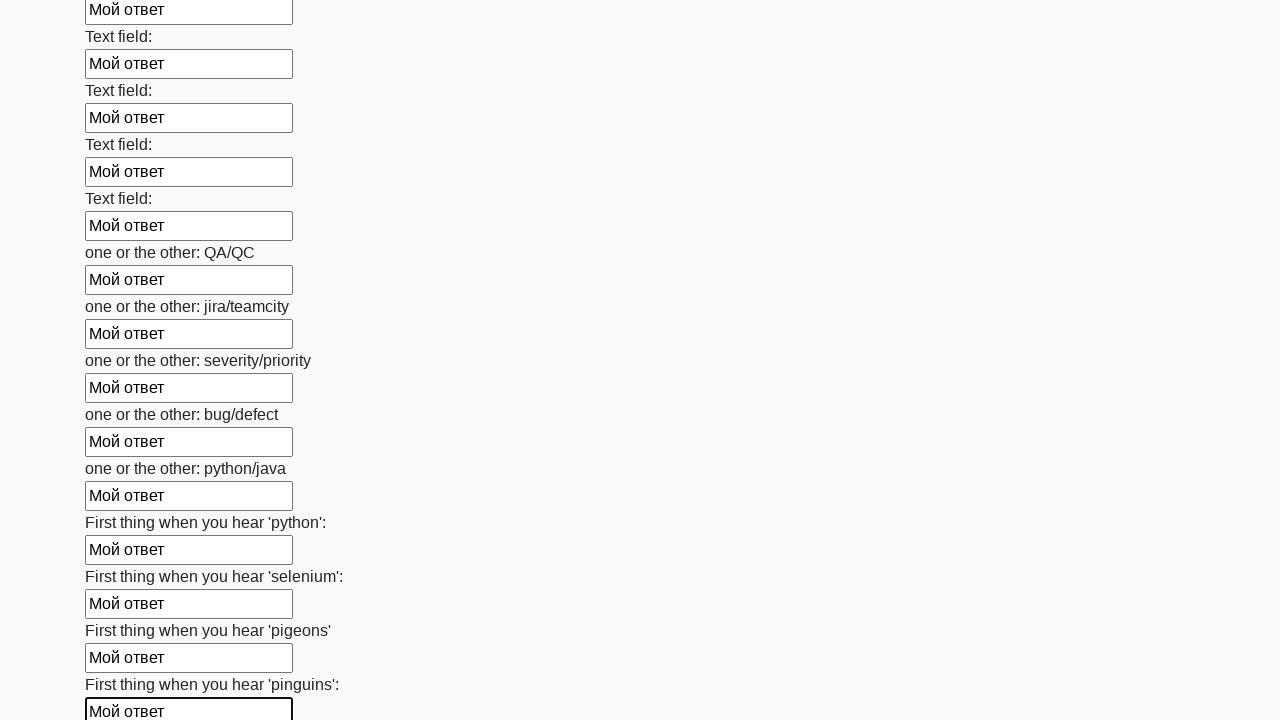

Filled input field with default answer 'Мой ответ' on input >> nth=96
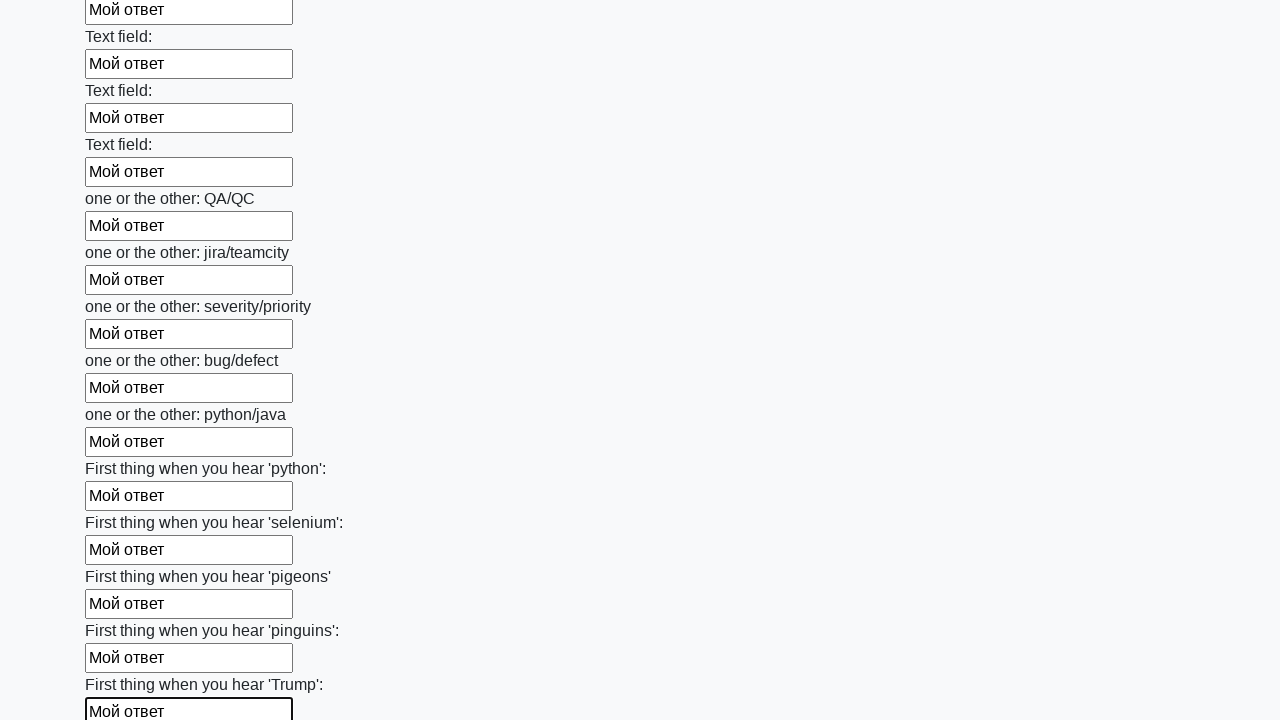

Filled input field with default answer 'Мой ответ' on input >> nth=97
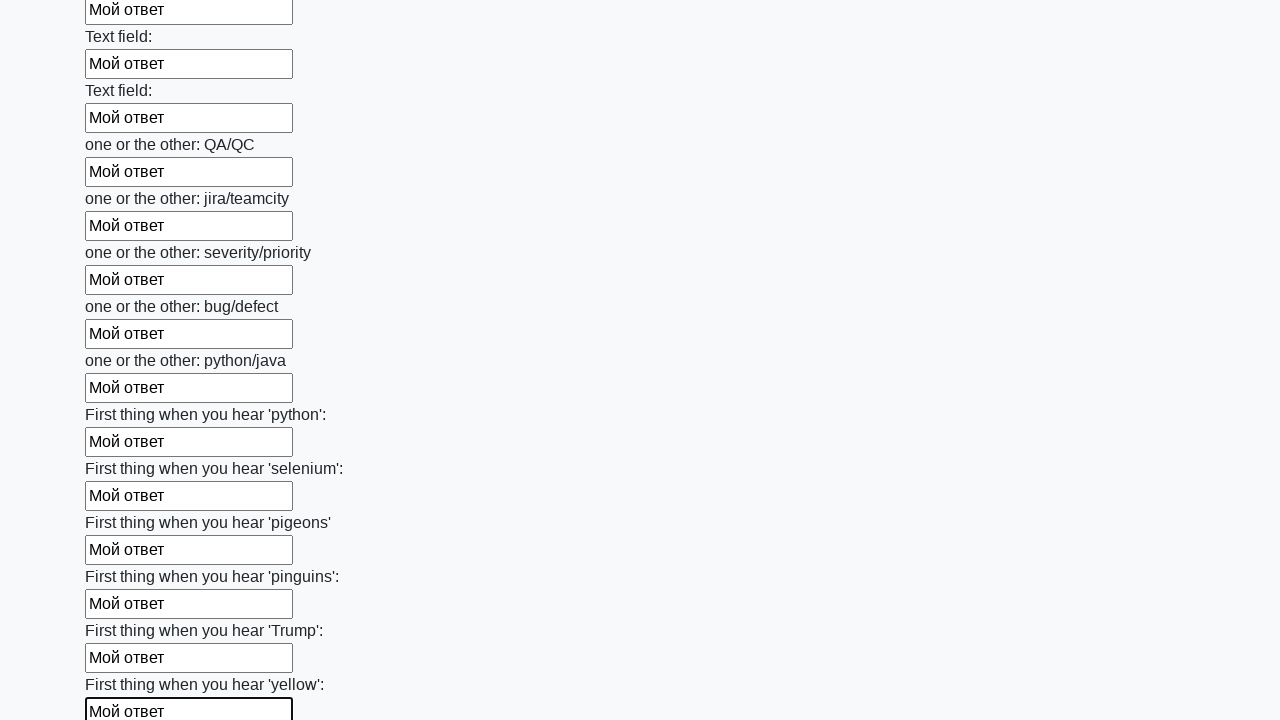

Filled input field with default answer 'Мой ответ' on input >> nth=98
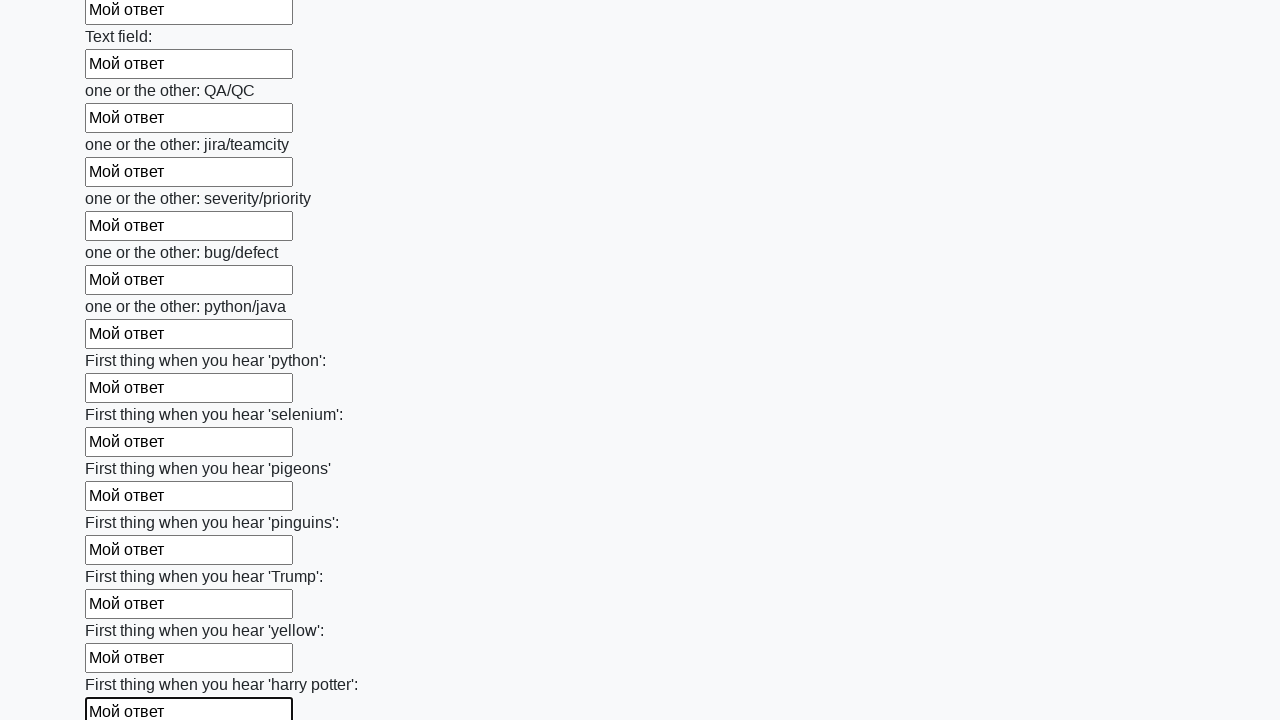

Filled input field with default answer 'Мой ответ' on input >> nth=99
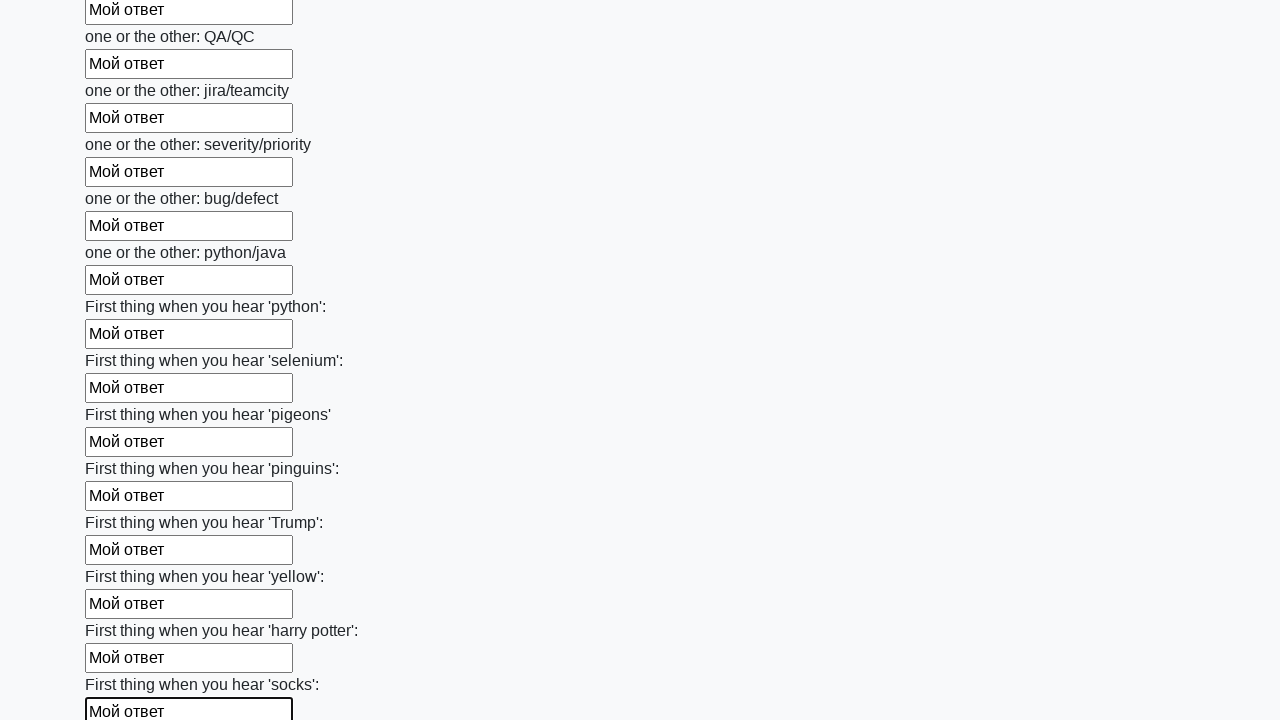

Clicked submit button to submit the form at (123, 611) on button.btn
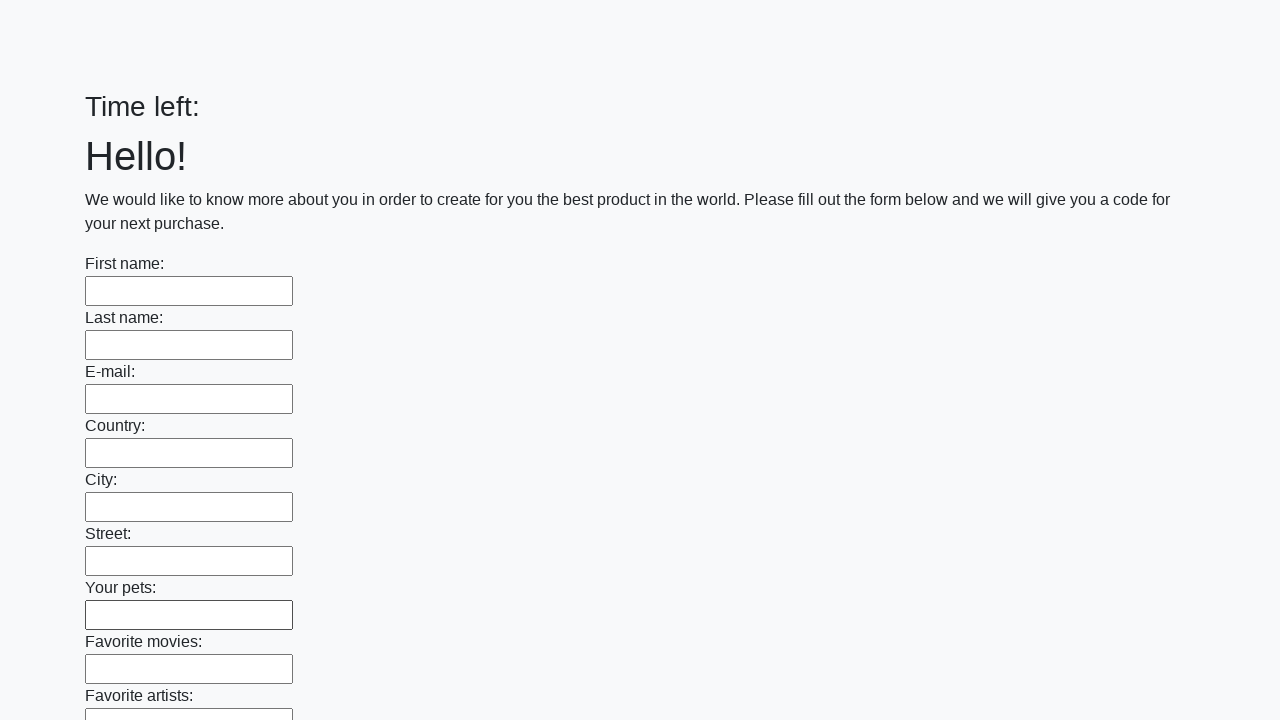

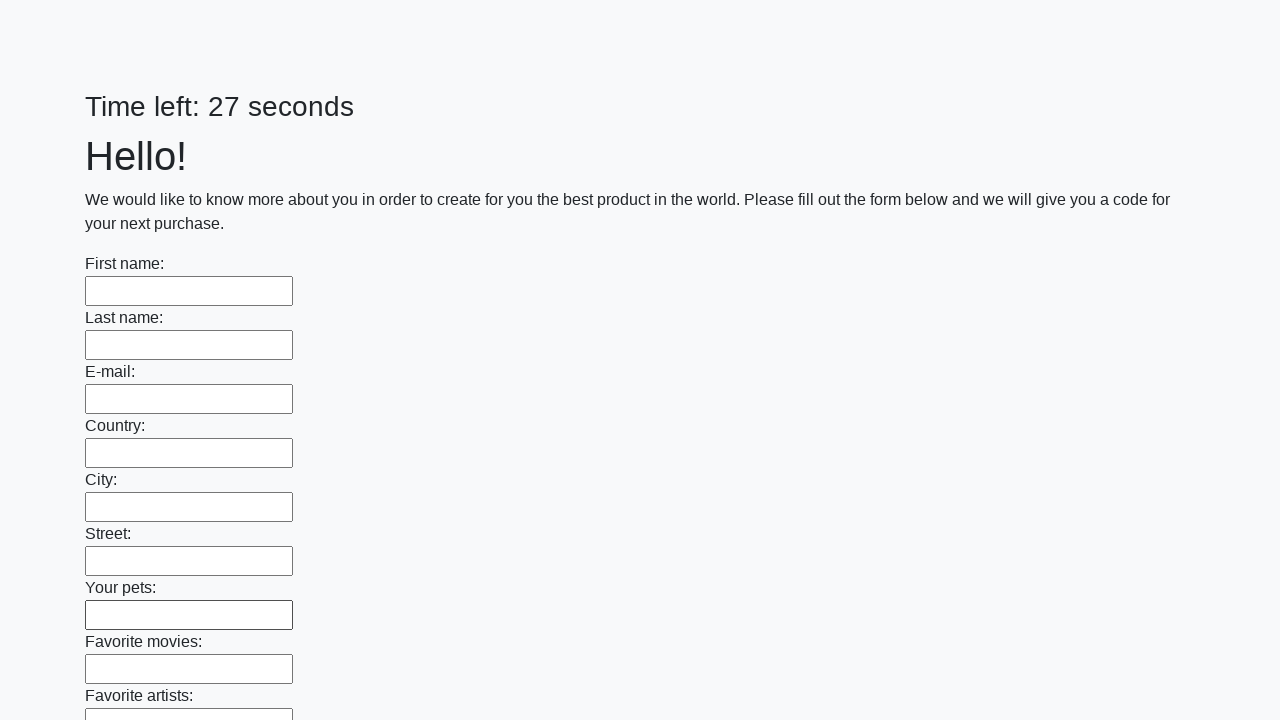